Tests date picker functionality by opening the date picker, navigating backwards through months to reach November 2023, and selecting a specific date (28th).

Starting URL: https://testautomationpractice.blogspot.com/

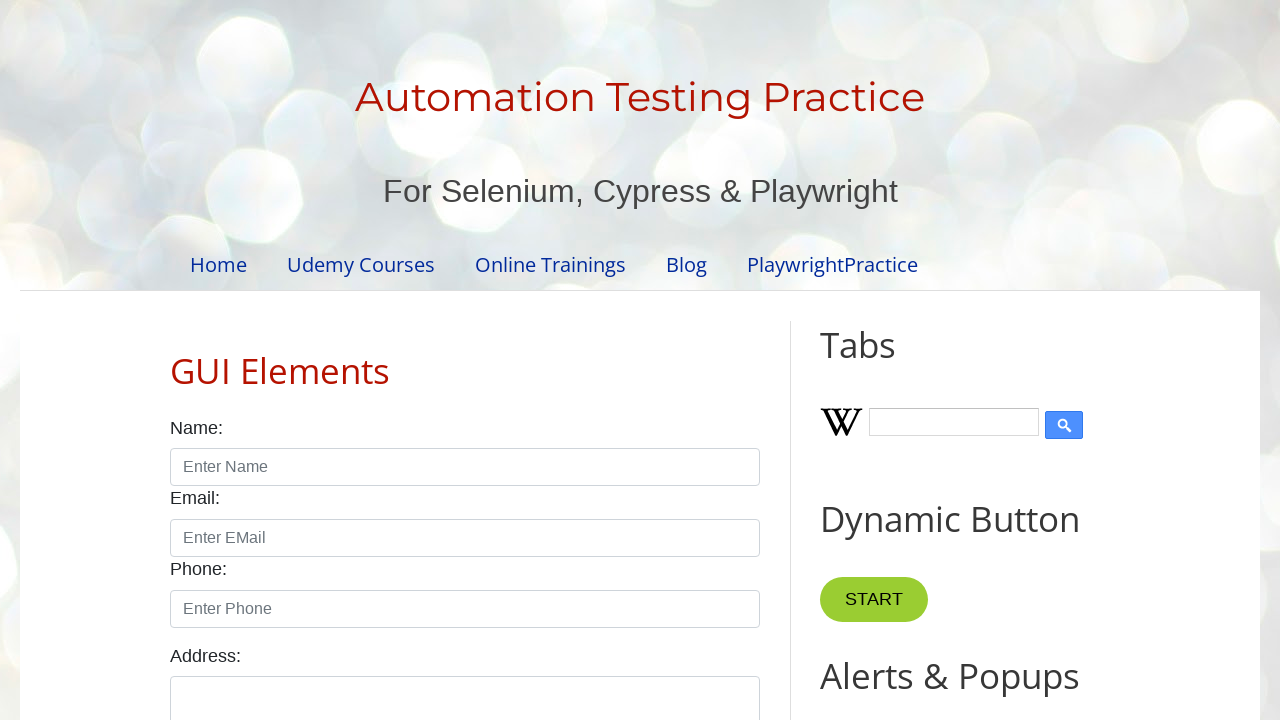

Clicked date input field to open date picker at (520, 360) on #txtDate
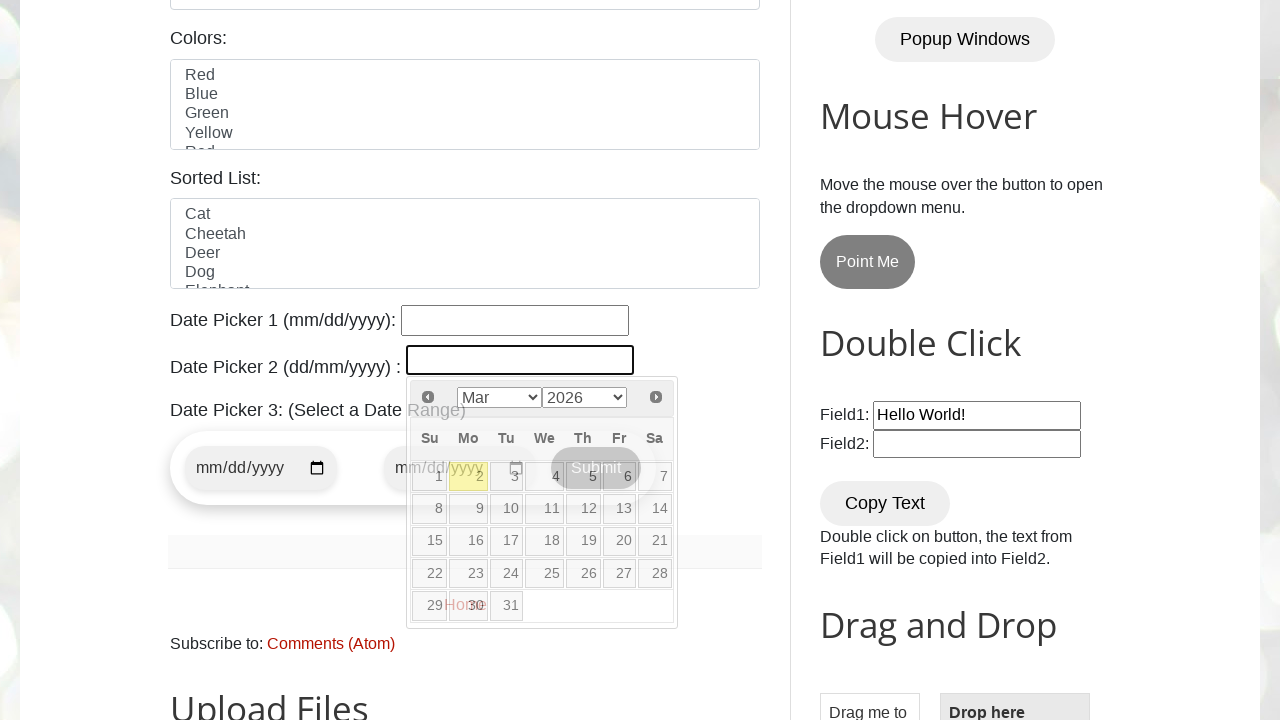

Date picker appeared with month selector visible
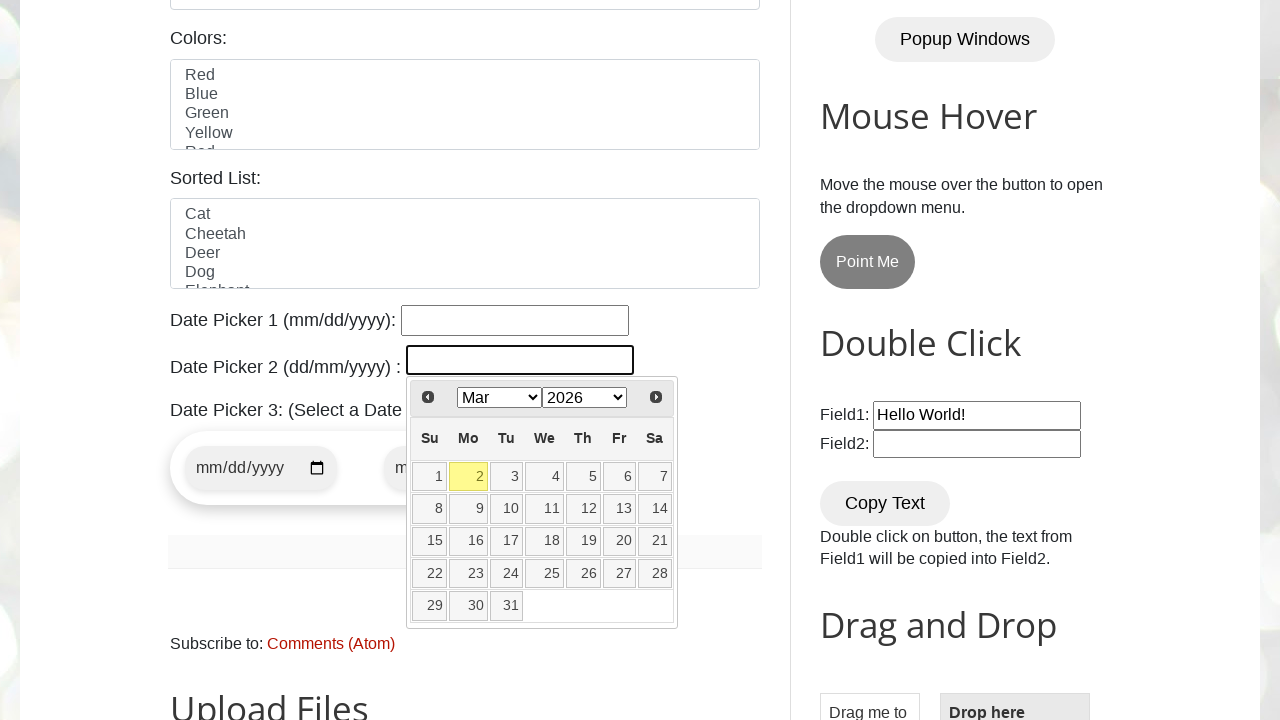

Navigated to previous month (currently viewing JanFebMarAprMayJunJulAugSepOctNovDec 201620172018201920202021202220232024202520262027202820292030203120322033203420352036) at (428, 397) on span.ui-icon.ui-icon-circle-triangle-w
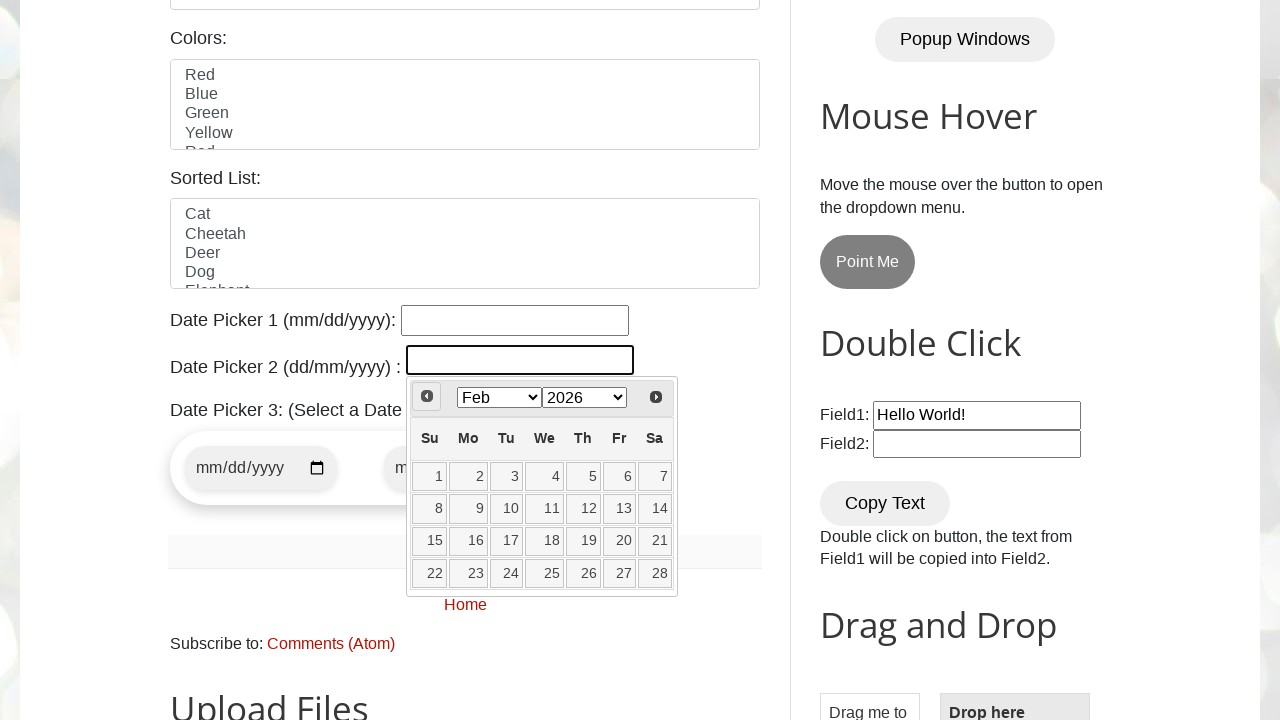

Waited for calendar to update after navigation
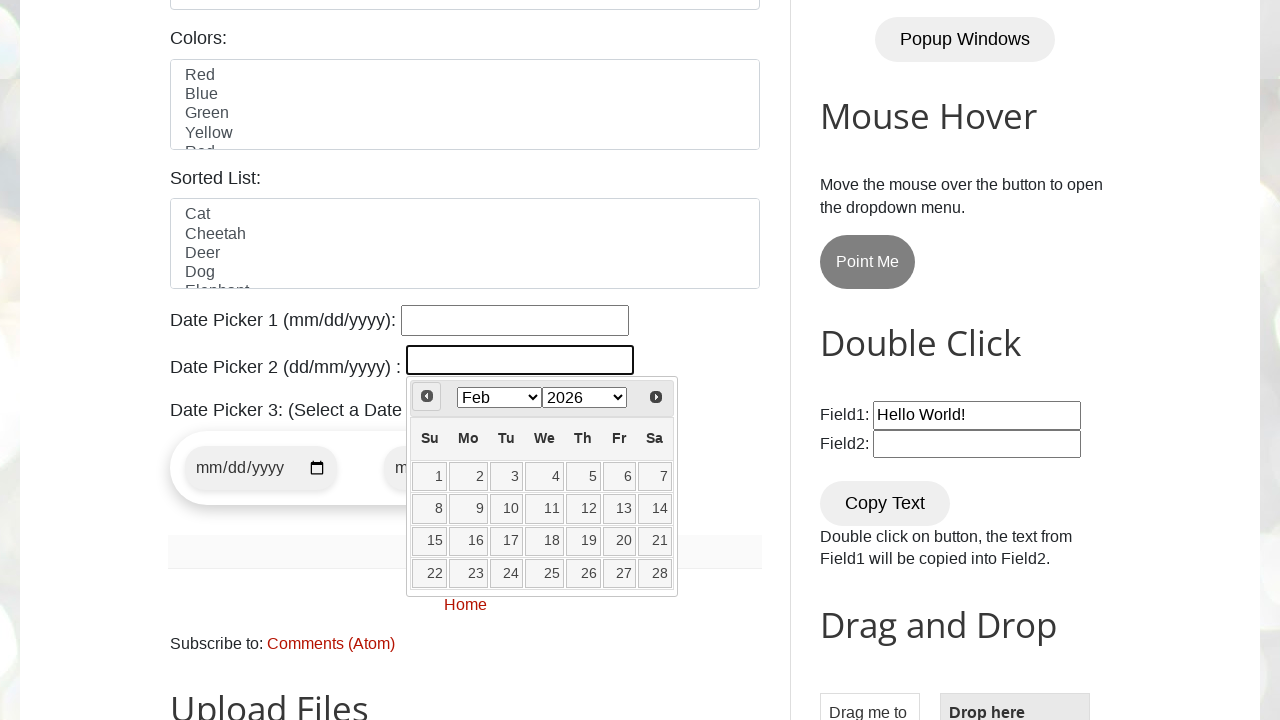

Navigated to previous month (currently viewing JanFebMarAprMayJunJulAugSepOctNovDec 201620172018201920202021202220232024202520262027202820292030203120322033203420352036) at (427, 396) on span.ui-icon.ui-icon-circle-triangle-w
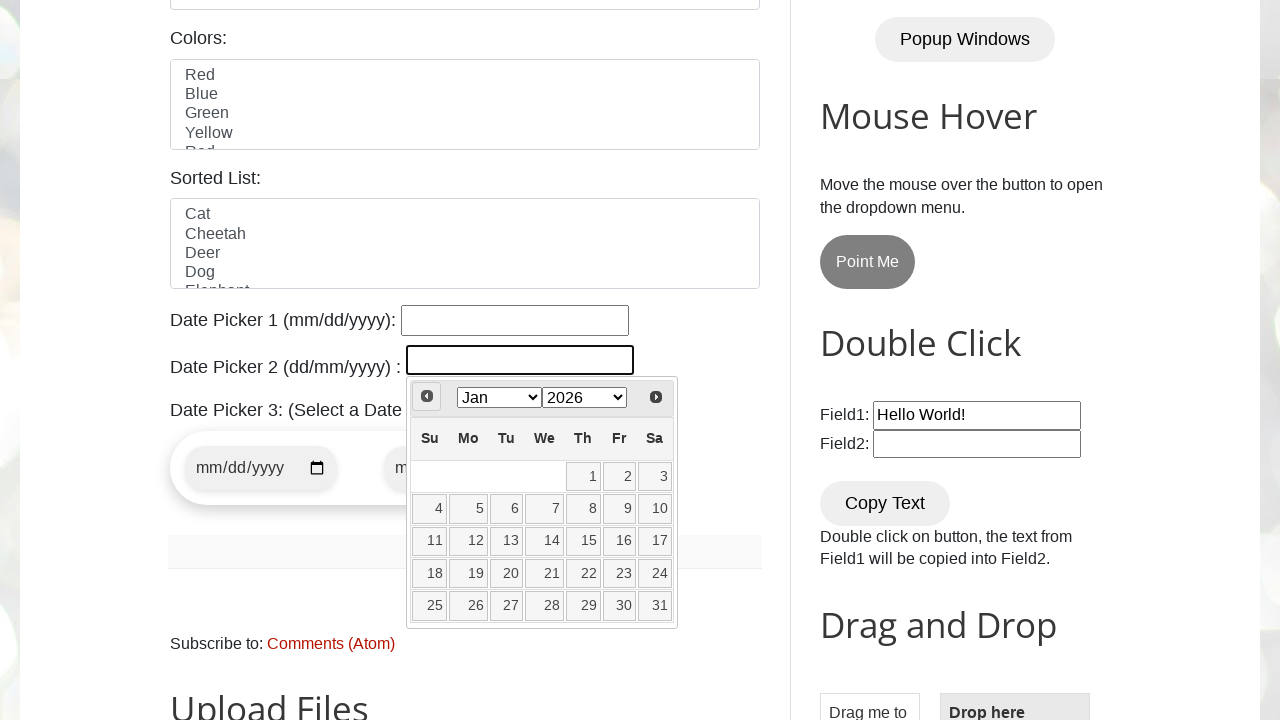

Waited for calendar to update after navigation
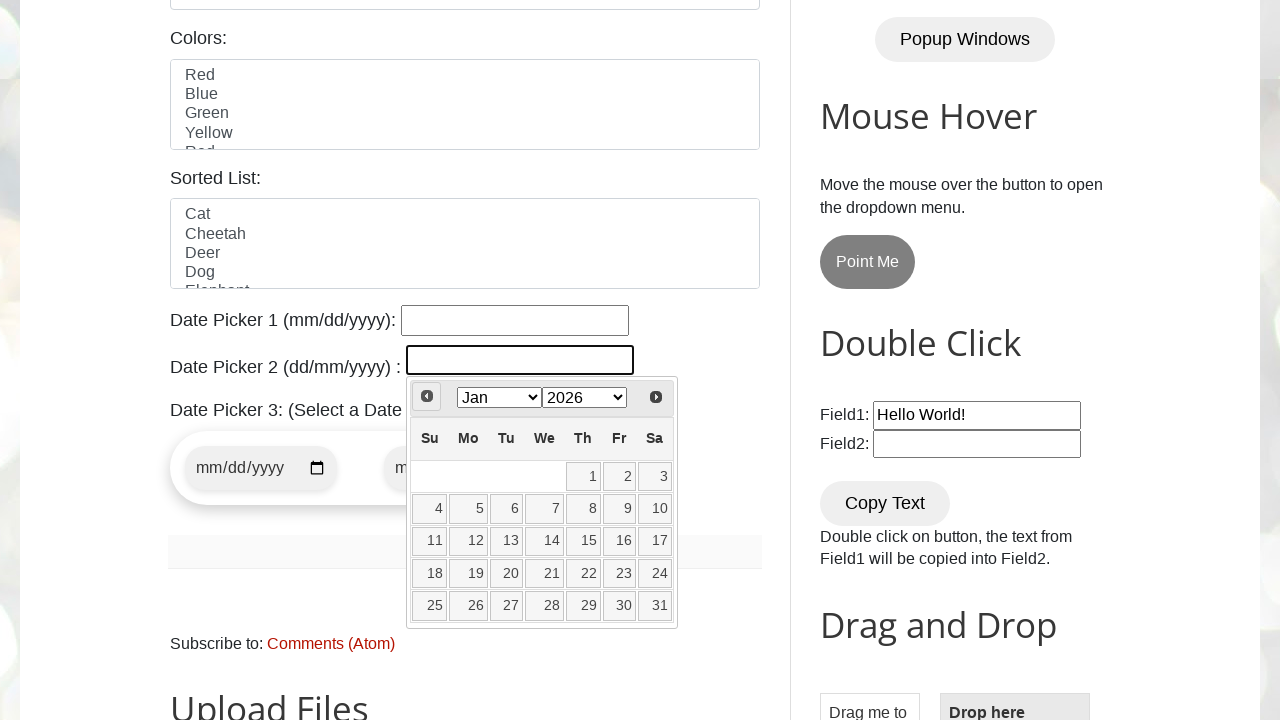

Navigated to previous month (currently viewing JanFebMarAprMayJunJulAugSepOctNovDec 201620172018201920202021202220232024202520262027202820292030203120322033203420352036) at (427, 396) on span.ui-icon.ui-icon-circle-triangle-w
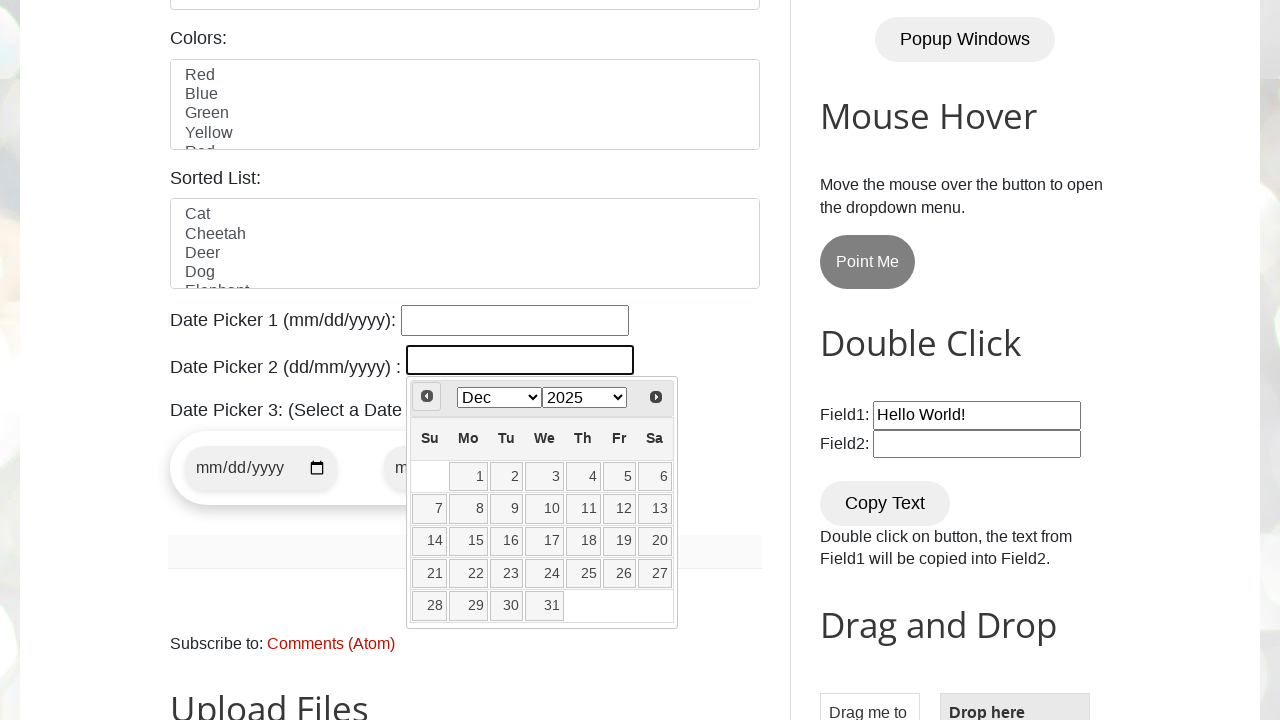

Waited for calendar to update after navigation
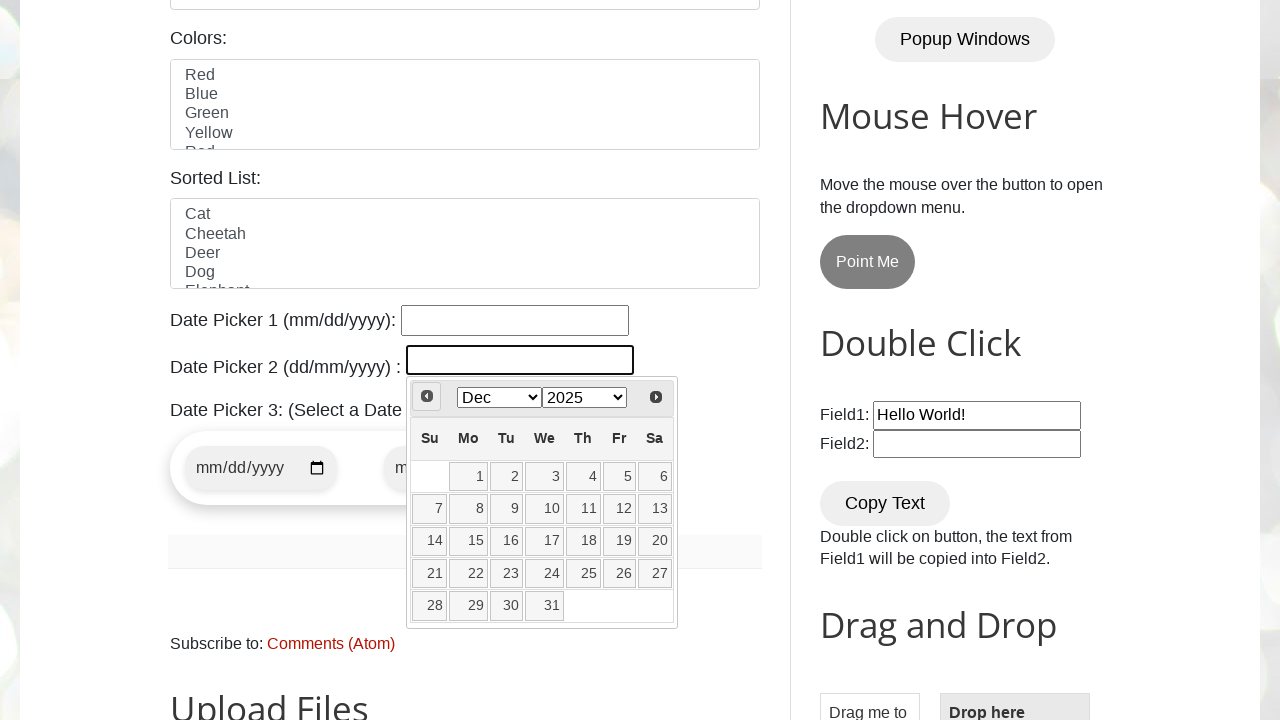

Navigated to previous month (currently viewing JanFebMarAprMayJunJulAugSepOctNovDec 201520162017201820192020202120222023202420252026202720282029203020312032203320342035) at (427, 396) on span.ui-icon.ui-icon-circle-triangle-w
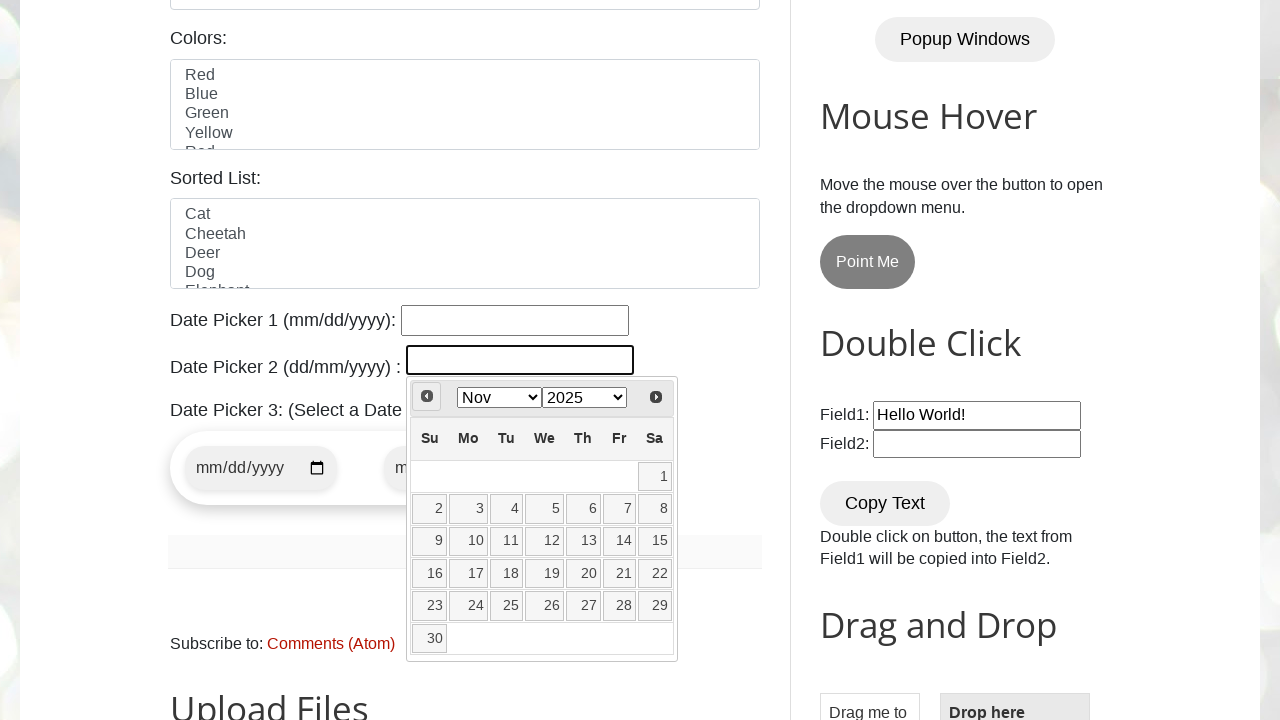

Waited for calendar to update after navigation
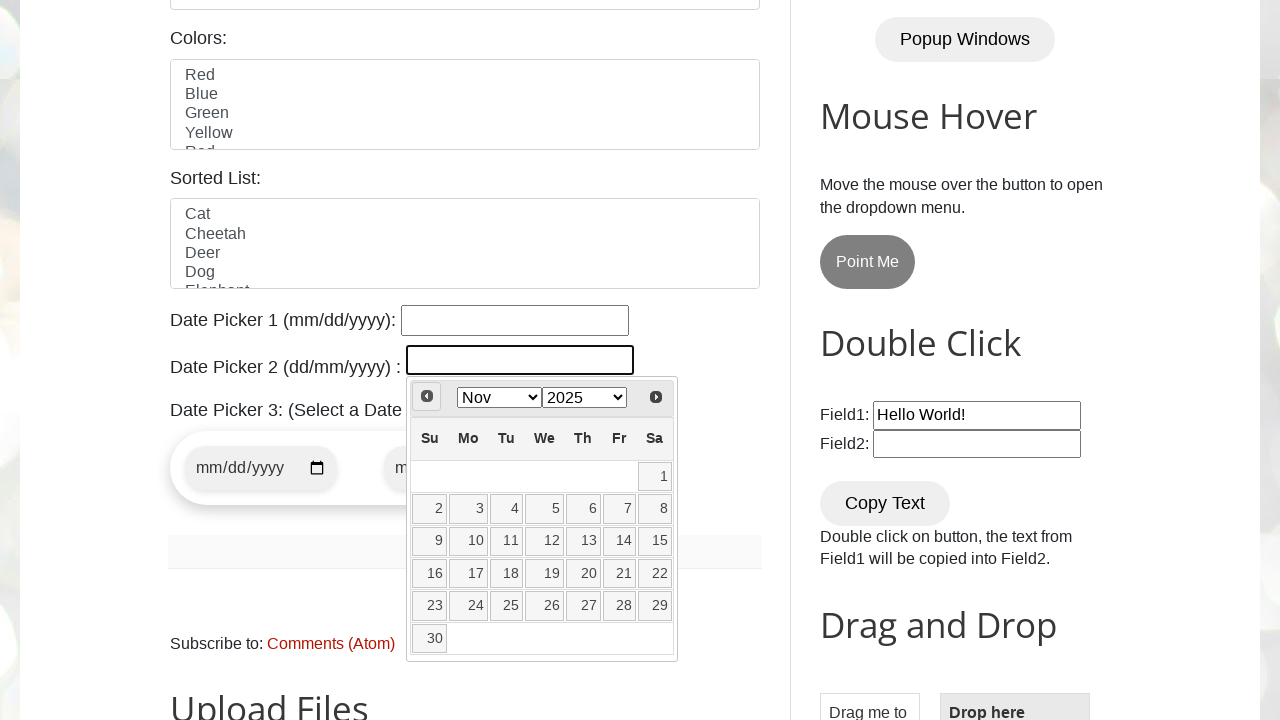

Navigated to previous month (currently viewing JanFebMarAprMayJunJulAugSepOctNovDec 201520162017201820192020202120222023202420252026202720282029203020312032203320342035) at (427, 396) on span.ui-icon.ui-icon-circle-triangle-w
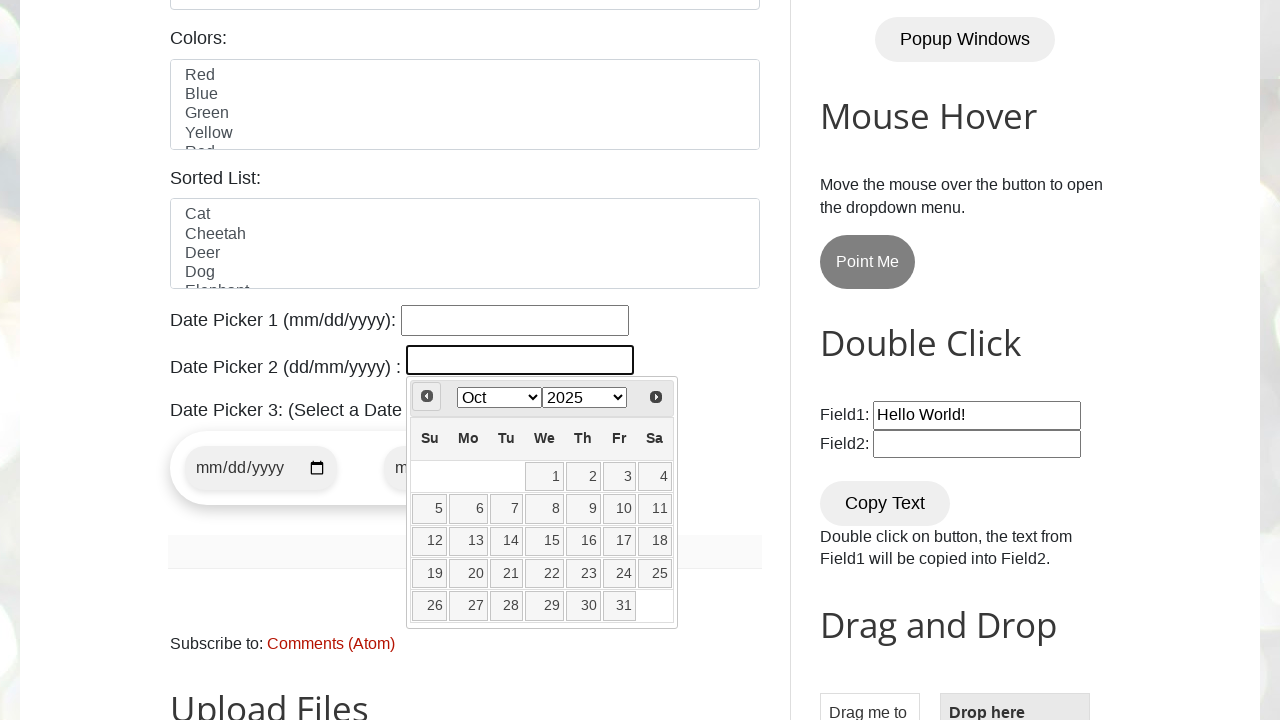

Waited for calendar to update after navigation
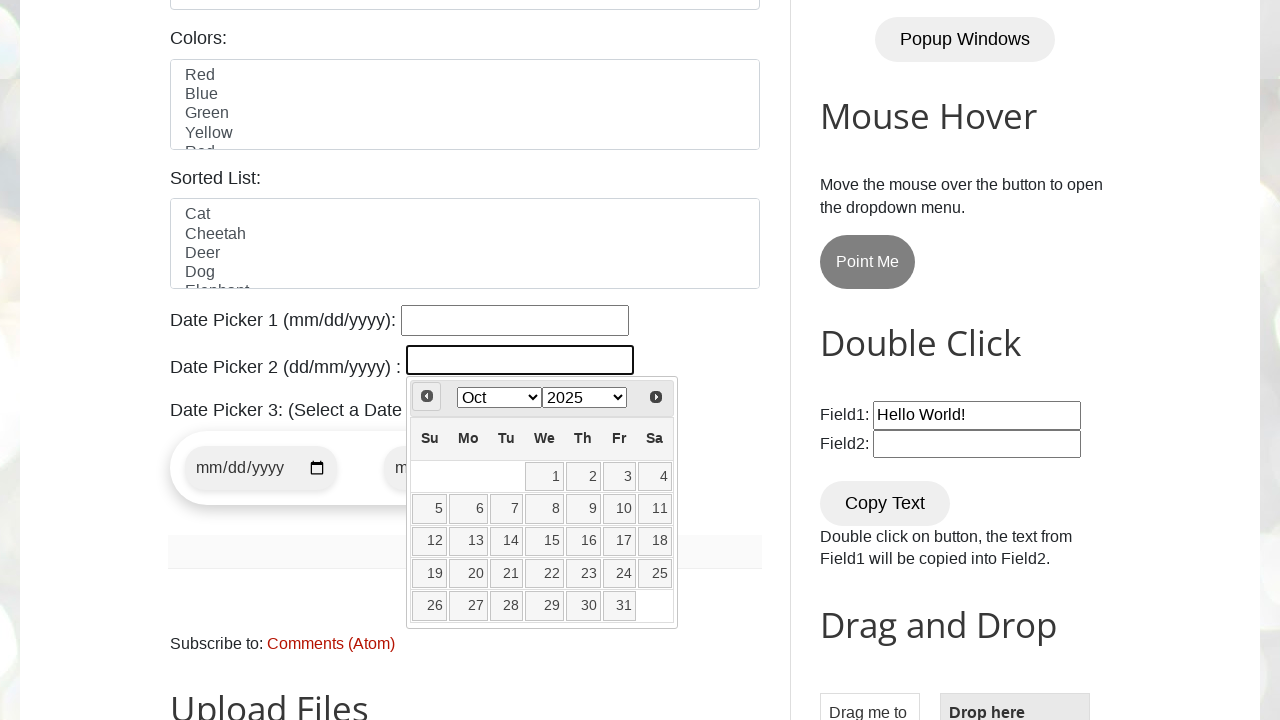

Navigated to previous month (currently viewing JanFebMarAprMayJunJulAugSepOctNovDec 201520162017201820192020202120222023202420252026202720282029203020312032203320342035) at (427, 396) on span.ui-icon.ui-icon-circle-triangle-w
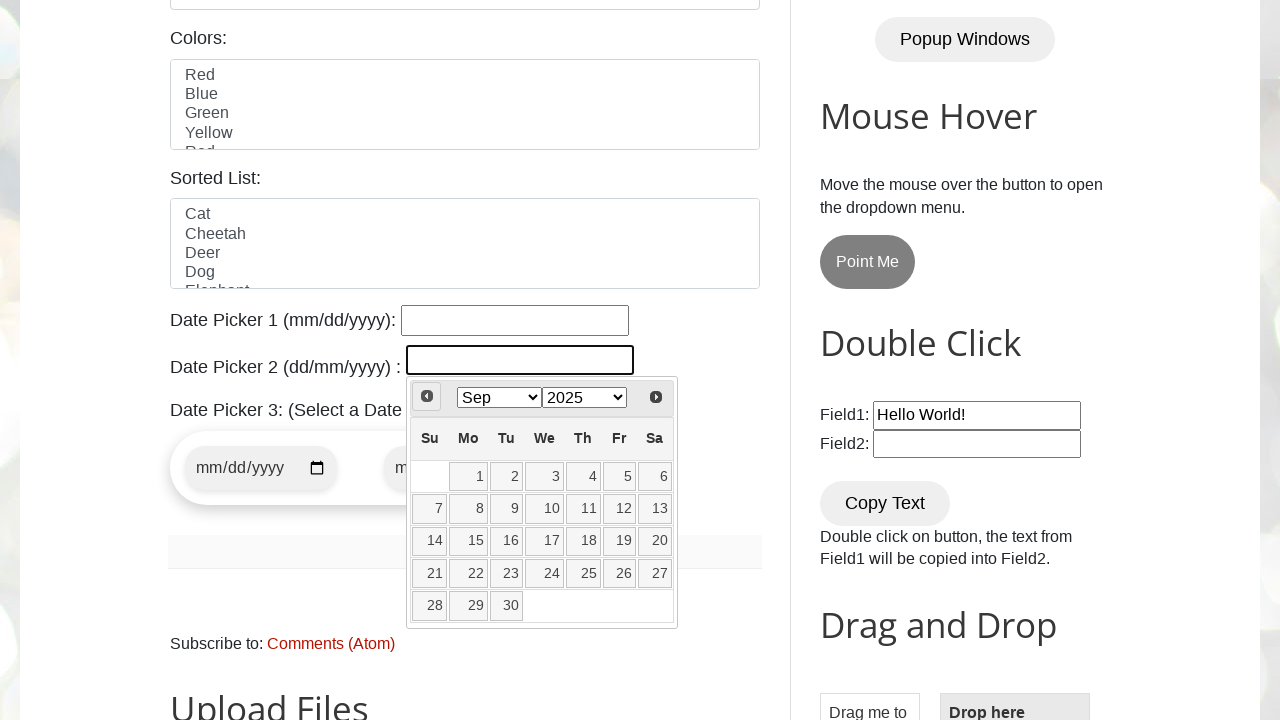

Waited for calendar to update after navigation
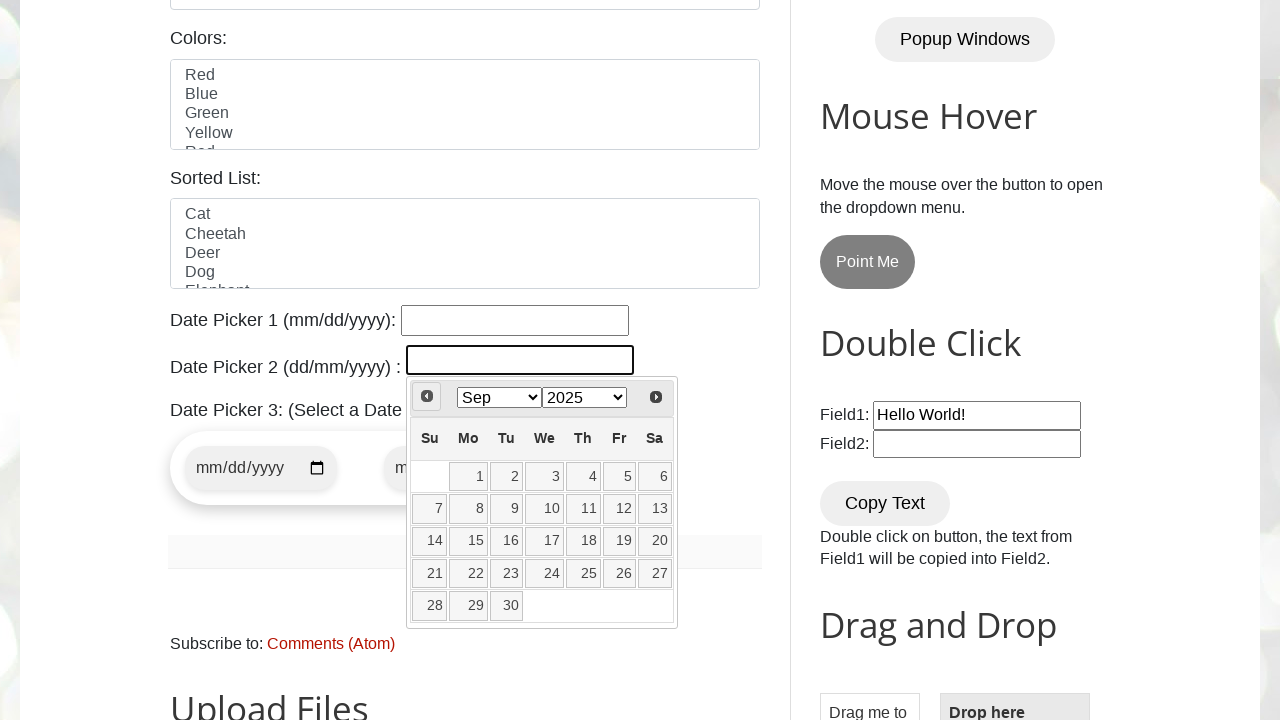

Navigated to previous month (currently viewing JanFebMarAprMayJunJulAugSepOctNovDec 201520162017201820192020202120222023202420252026202720282029203020312032203320342035) at (427, 396) on span.ui-icon.ui-icon-circle-triangle-w
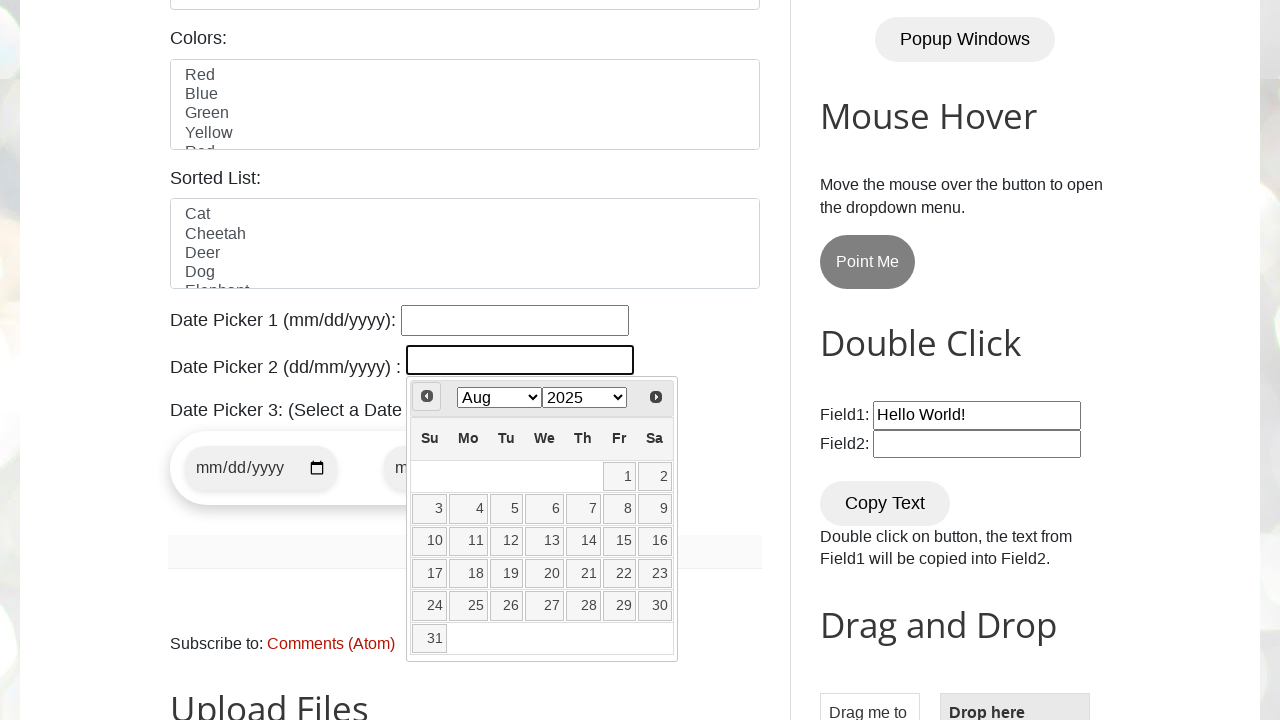

Waited for calendar to update after navigation
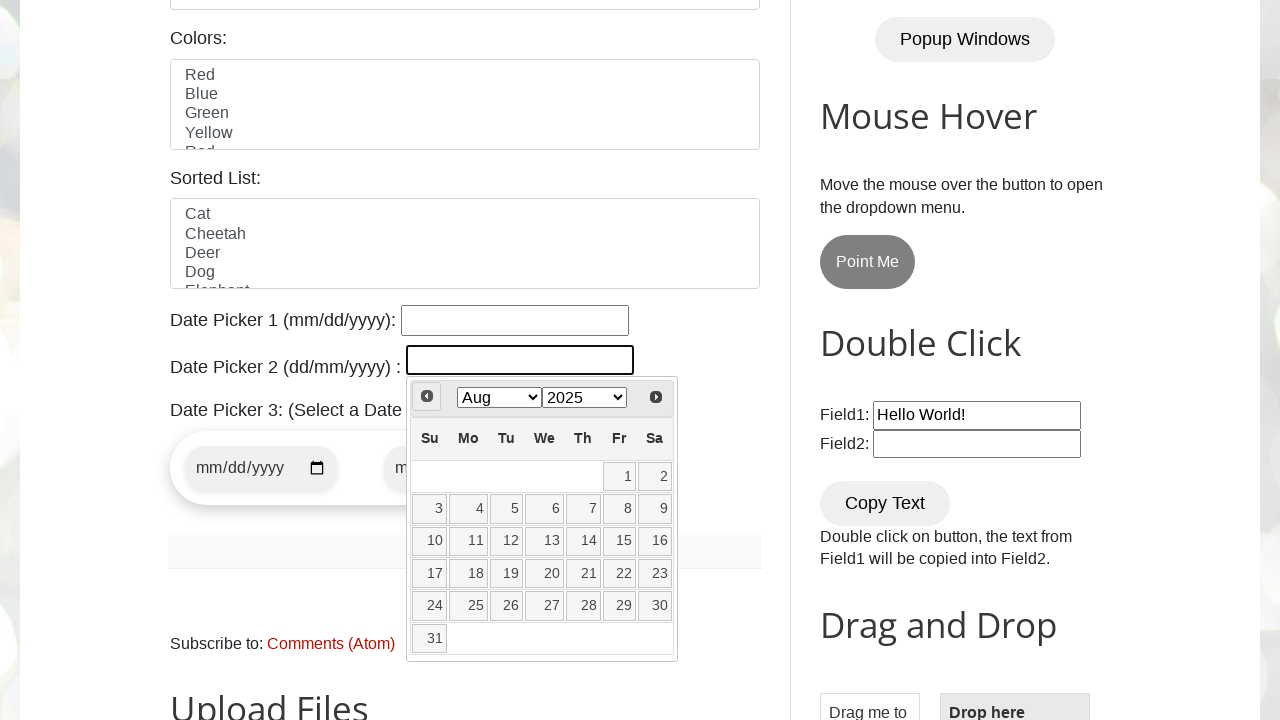

Navigated to previous month (currently viewing JanFebMarAprMayJunJulAugSepOctNovDec 201520162017201820192020202120222023202420252026202720282029203020312032203320342035) at (427, 396) on span.ui-icon.ui-icon-circle-triangle-w
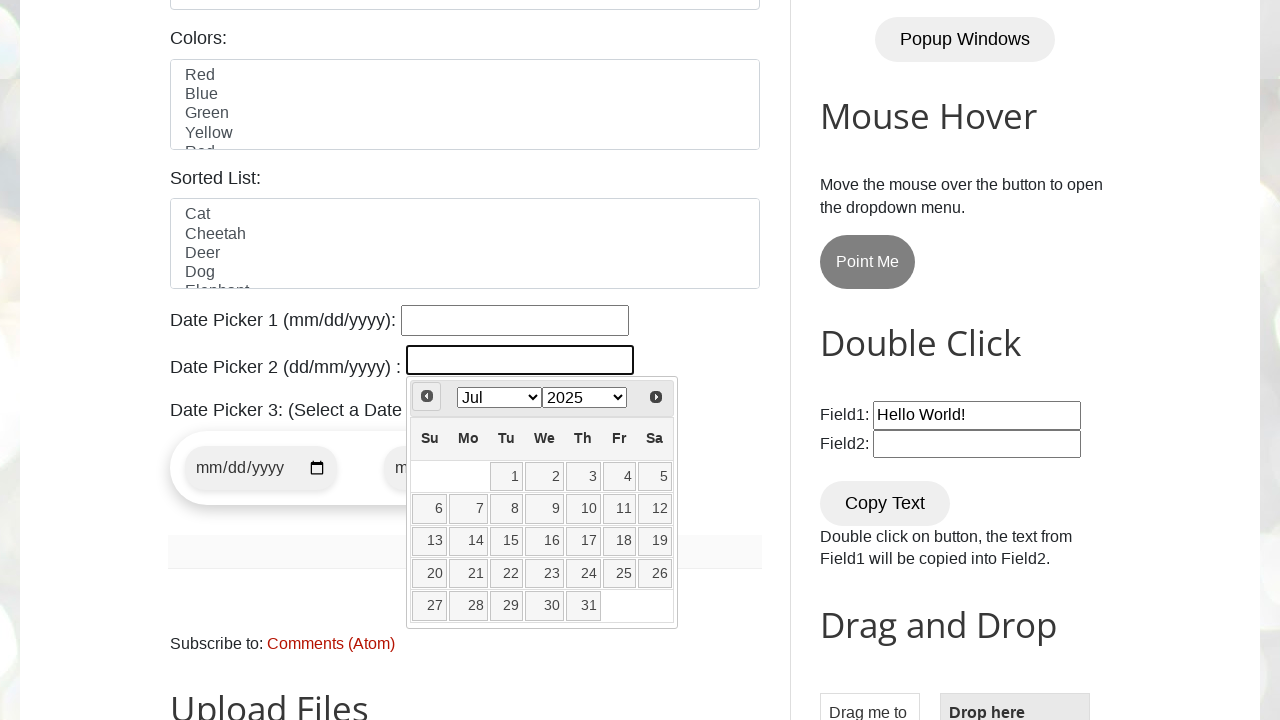

Waited for calendar to update after navigation
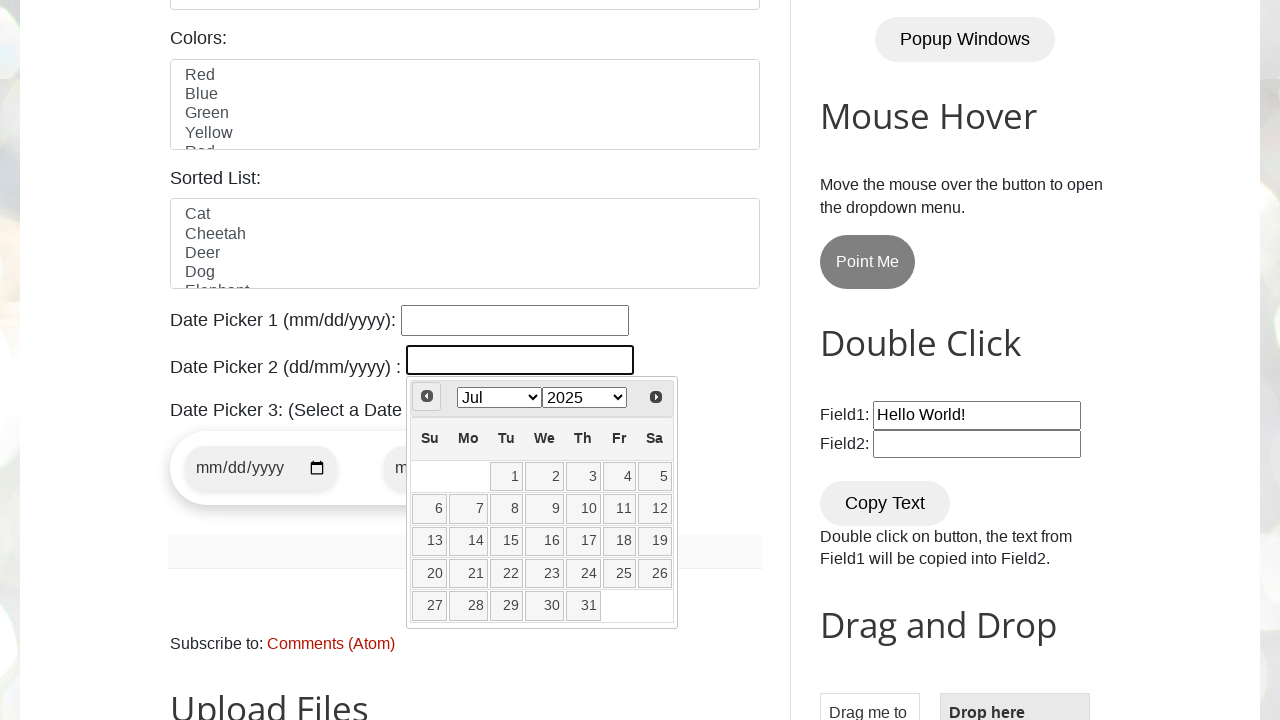

Navigated to previous month (currently viewing JanFebMarAprMayJunJulAugSepOctNovDec 201520162017201820192020202120222023202420252026202720282029203020312032203320342035) at (427, 396) on span.ui-icon.ui-icon-circle-triangle-w
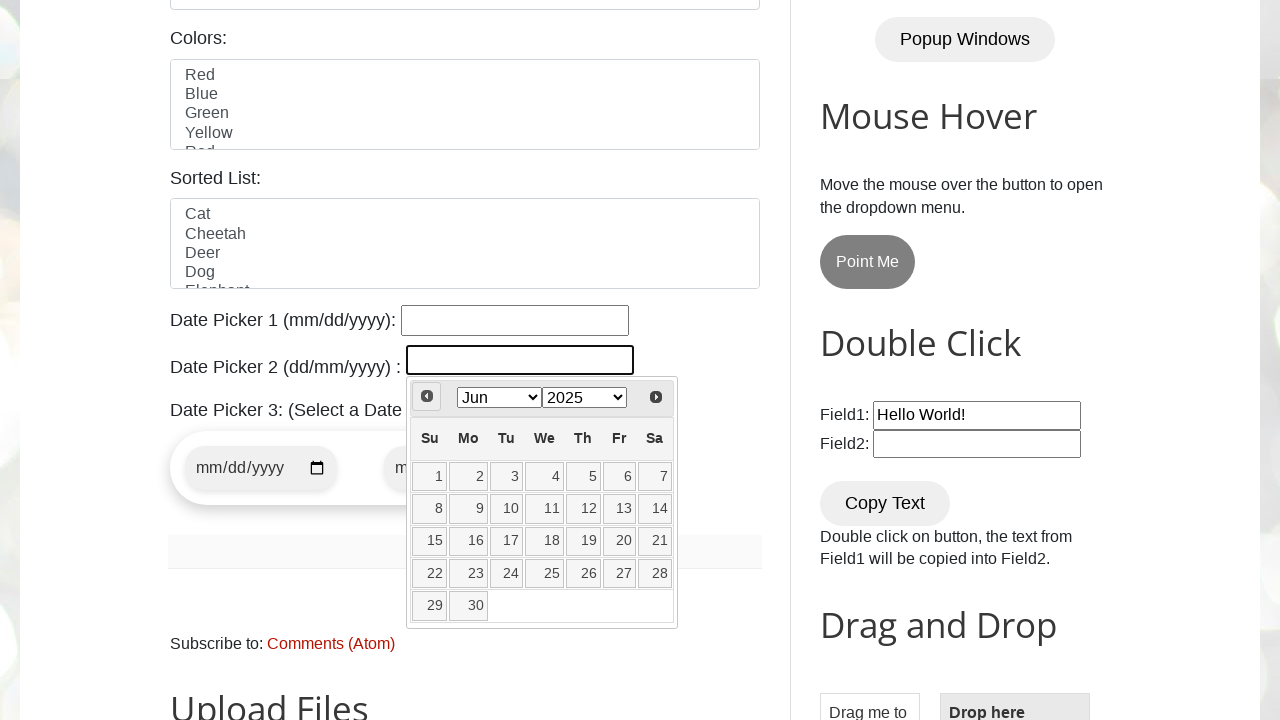

Waited for calendar to update after navigation
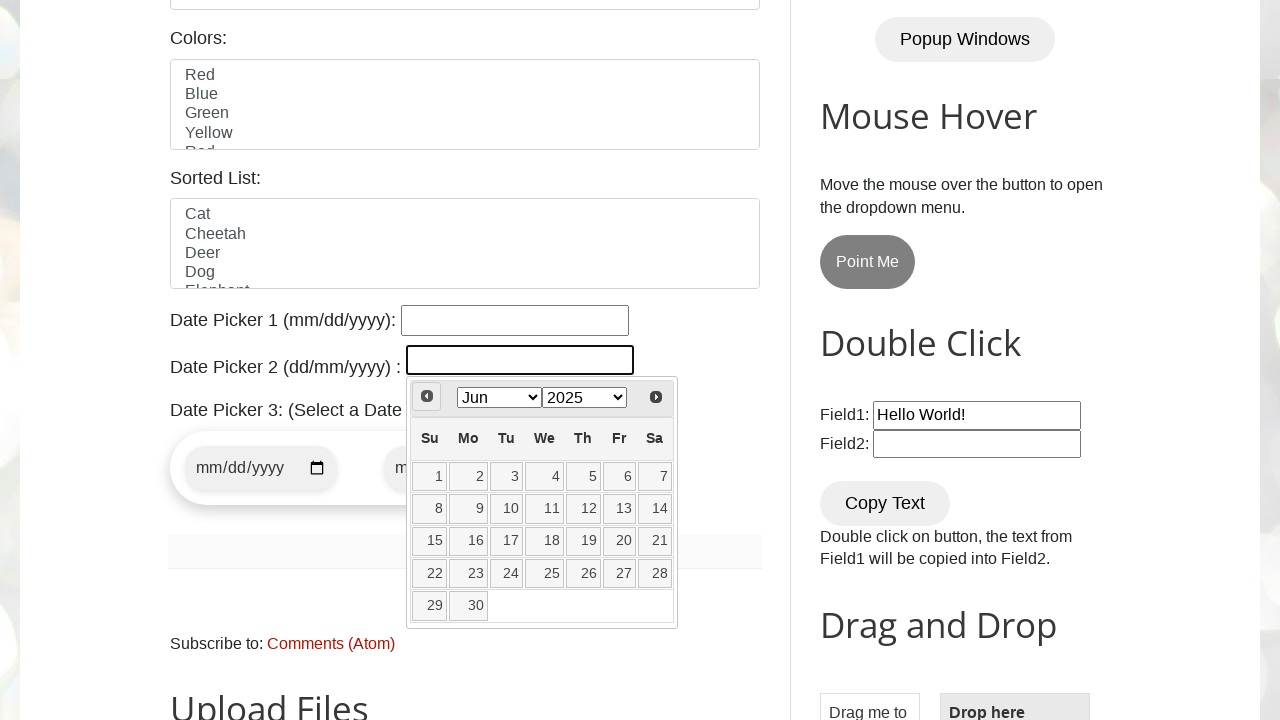

Navigated to previous month (currently viewing JanFebMarAprMayJunJulAugSepOctNovDec 201520162017201820192020202120222023202420252026202720282029203020312032203320342035) at (427, 396) on span.ui-icon.ui-icon-circle-triangle-w
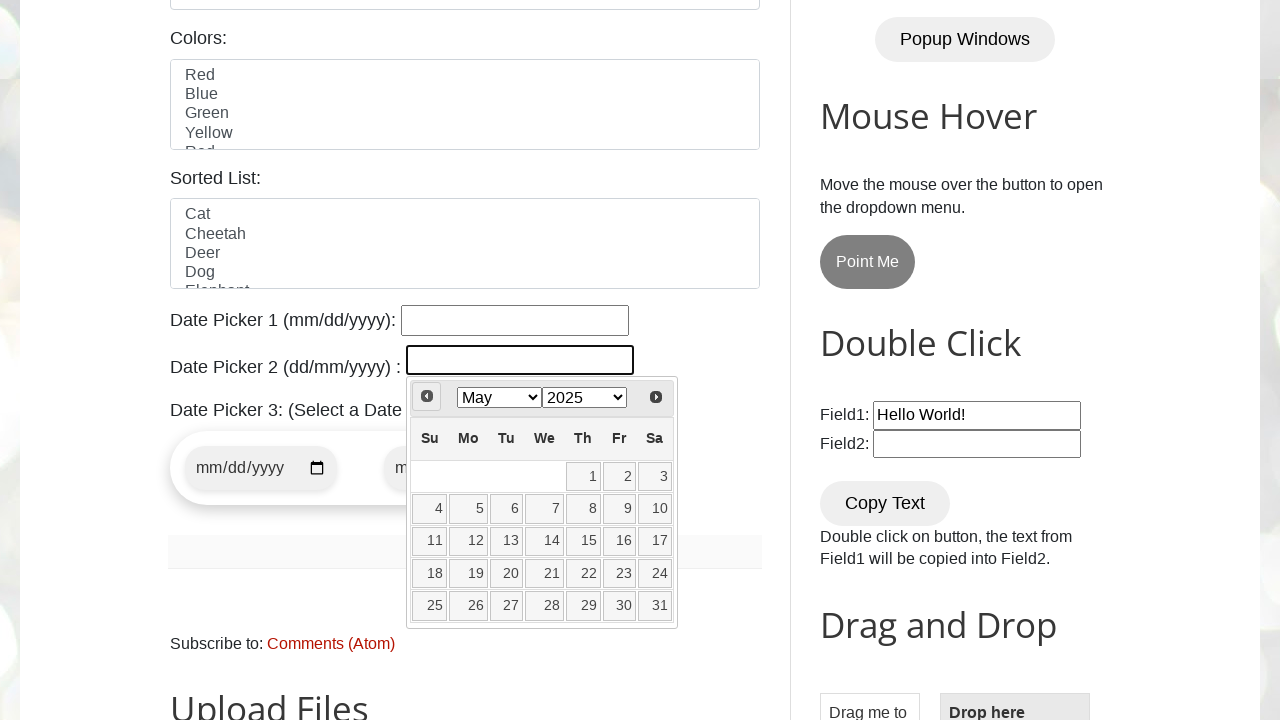

Waited for calendar to update after navigation
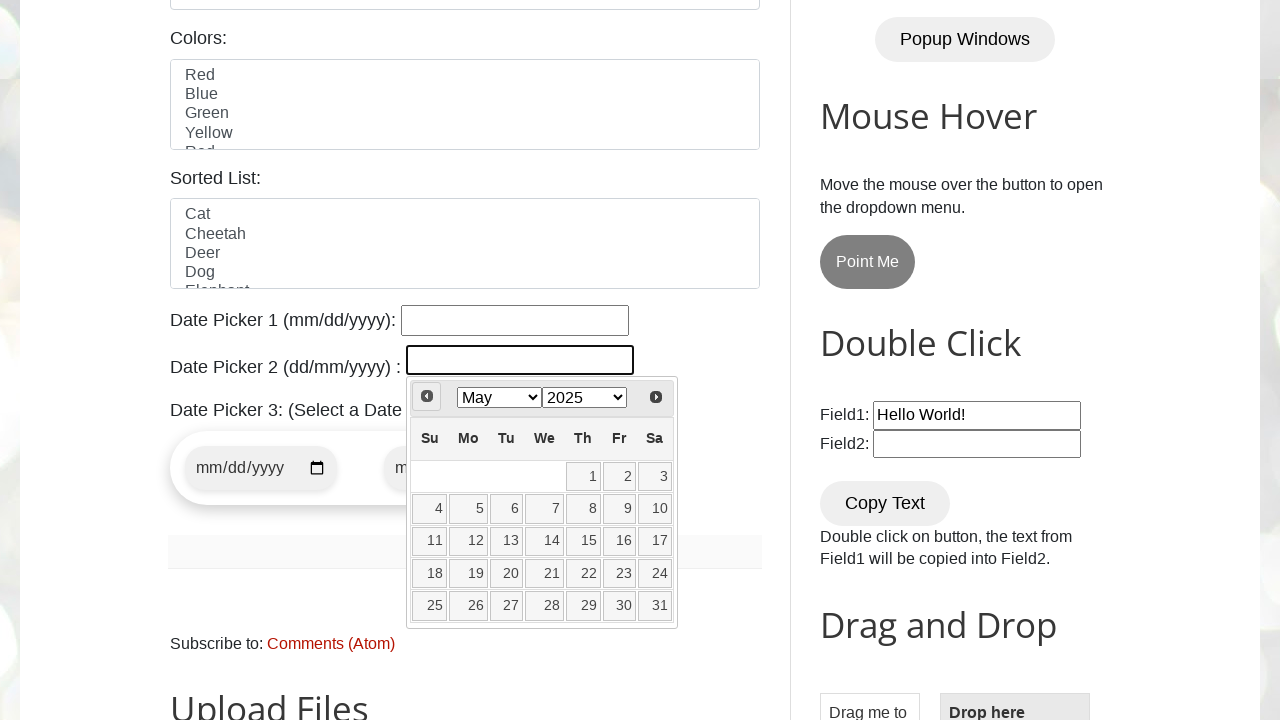

Navigated to previous month (currently viewing JanFebMarAprMayJunJulAugSepOctNovDec 201520162017201820192020202120222023202420252026202720282029203020312032203320342035) at (427, 396) on span.ui-icon.ui-icon-circle-triangle-w
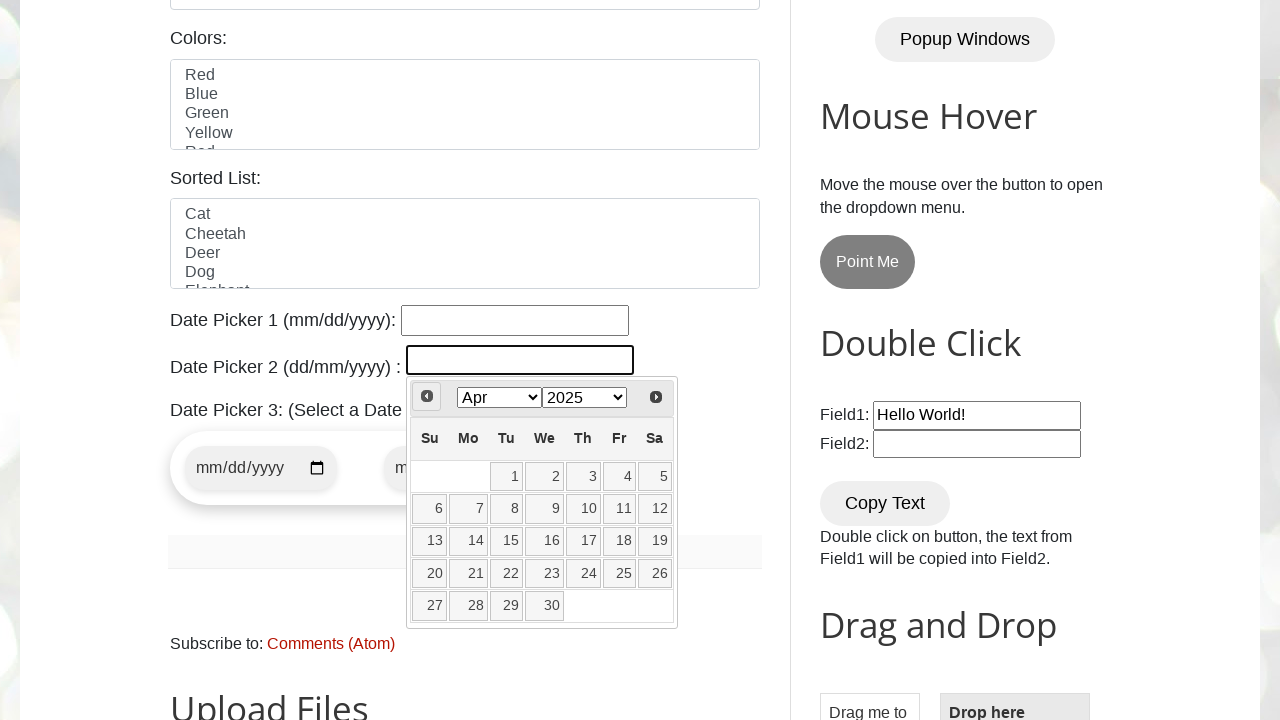

Waited for calendar to update after navigation
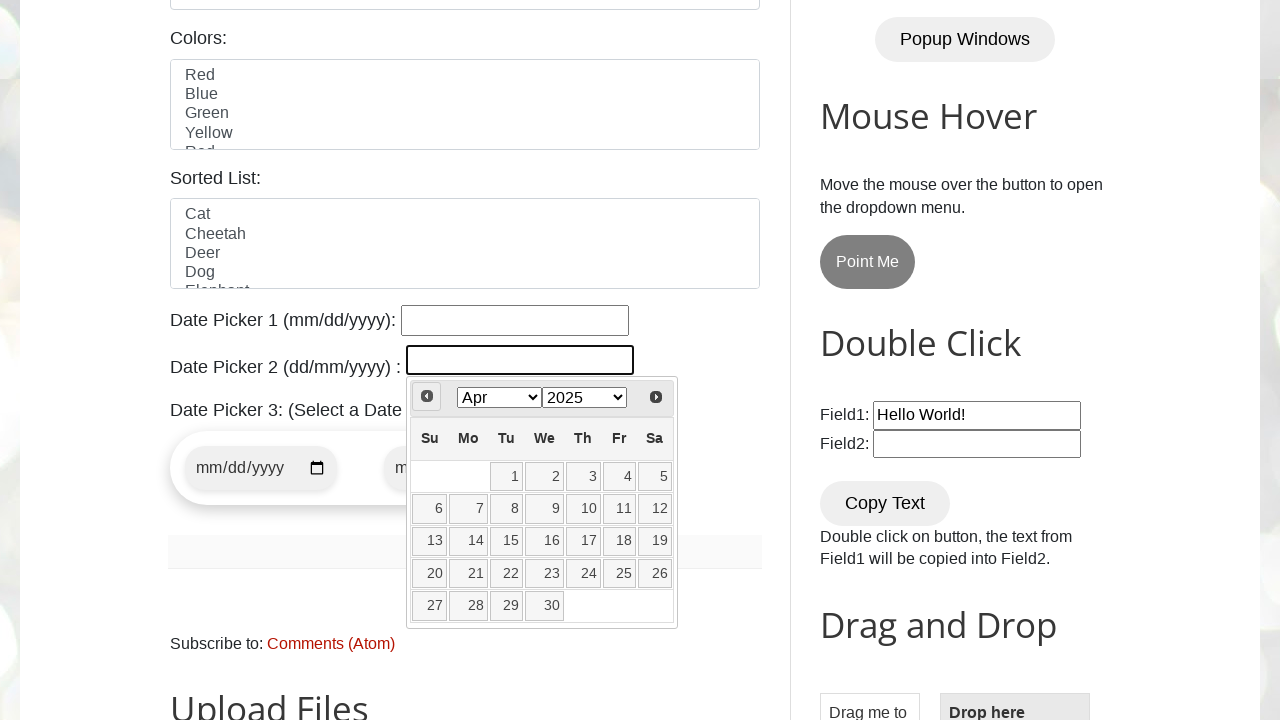

Navigated to previous month (currently viewing JanFebMarAprMayJunJulAugSepOctNovDec 201520162017201820192020202120222023202420252026202720282029203020312032203320342035) at (427, 396) on span.ui-icon.ui-icon-circle-triangle-w
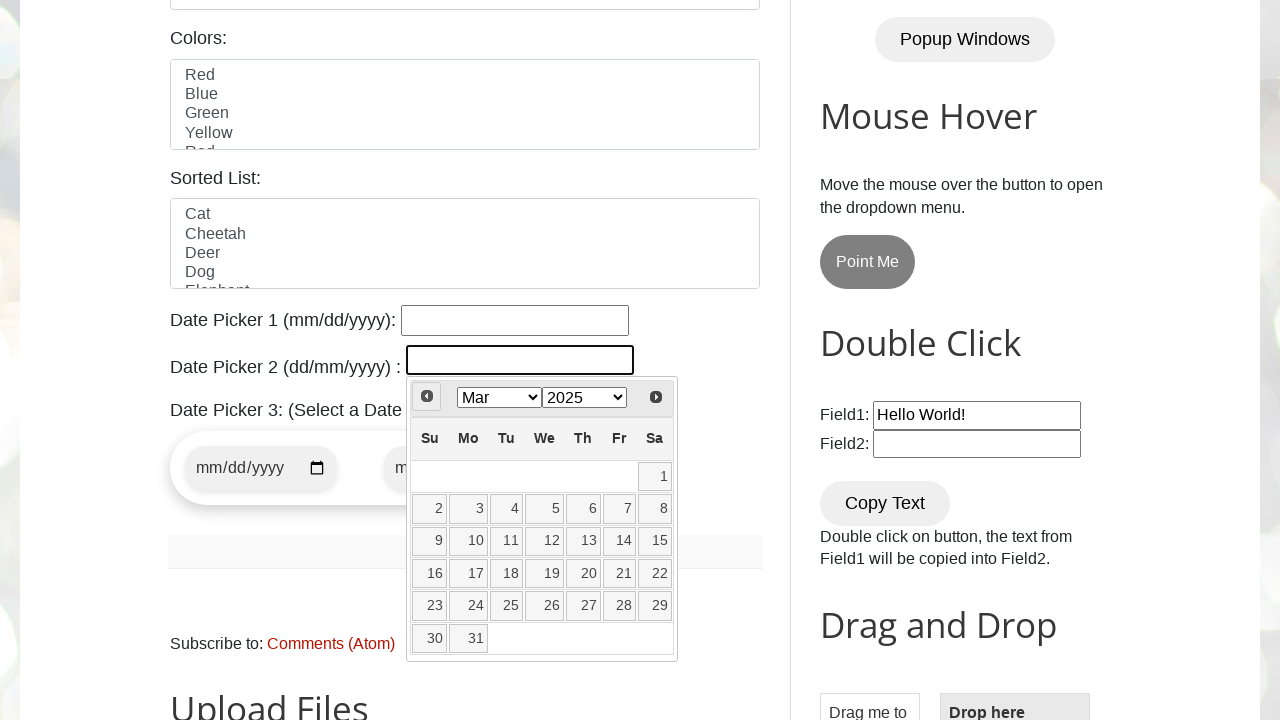

Waited for calendar to update after navigation
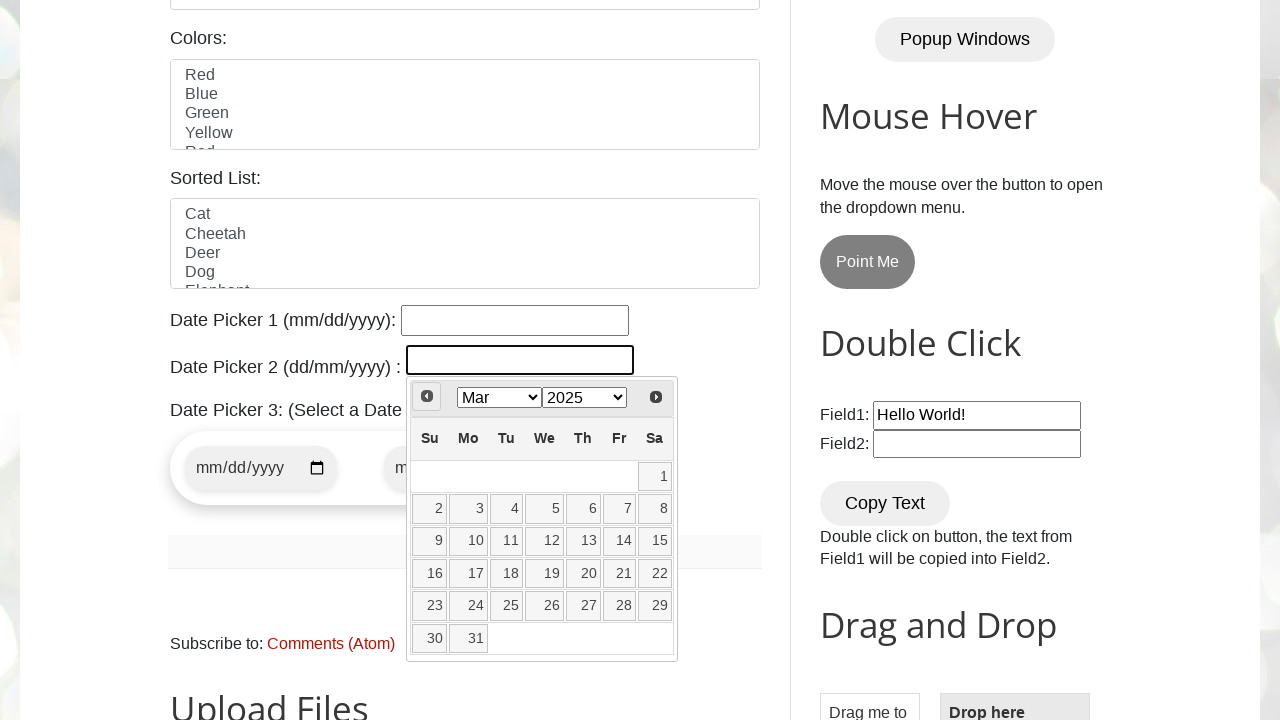

Navigated to previous month (currently viewing JanFebMarAprMayJunJulAugSepOctNovDec 201520162017201820192020202120222023202420252026202720282029203020312032203320342035) at (427, 396) on span.ui-icon.ui-icon-circle-triangle-w
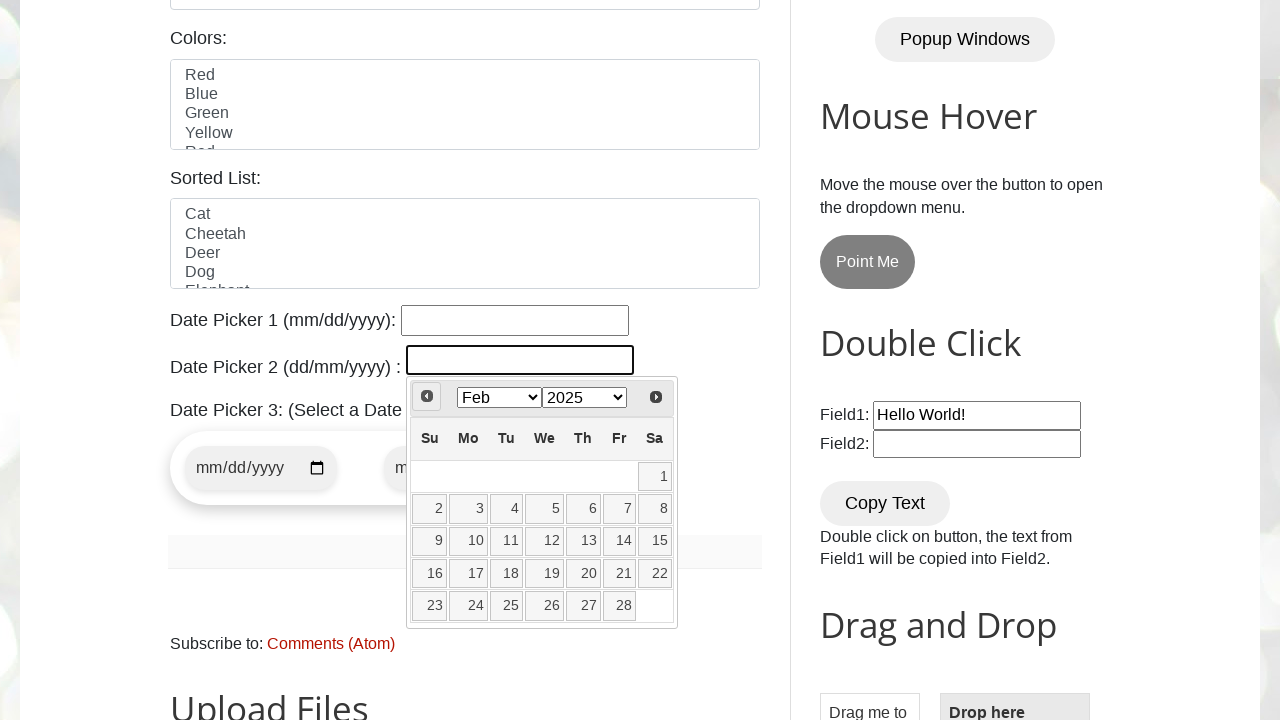

Waited for calendar to update after navigation
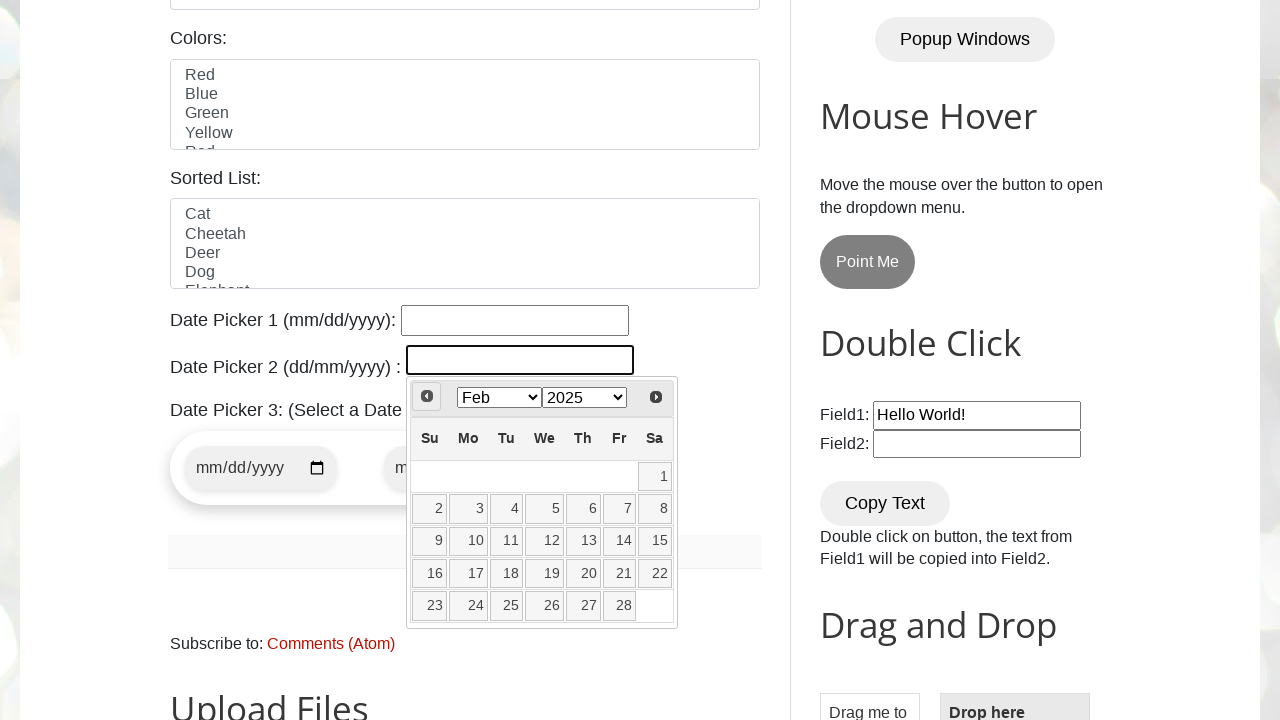

Navigated to previous month (currently viewing JanFebMarAprMayJunJulAugSepOctNovDec 201520162017201820192020202120222023202420252026202720282029203020312032203320342035) at (427, 396) on span.ui-icon.ui-icon-circle-triangle-w
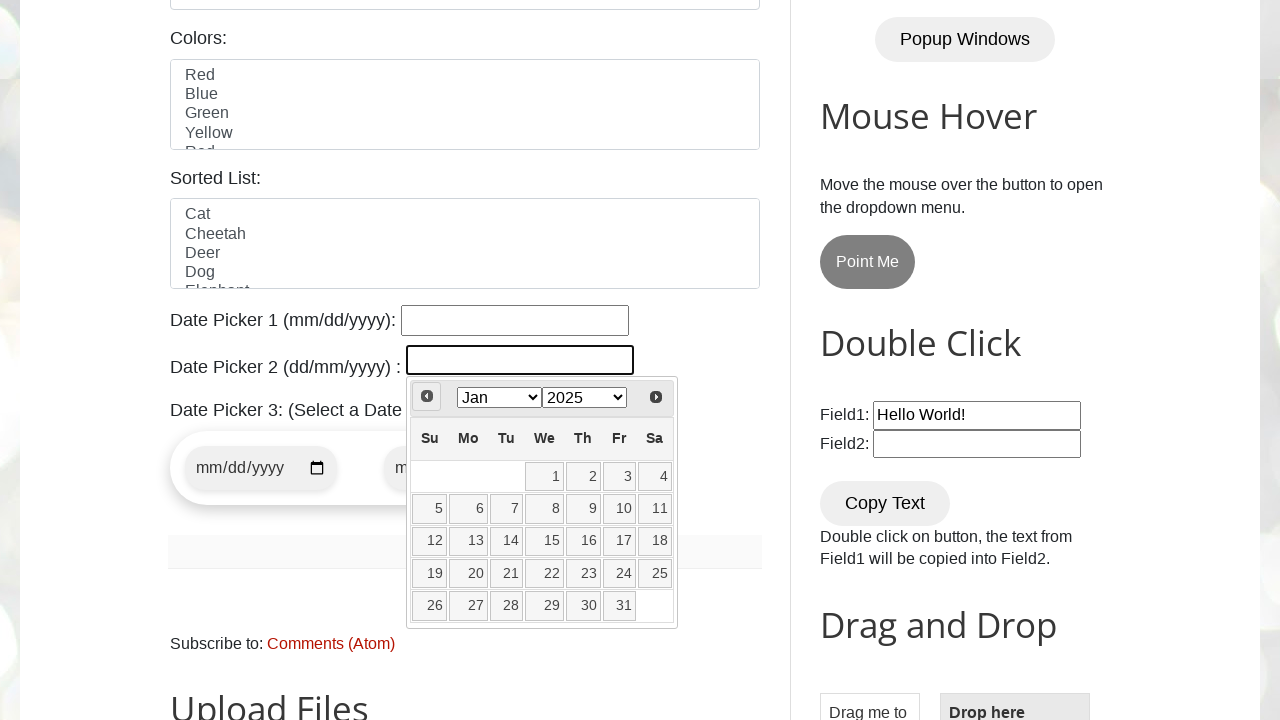

Waited for calendar to update after navigation
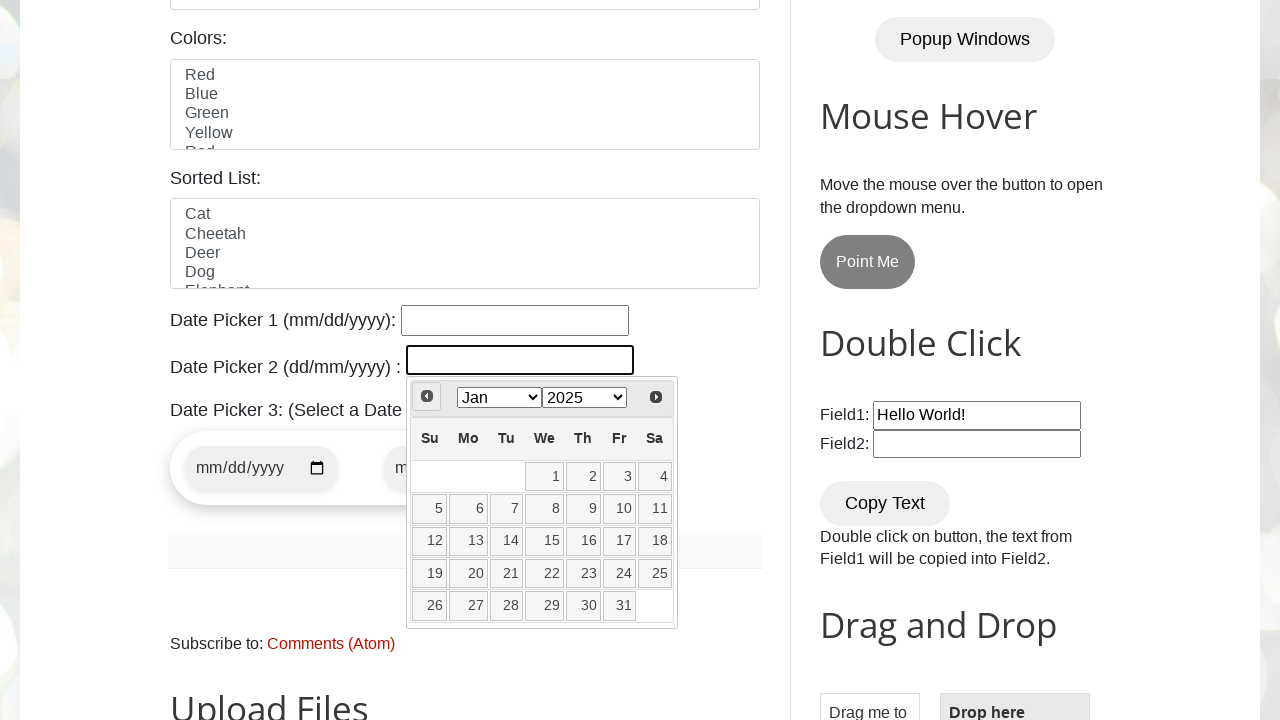

Navigated to previous month (currently viewing JanFebMarAprMayJunJulAugSepOctNovDec 201520162017201820192020202120222023202420252026202720282029203020312032203320342035) at (427, 396) on span.ui-icon.ui-icon-circle-triangle-w
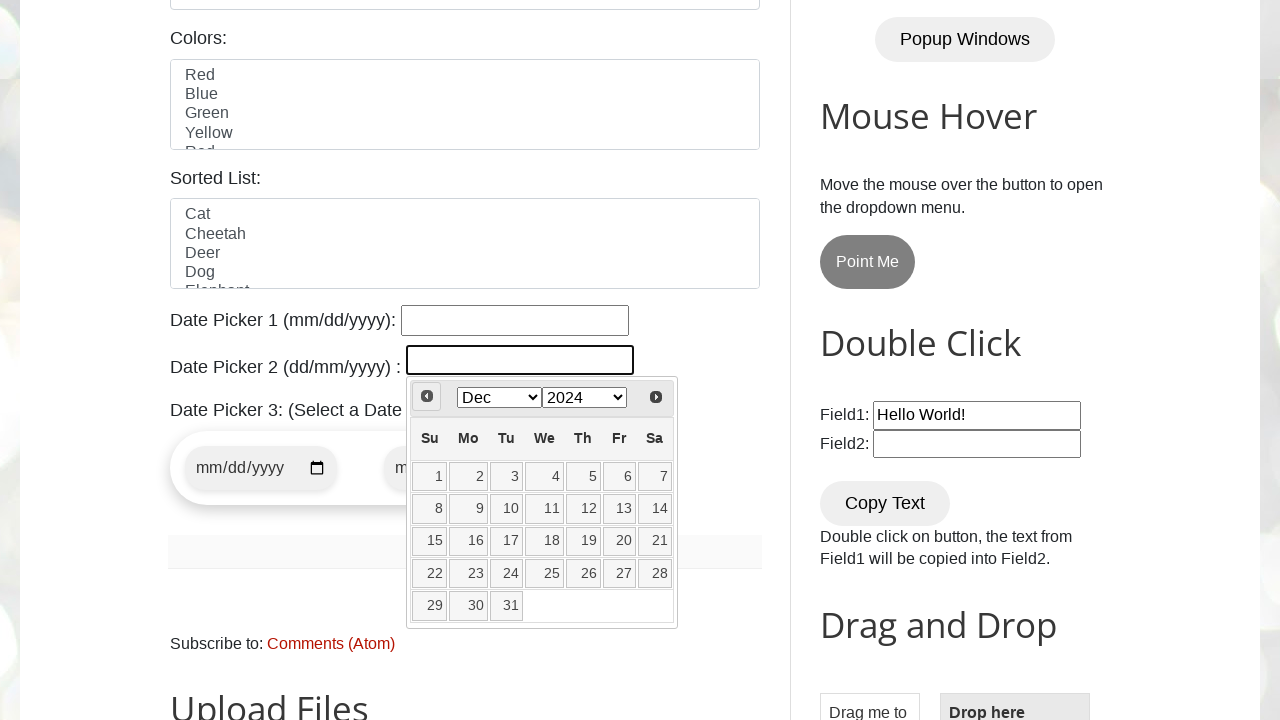

Waited for calendar to update after navigation
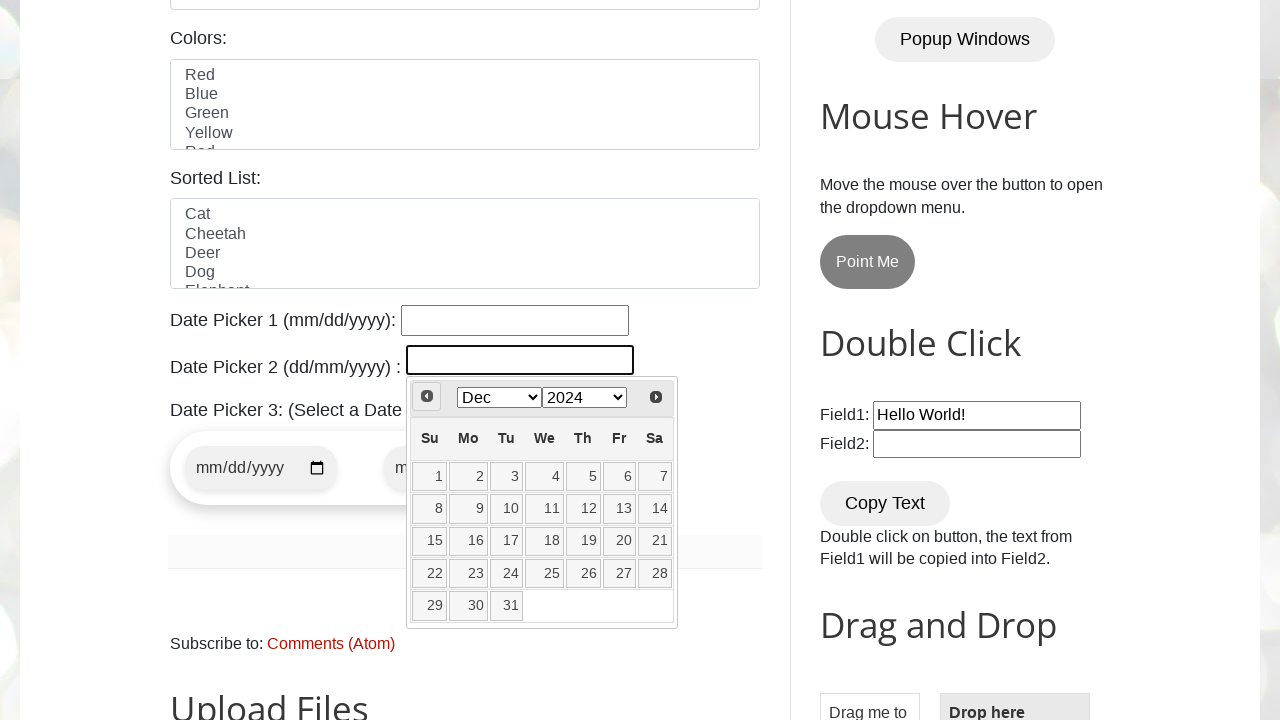

Navigated to previous month (currently viewing JanFebMarAprMayJunJulAugSepOctNovDec 201420152016201720182019202020212022202320242025202620272028202920302031203220332034) at (427, 396) on span.ui-icon.ui-icon-circle-triangle-w
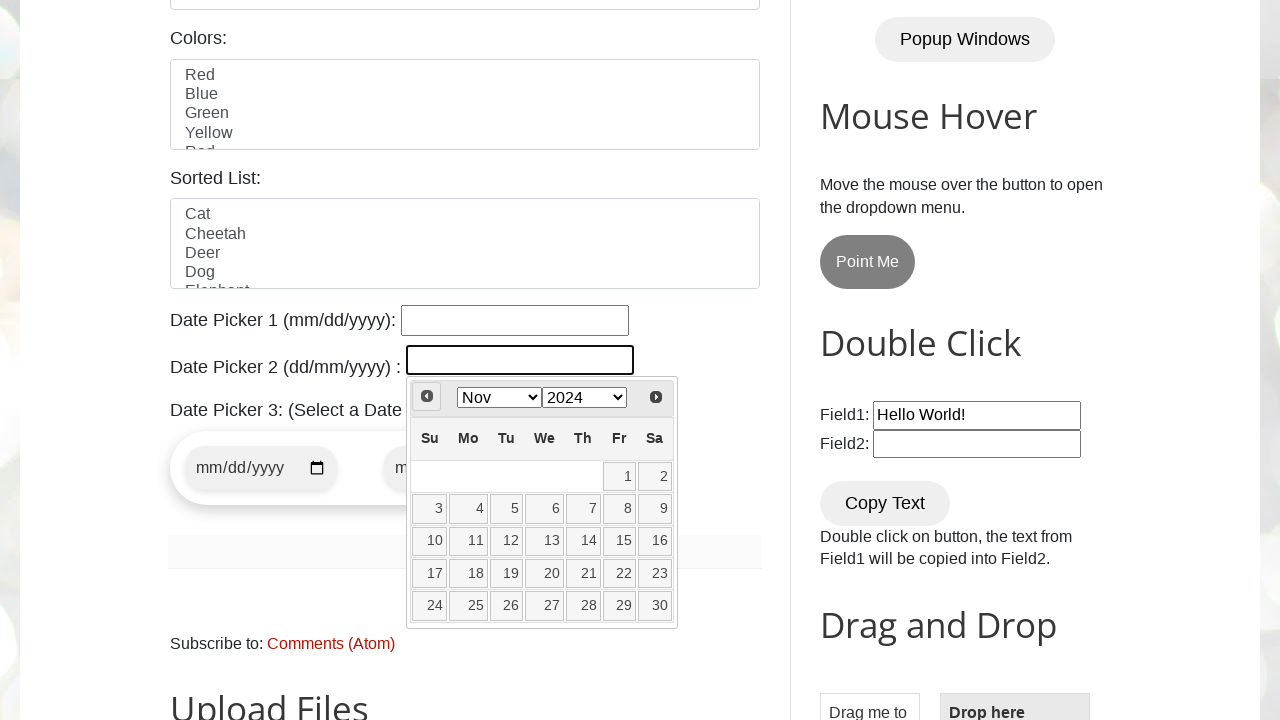

Waited for calendar to update after navigation
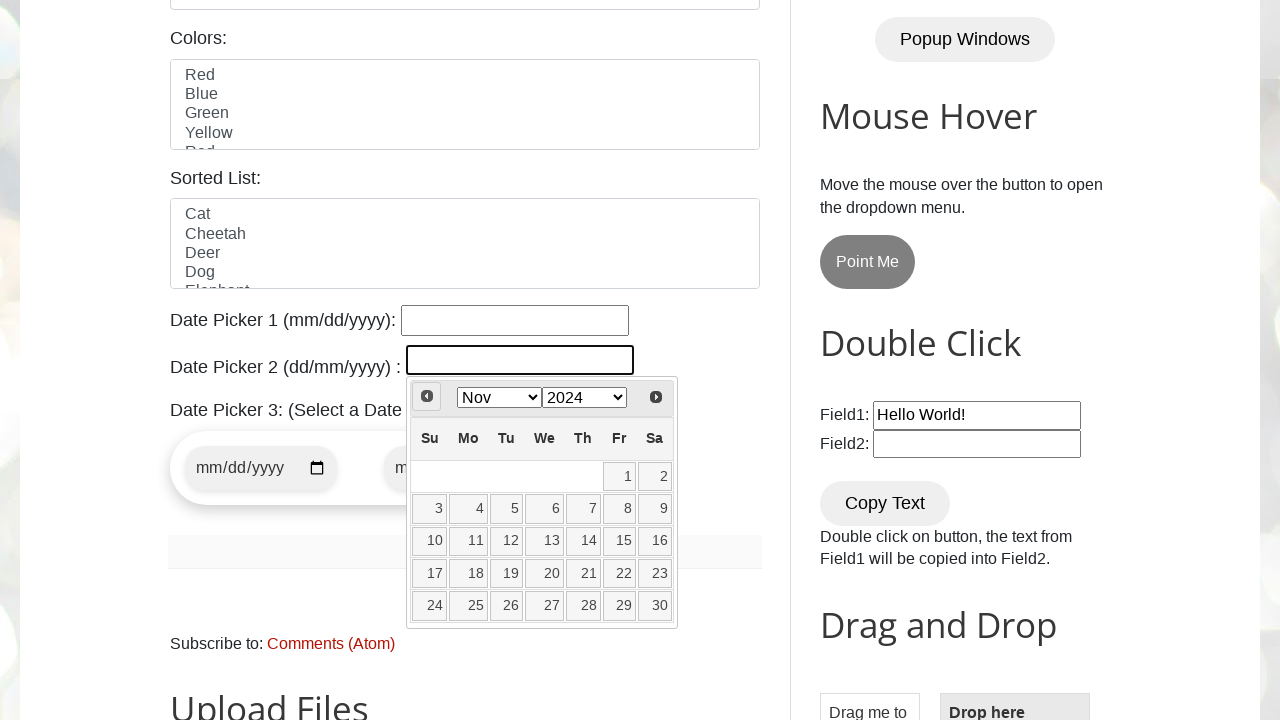

Navigated to previous month (currently viewing JanFebMarAprMayJunJulAugSepOctNovDec 201420152016201720182019202020212022202320242025202620272028202920302031203220332034) at (427, 396) on span.ui-icon.ui-icon-circle-triangle-w
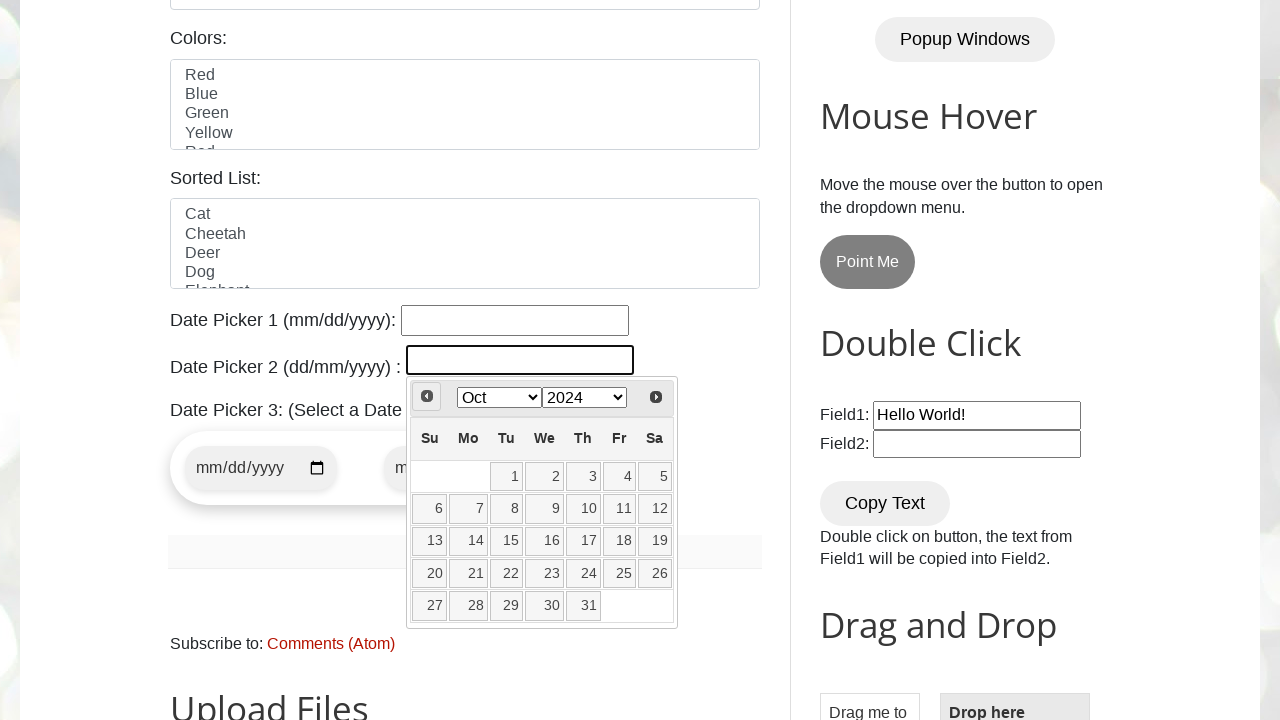

Waited for calendar to update after navigation
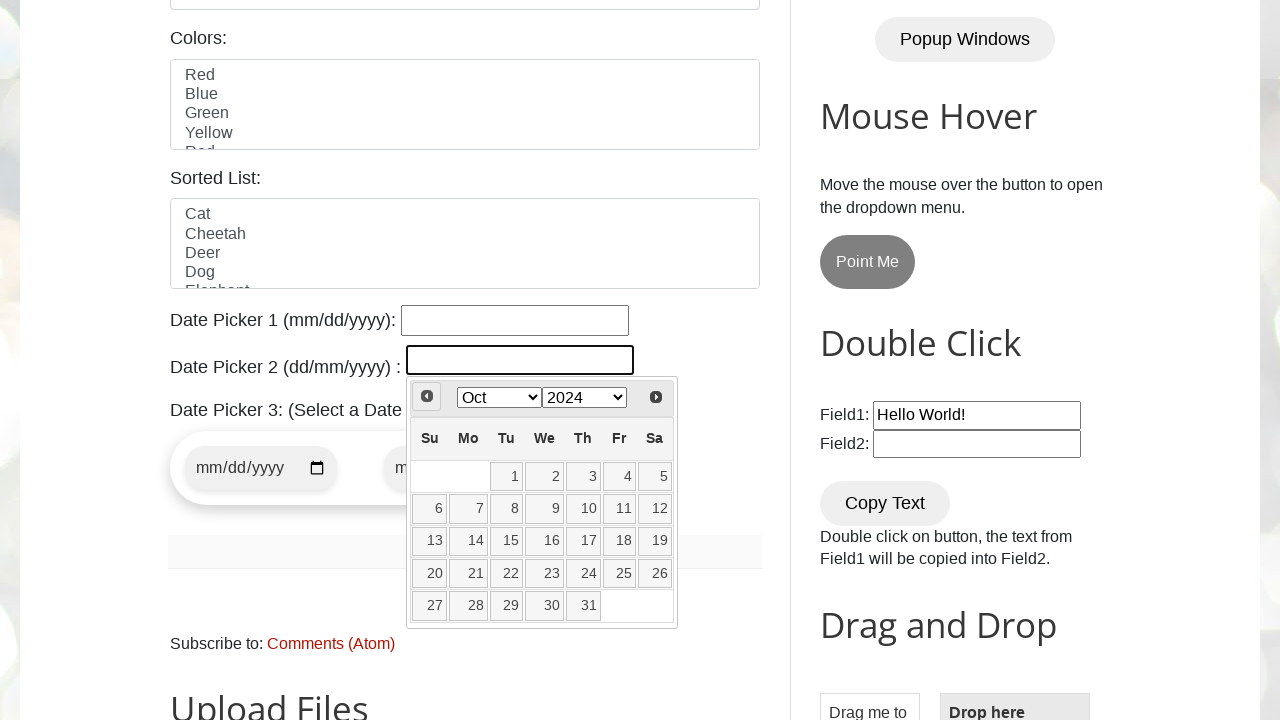

Navigated to previous month (currently viewing JanFebMarAprMayJunJulAugSepOctNovDec 201420152016201720182019202020212022202320242025202620272028202920302031203220332034) at (427, 396) on span.ui-icon.ui-icon-circle-triangle-w
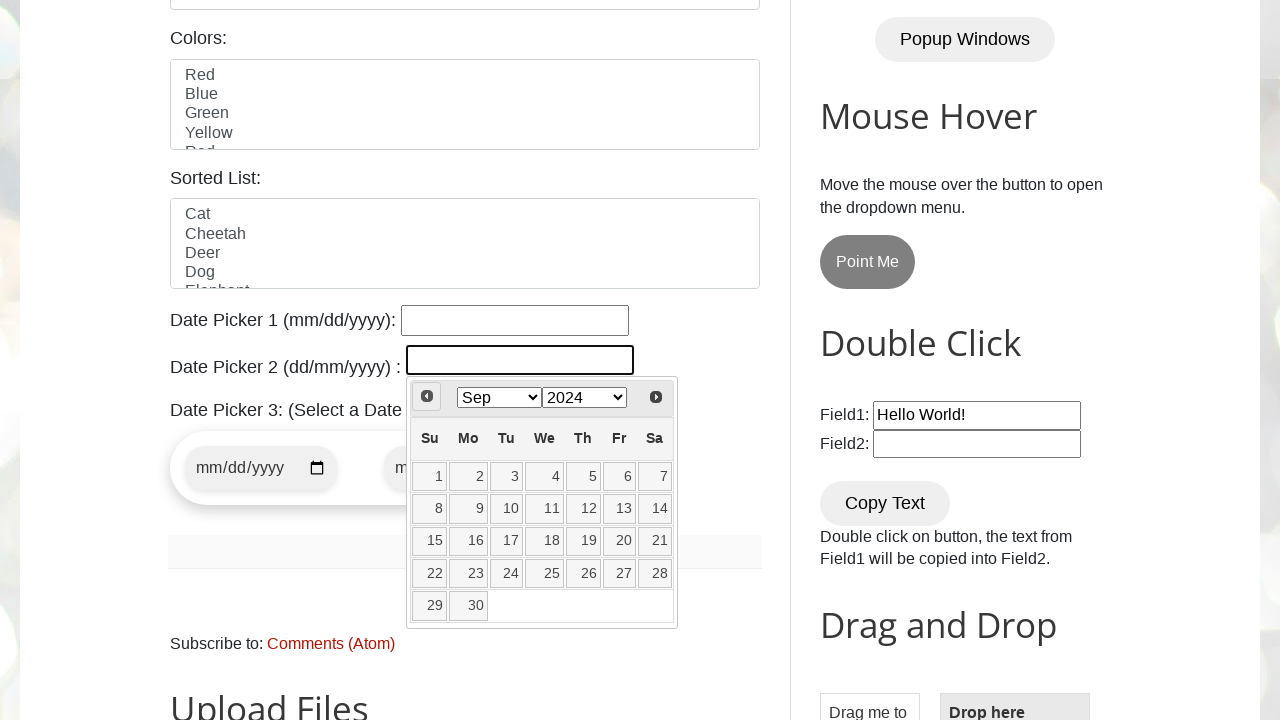

Waited for calendar to update after navigation
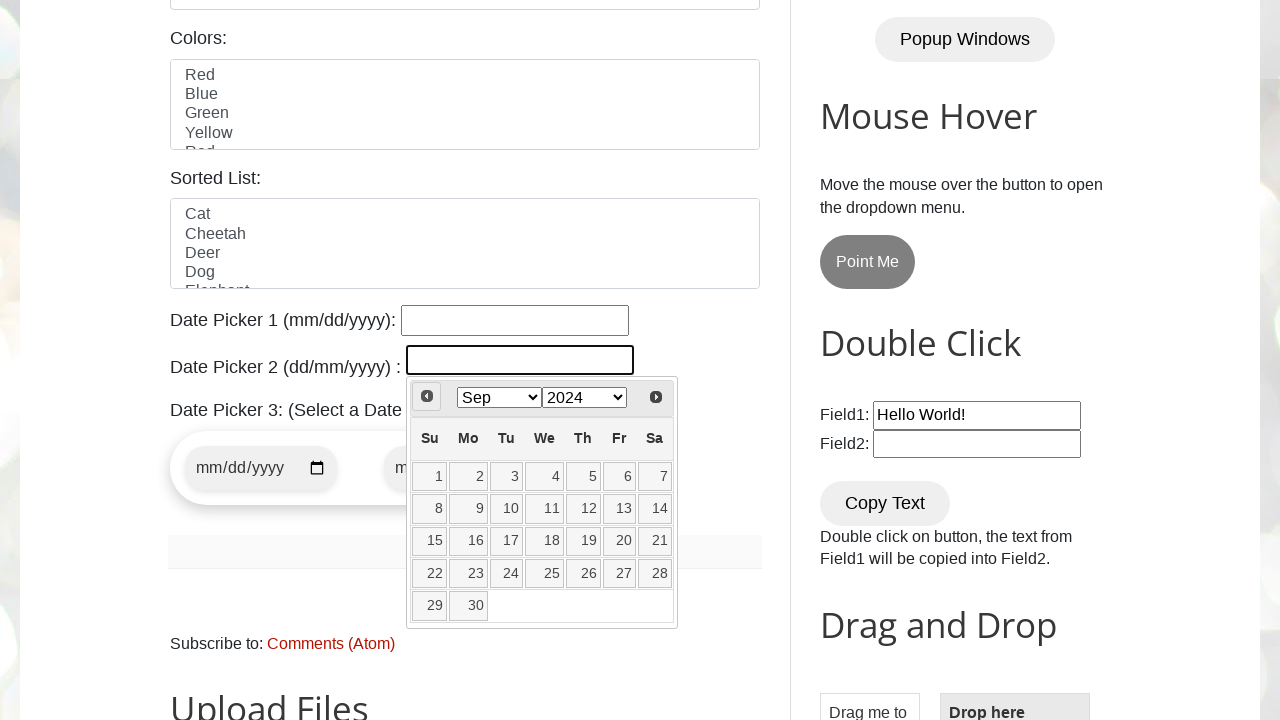

Navigated to previous month (currently viewing JanFebMarAprMayJunJulAugSepOctNovDec 201420152016201720182019202020212022202320242025202620272028202920302031203220332034) at (427, 396) on span.ui-icon.ui-icon-circle-triangle-w
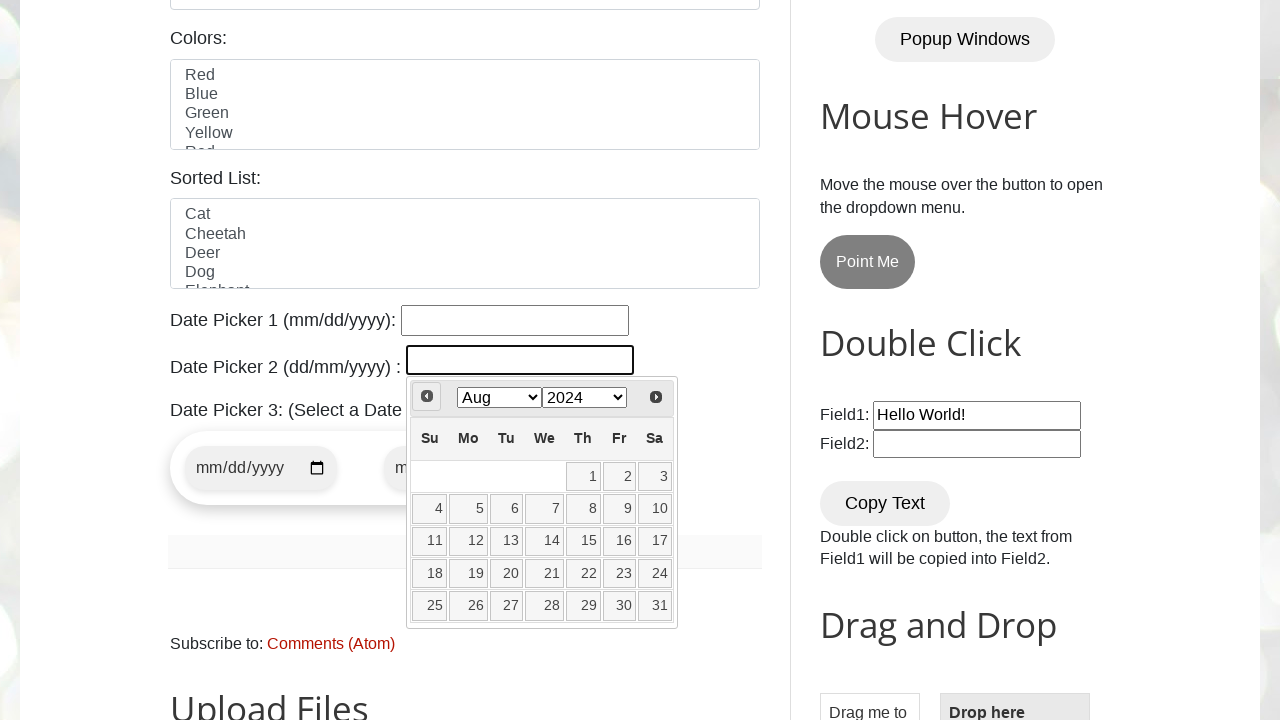

Waited for calendar to update after navigation
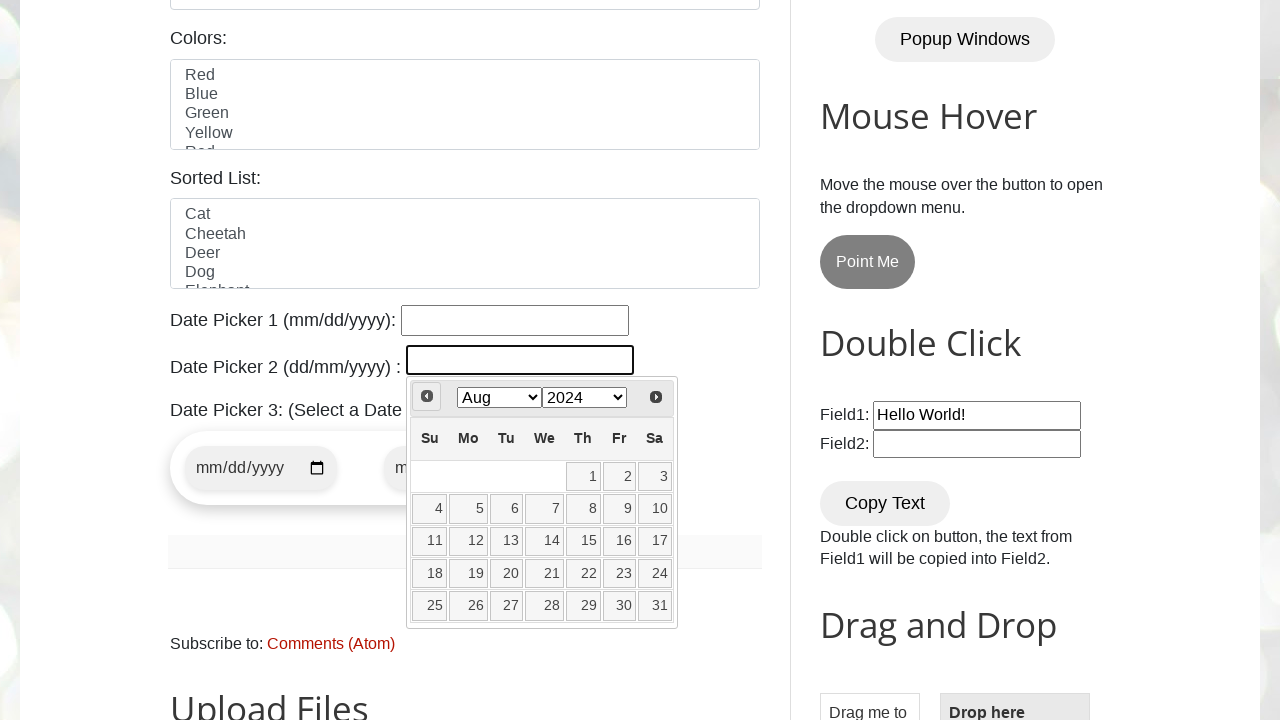

Navigated to previous month (currently viewing JanFebMarAprMayJunJulAugSepOctNovDec 201420152016201720182019202020212022202320242025202620272028202920302031203220332034) at (427, 396) on span.ui-icon.ui-icon-circle-triangle-w
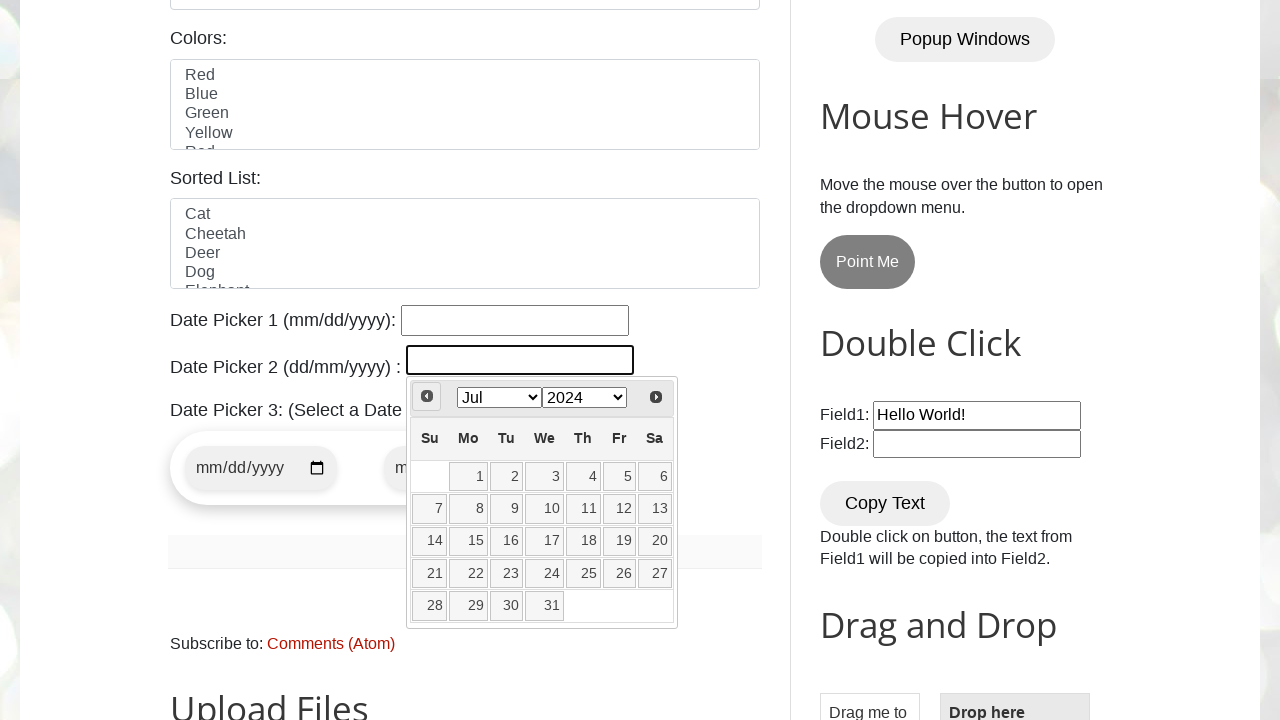

Waited for calendar to update after navigation
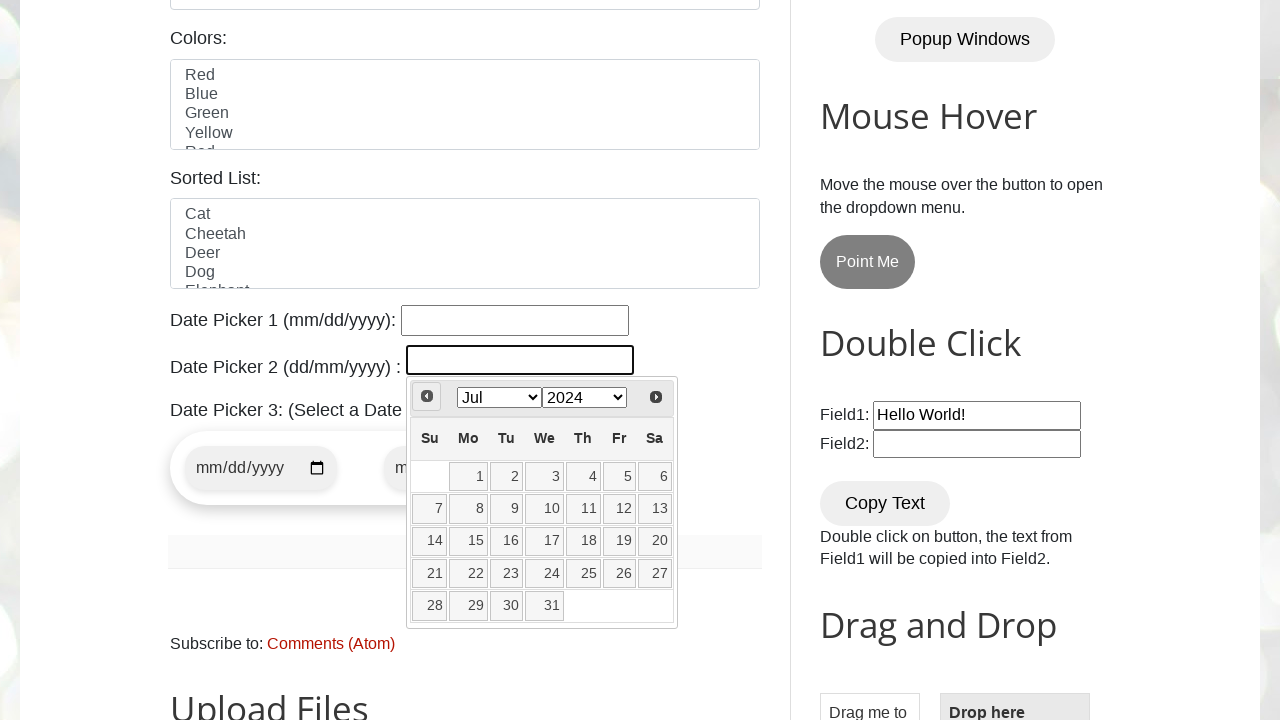

Navigated to previous month (currently viewing JanFebMarAprMayJunJulAugSepOctNovDec 201420152016201720182019202020212022202320242025202620272028202920302031203220332034) at (427, 396) on span.ui-icon.ui-icon-circle-triangle-w
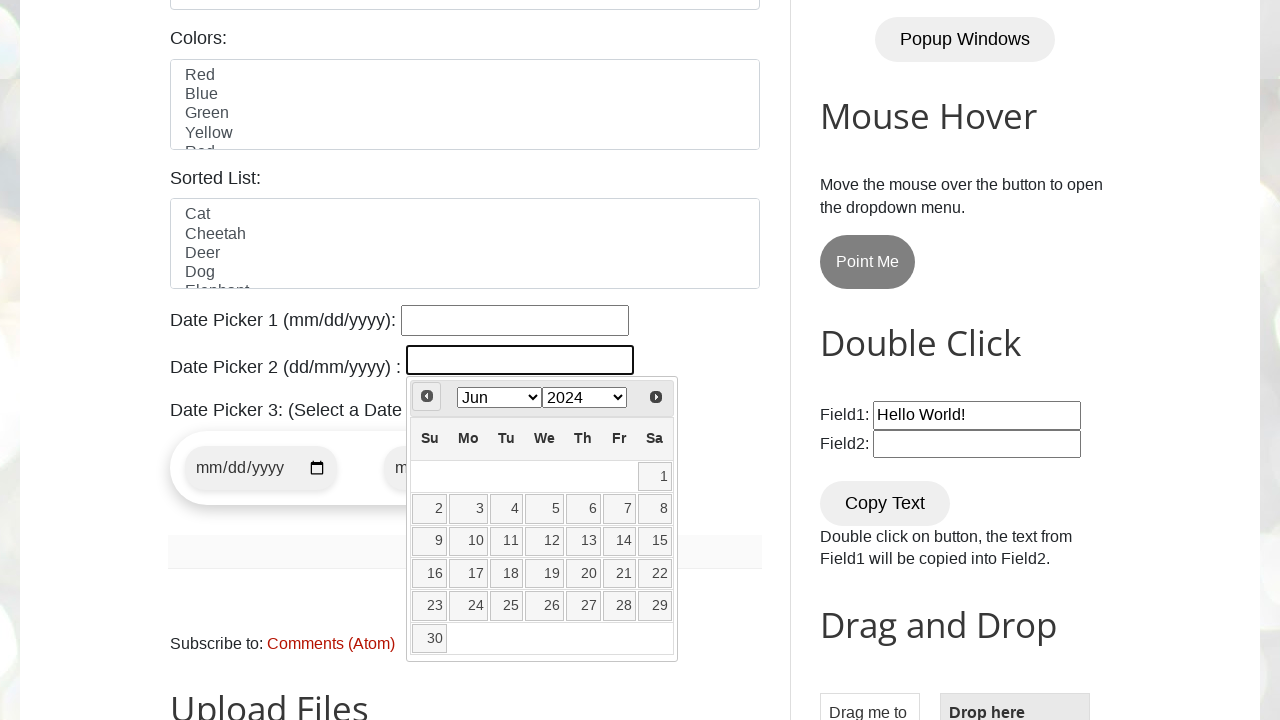

Waited for calendar to update after navigation
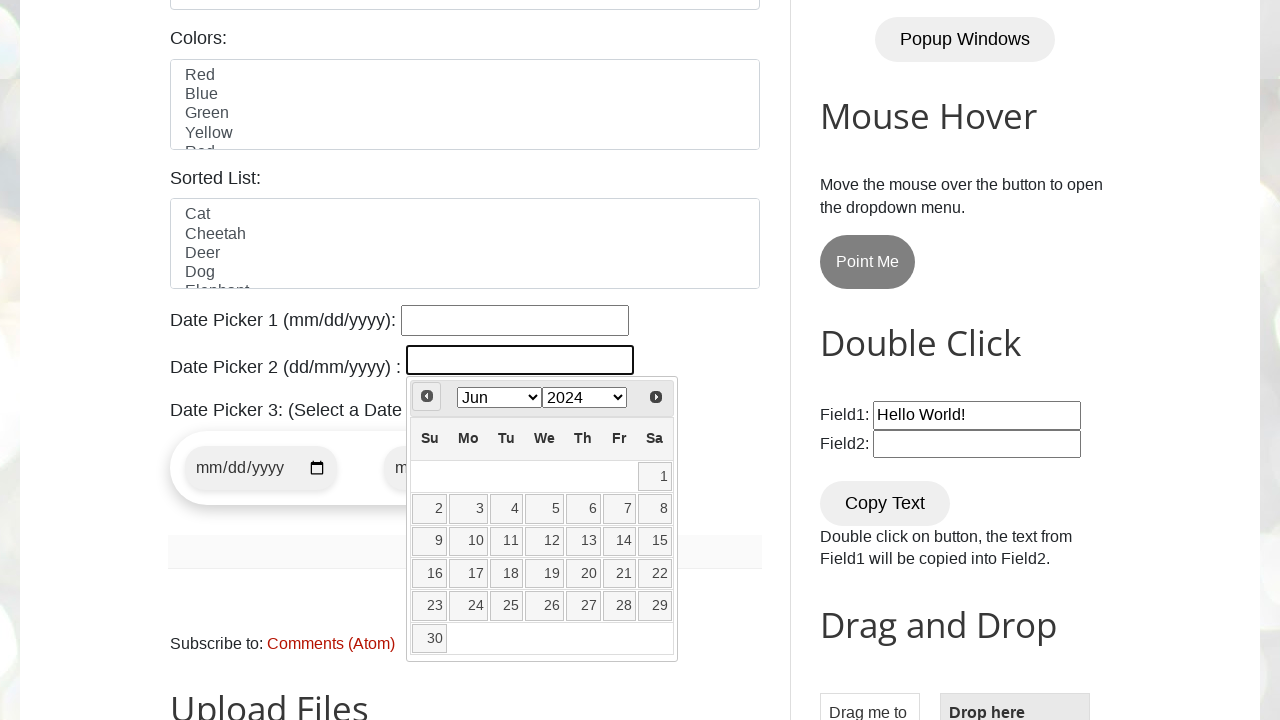

Navigated to previous month (currently viewing JanFebMarAprMayJunJulAugSepOctNovDec 201420152016201720182019202020212022202320242025202620272028202920302031203220332034) at (427, 396) on span.ui-icon.ui-icon-circle-triangle-w
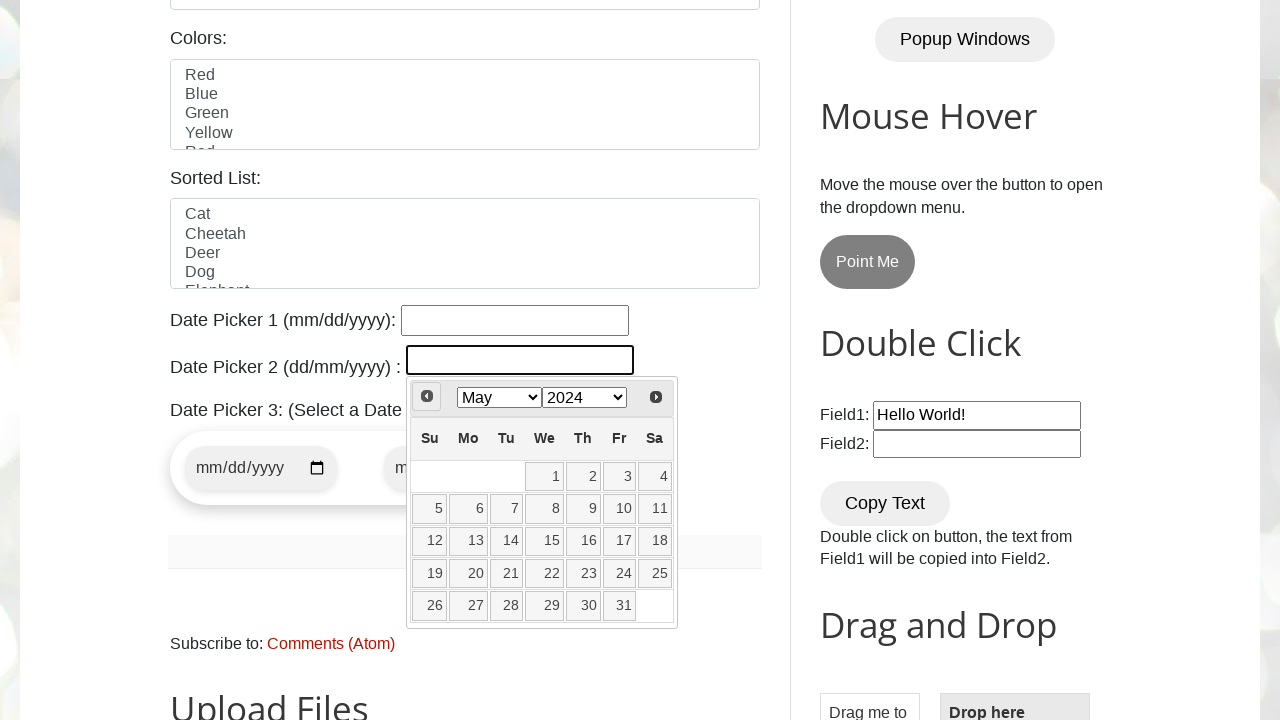

Waited for calendar to update after navigation
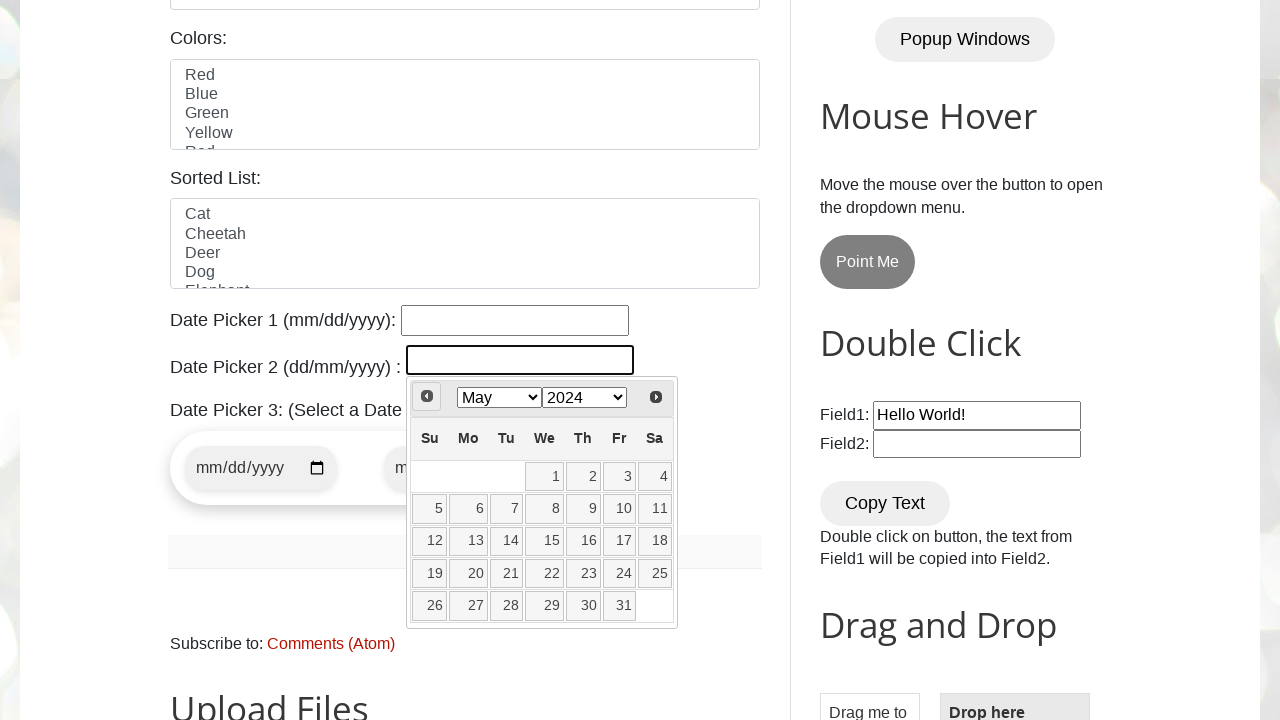

Navigated to previous month (currently viewing JanFebMarAprMayJunJulAugSepOctNovDec 201420152016201720182019202020212022202320242025202620272028202920302031203220332034) at (427, 396) on span.ui-icon.ui-icon-circle-triangle-w
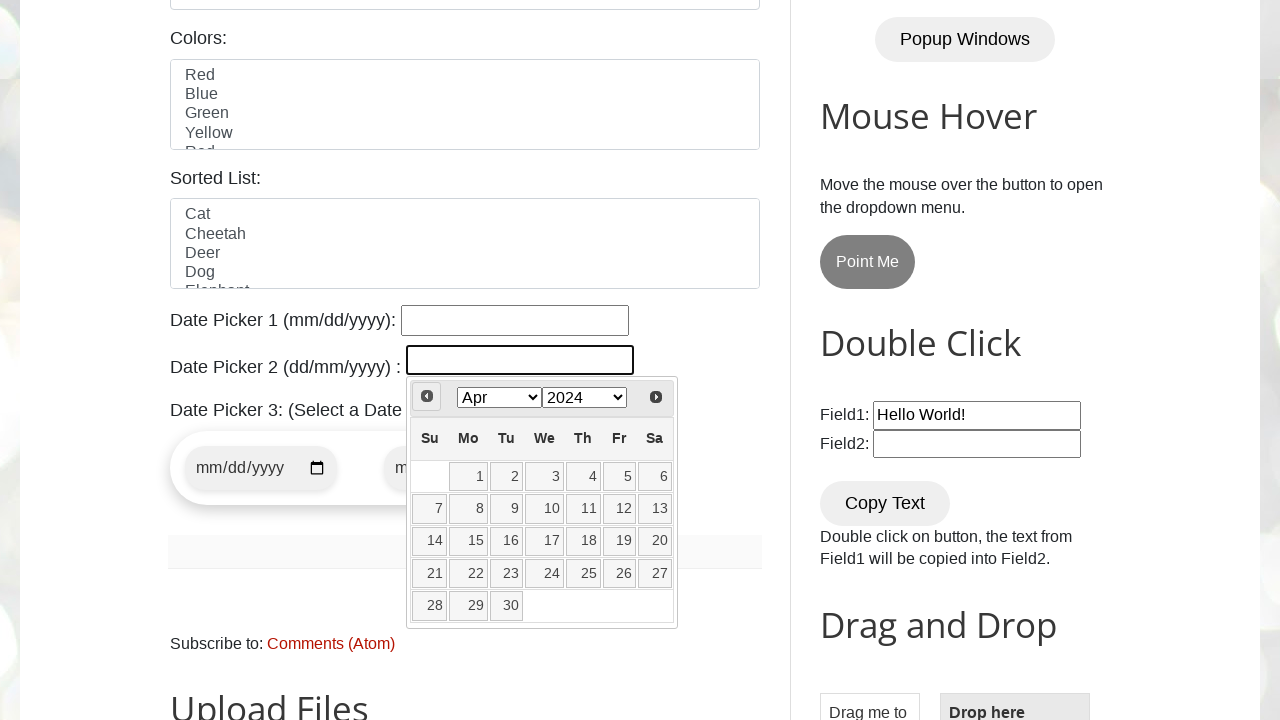

Waited for calendar to update after navigation
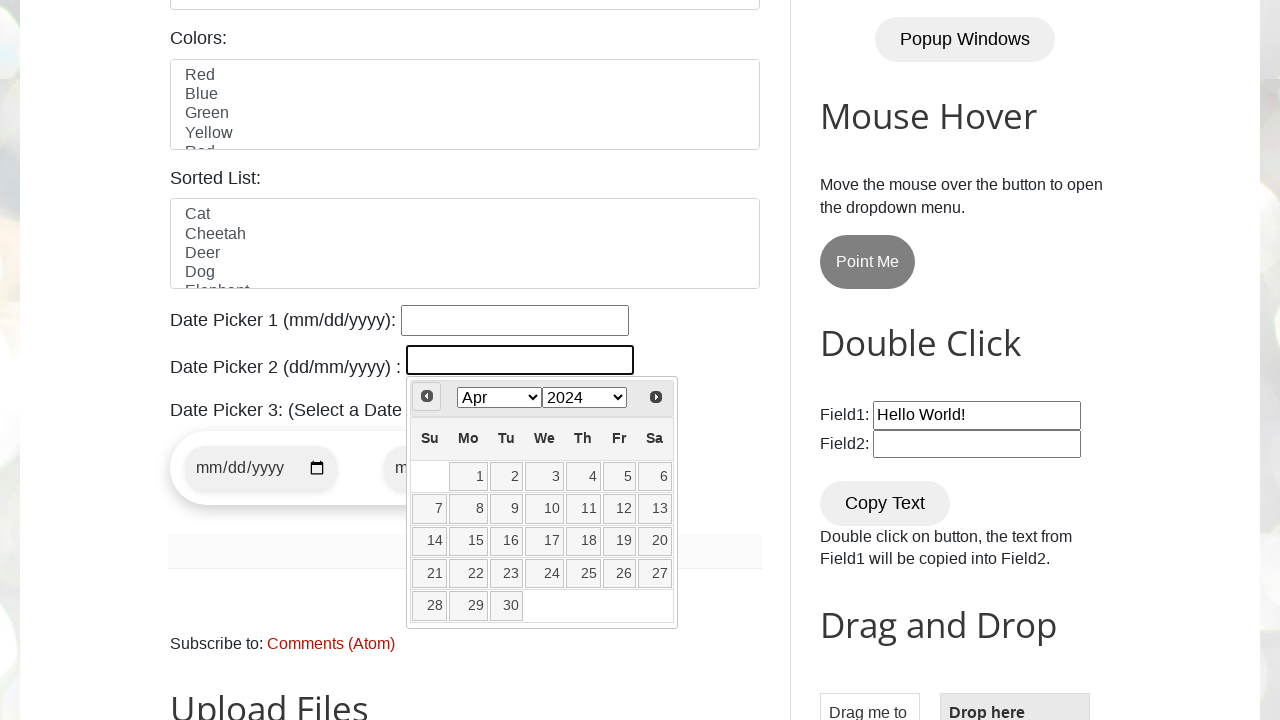

Navigated to previous month (currently viewing JanFebMarAprMayJunJulAugSepOctNovDec 201420152016201720182019202020212022202320242025202620272028202920302031203220332034) at (427, 396) on span.ui-icon.ui-icon-circle-triangle-w
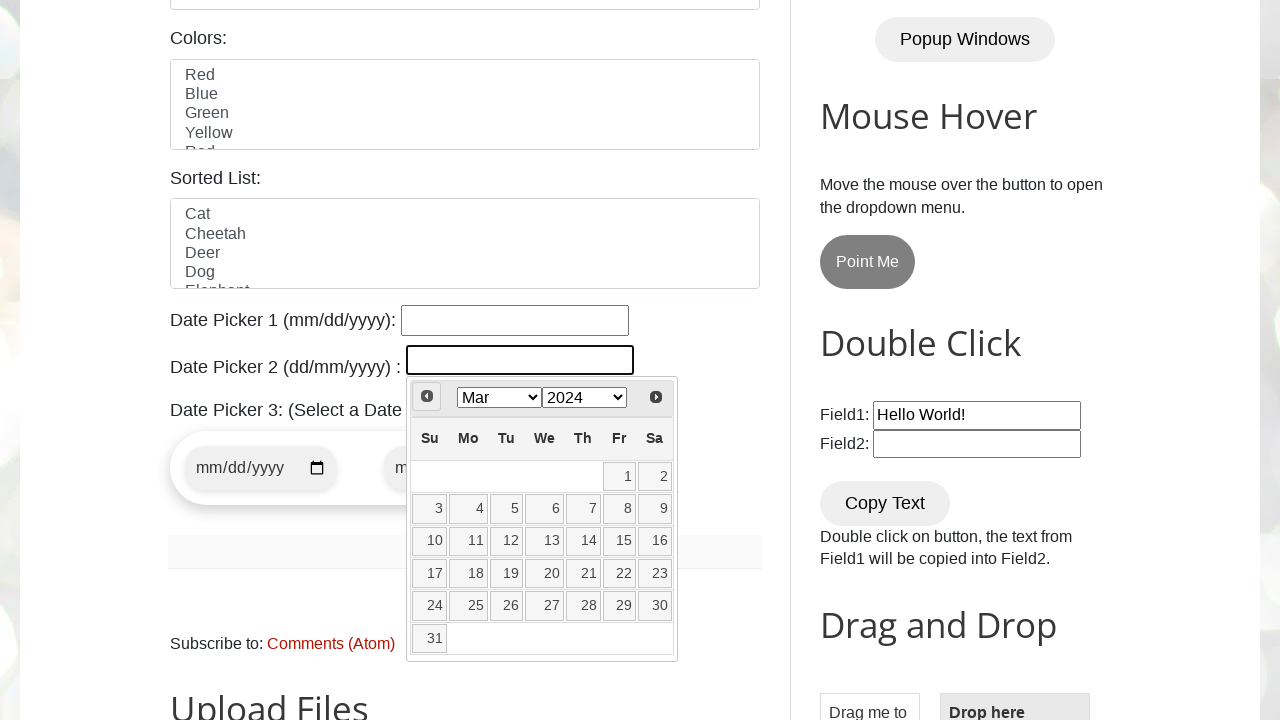

Waited for calendar to update after navigation
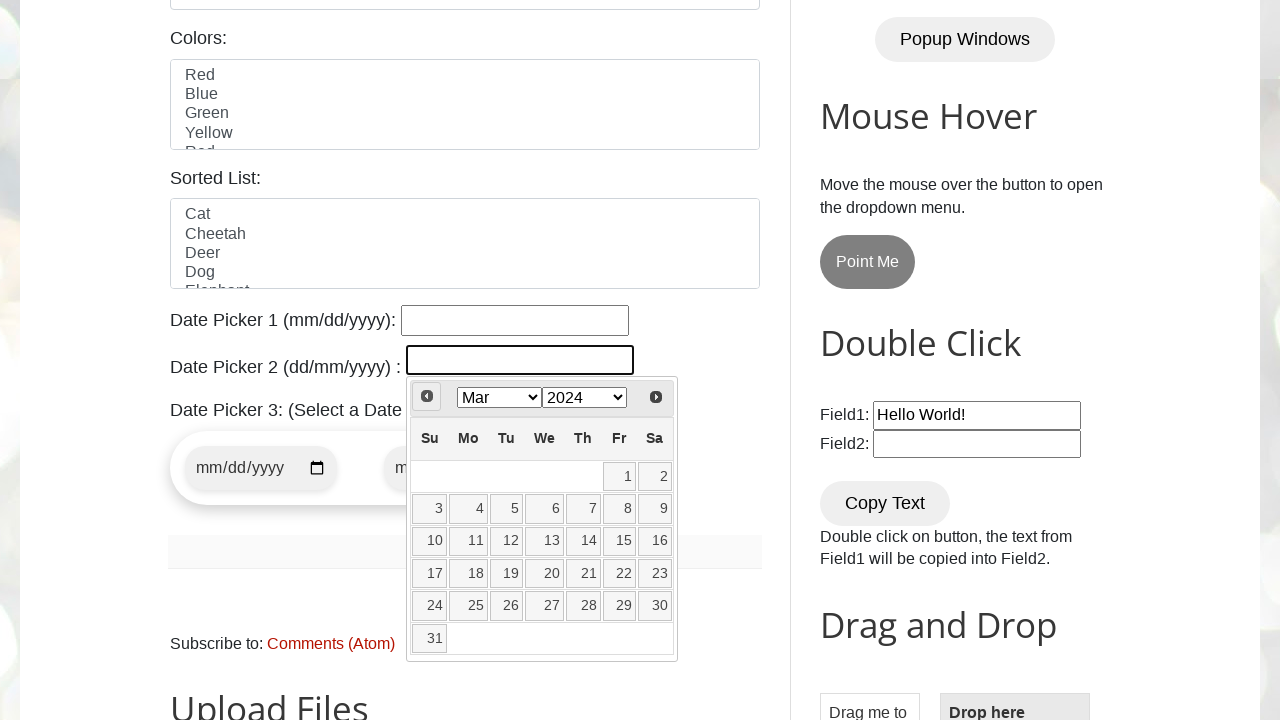

Navigated to previous month (currently viewing JanFebMarAprMayJunJulAugSepOctNovDec 201420152016201720182019202020212022202320242025202620272028202920302031203220332034) at (427, 396) on span.ui-icon.ui-icon-circle-triangle-w
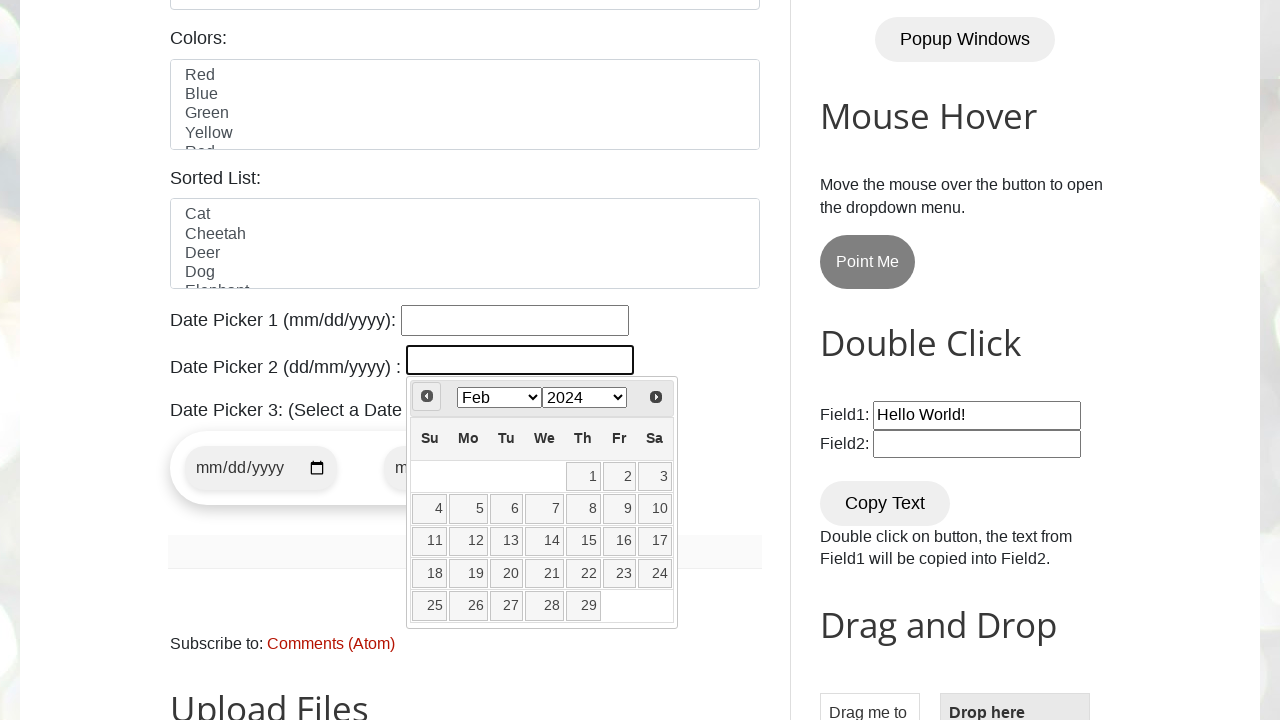

Waited for calendar to update after navigation
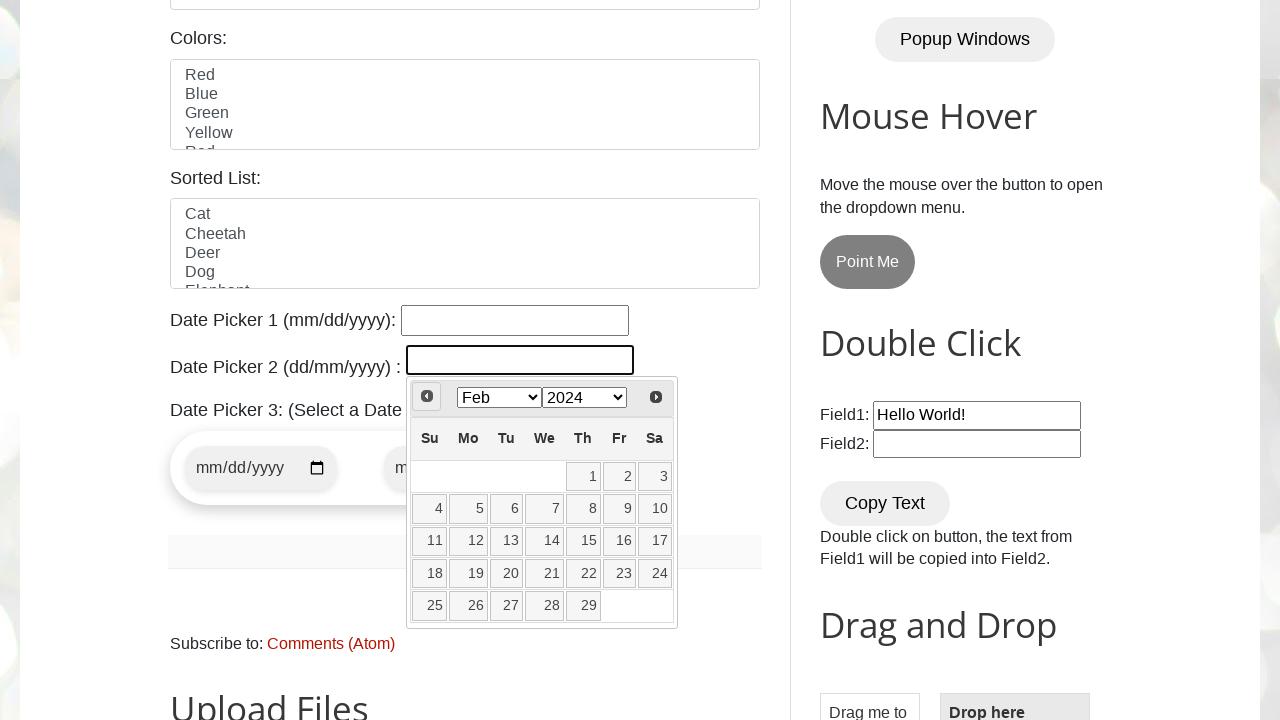

Navigated to previous month (currently viewing JanFebMarAprMayJunJulAugSepOctNovDec 201420152016201720182019202020212022202320242025202620272028202920302031203220332034) at (427, 396) on span.ui-icon.ui-icon-circle-triangle-w
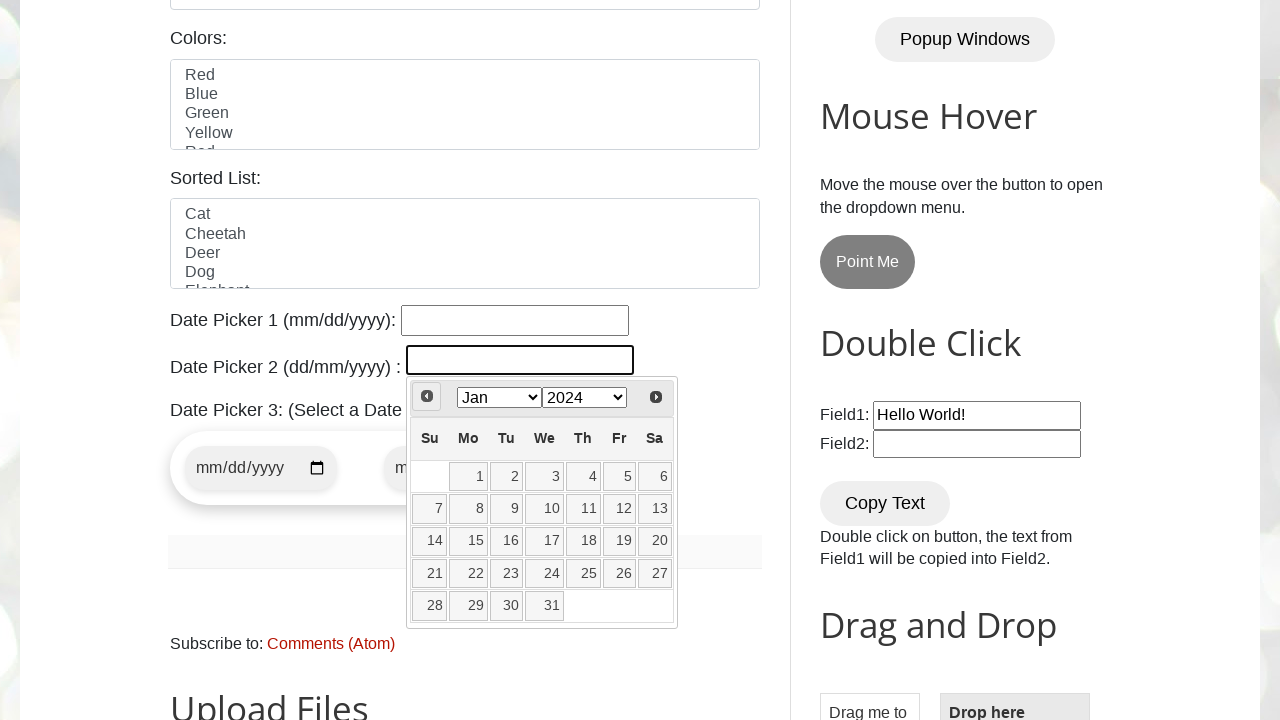

Waited for calendar to update after navigation
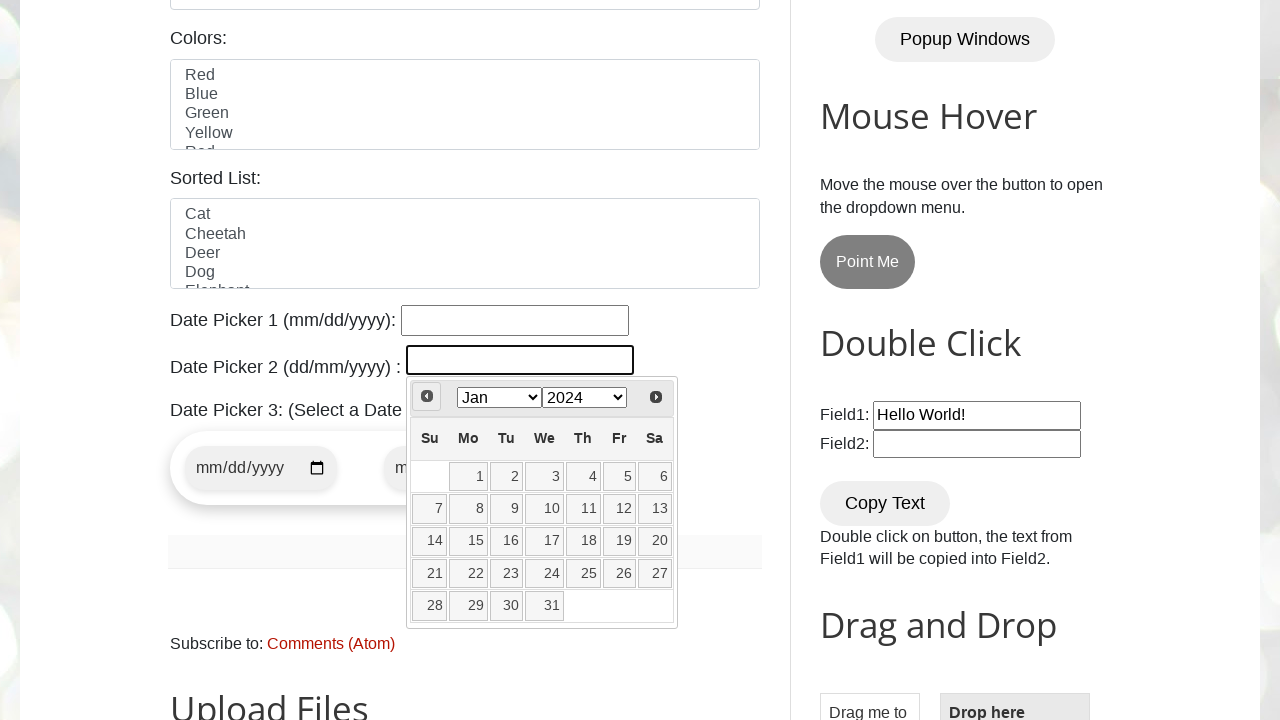

Navigated to previous month (currently viewing JanFebMarAprMayJunJulAugSepOctNovDec 201420152016201720182019202020212022202320242025202620272028202920302031203220332034) at (427, 396) on span.ui-icon.ui-icon-circle-triangle-w
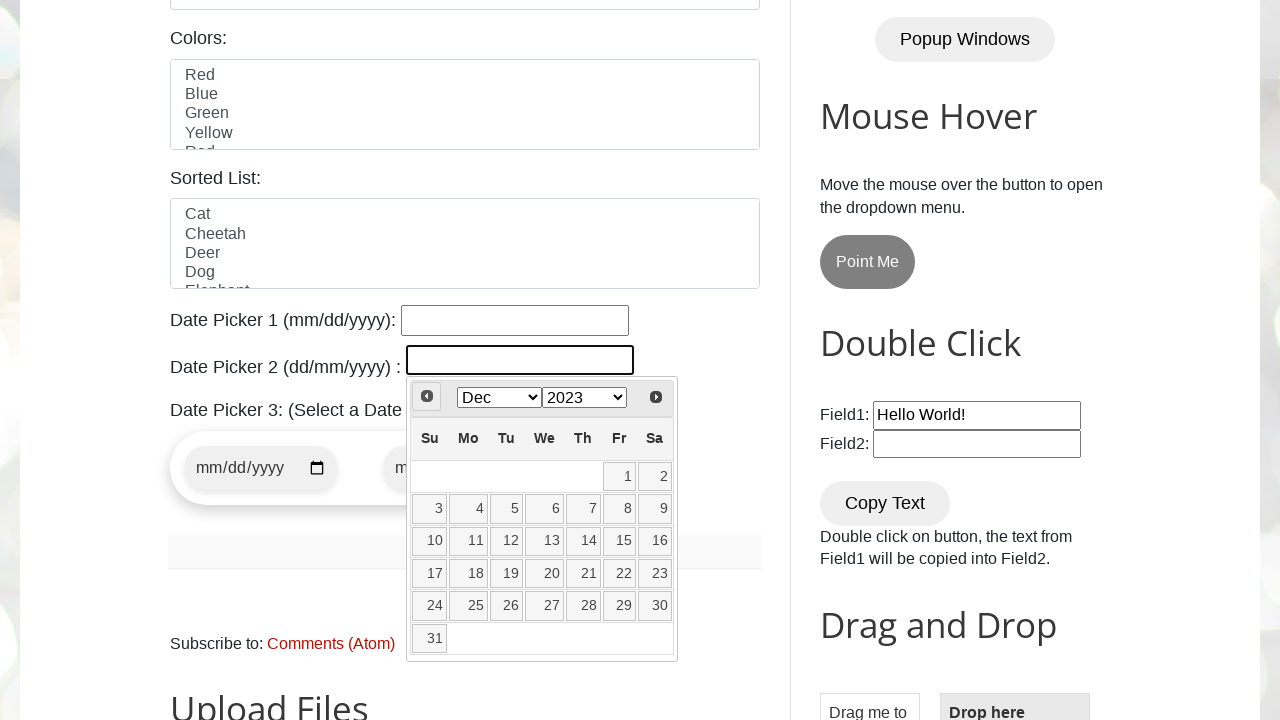

Waited for calendar to update after navigation
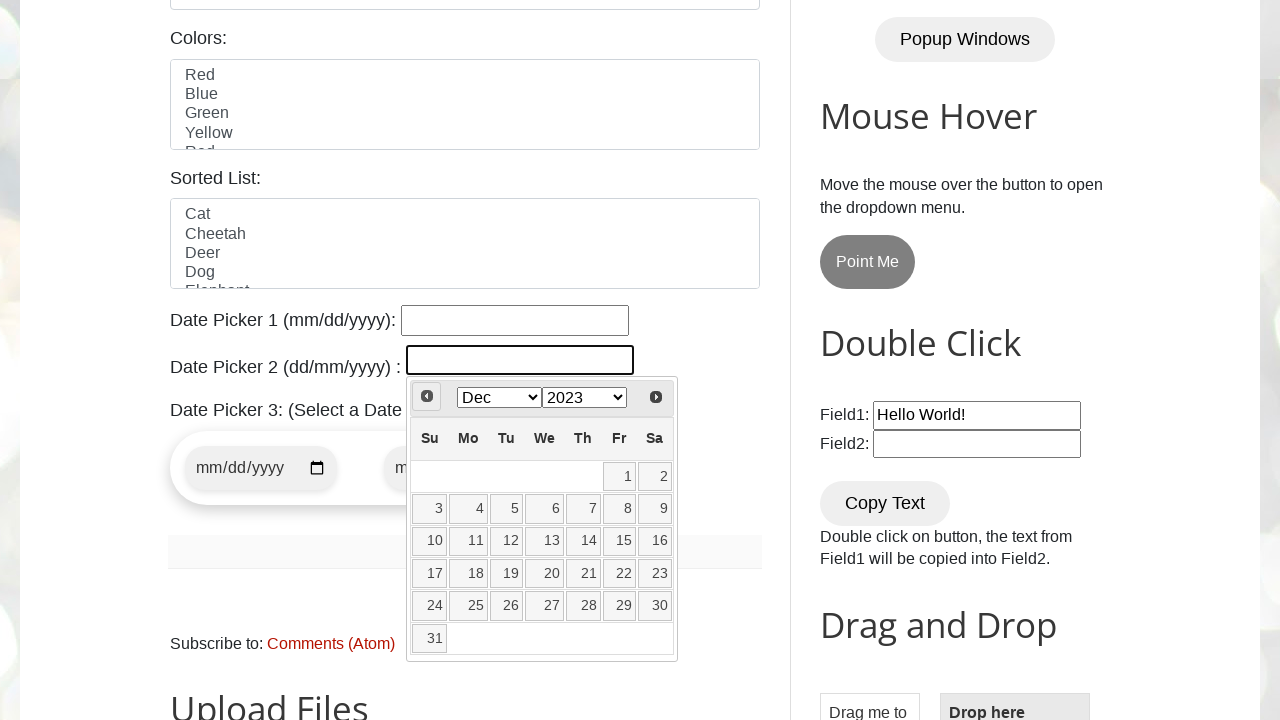

Navigated to previous month (currently viewing JanFebMarAprMayJunJulAugSepOctNovDec 201320142015201620172018201920202021202220232024202520262027202820292030203120322033) at (427, 396) on span.ui-icon.ui-icon-circle-triangle-w
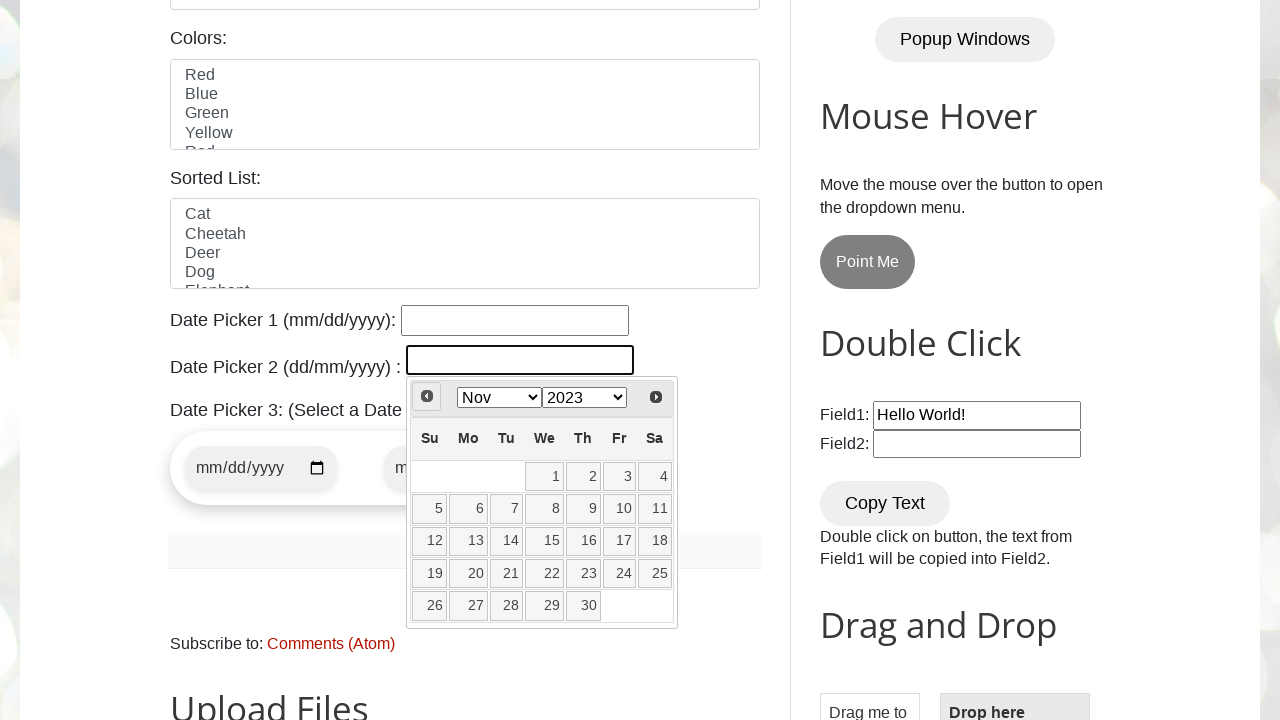

Waited for calendar to update after navigation
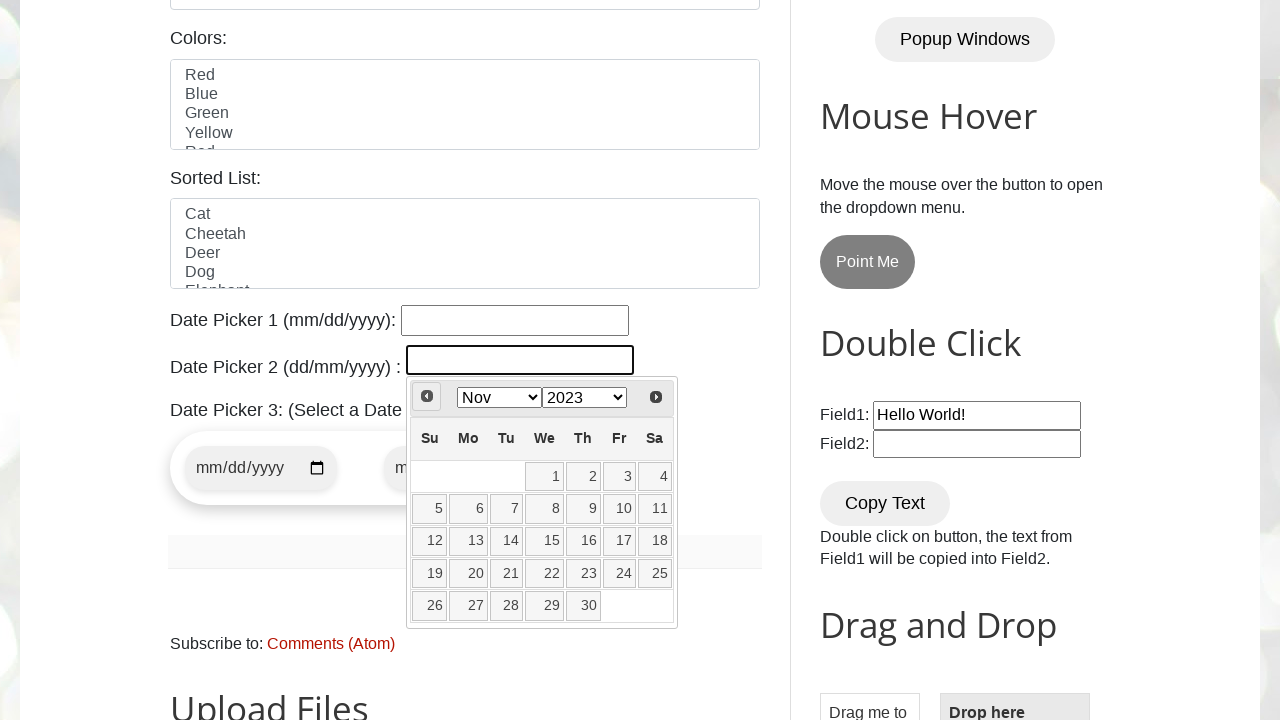

Navigated to previous month (currently viewing JanFebMarAprMayJunJulAugSepOctNovDec 201320142015201620172018201920202021202220232024202520262027202820292030203120322033) at (427, 396) on span.ui-icon.ui-icon-circle-triangle-w
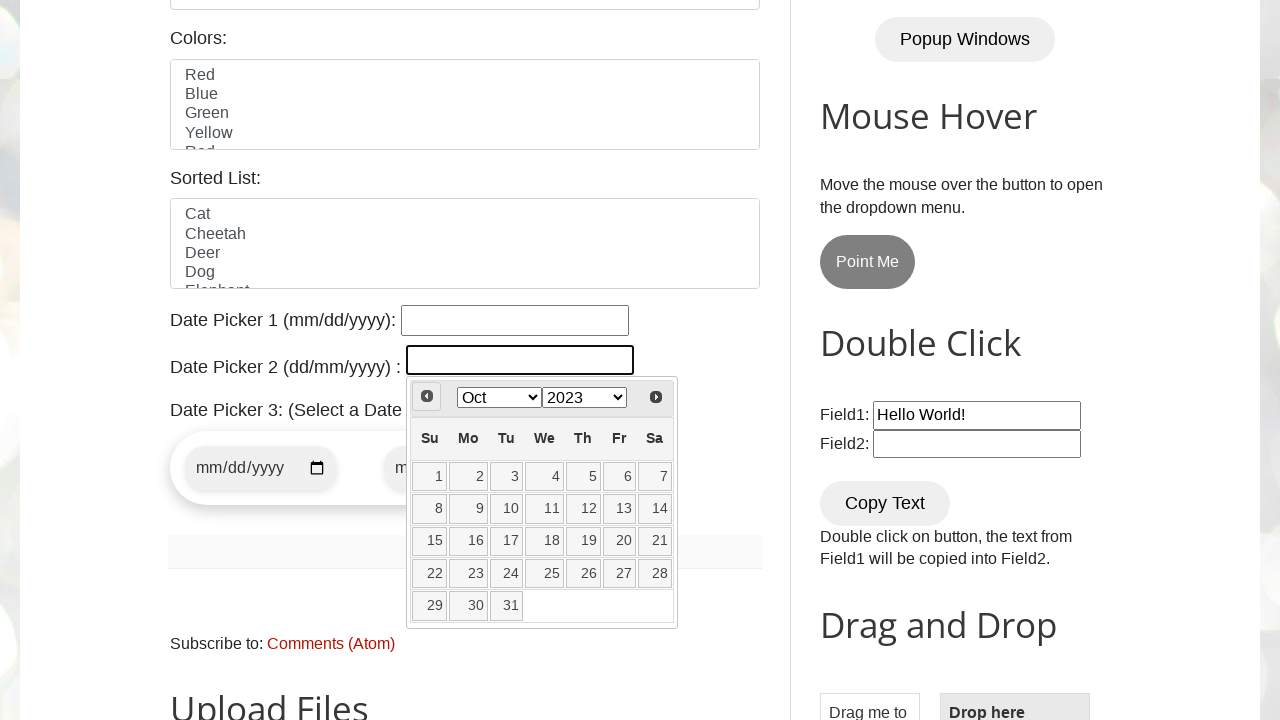

Waited for calendar to update after navigation
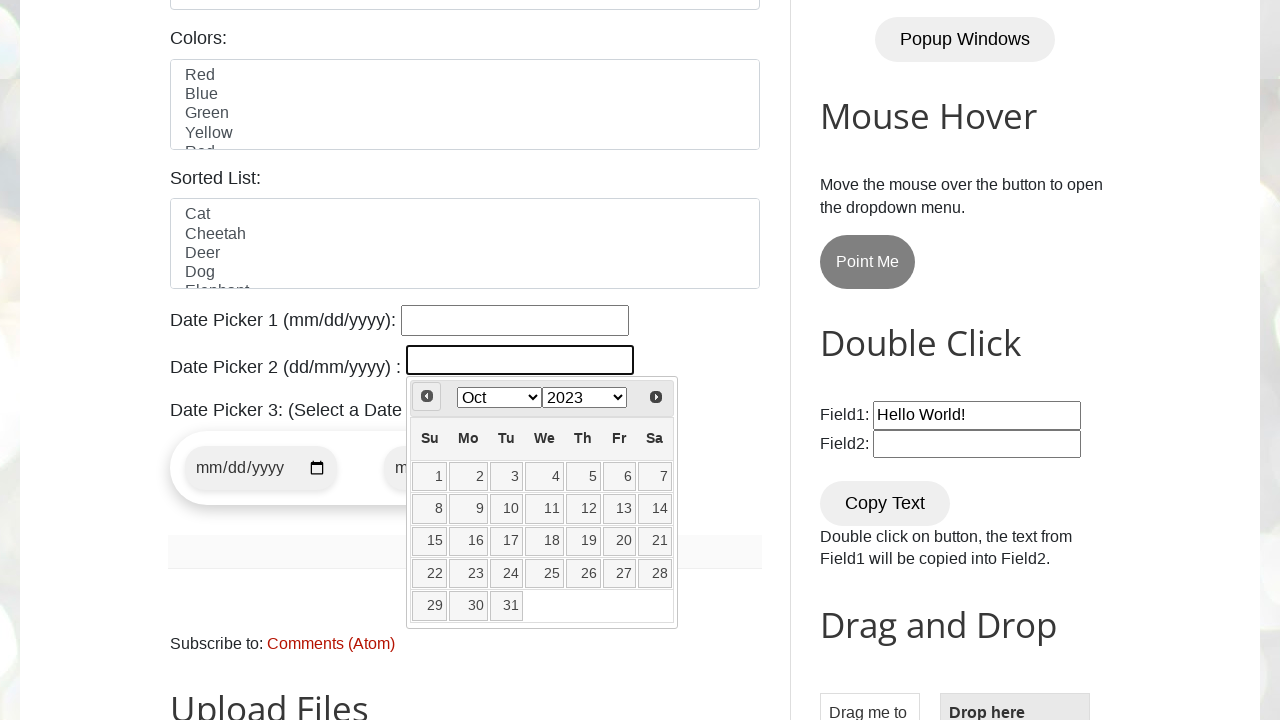

Navigated to previous month (currently viewing JanFebMarAprMayJunJulAugSepOctNovDec 201320142015201620172018201920202021202220232024202520262027202820292030203120322033) at (427, 396) on span.ui-icon.ui-icon-circle-triangle-w
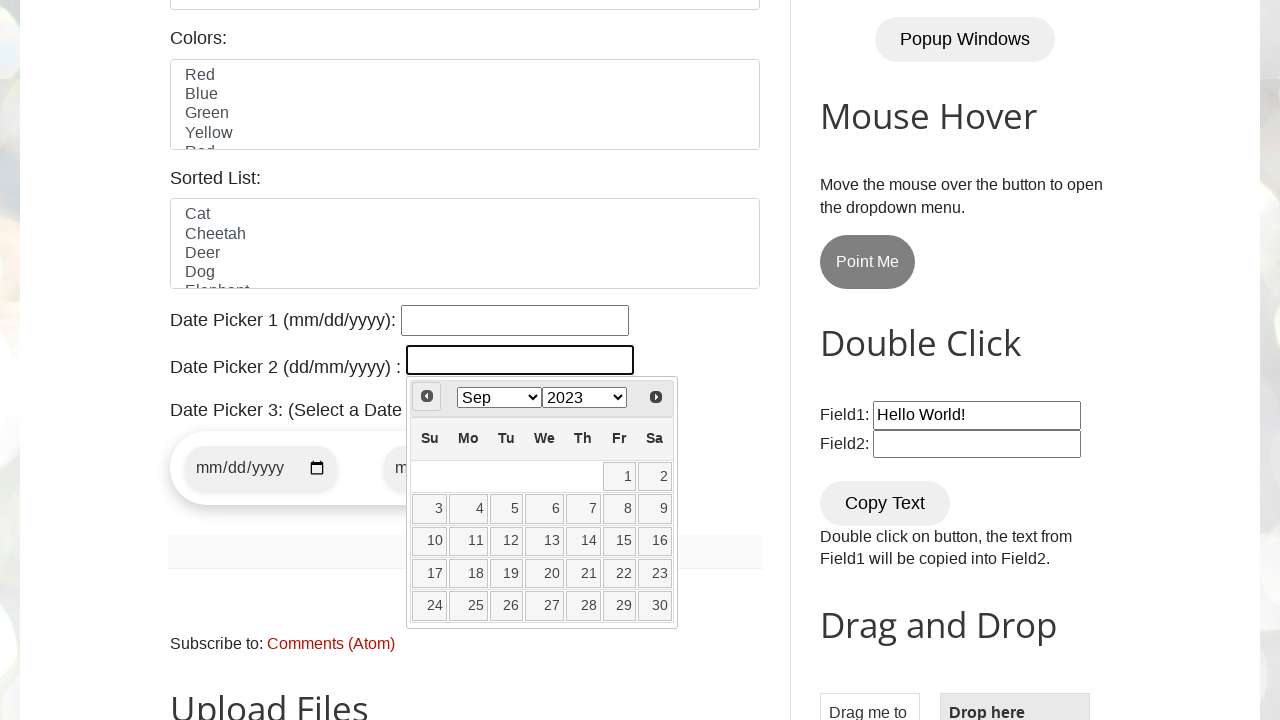

Waited for calendar to update after navigation
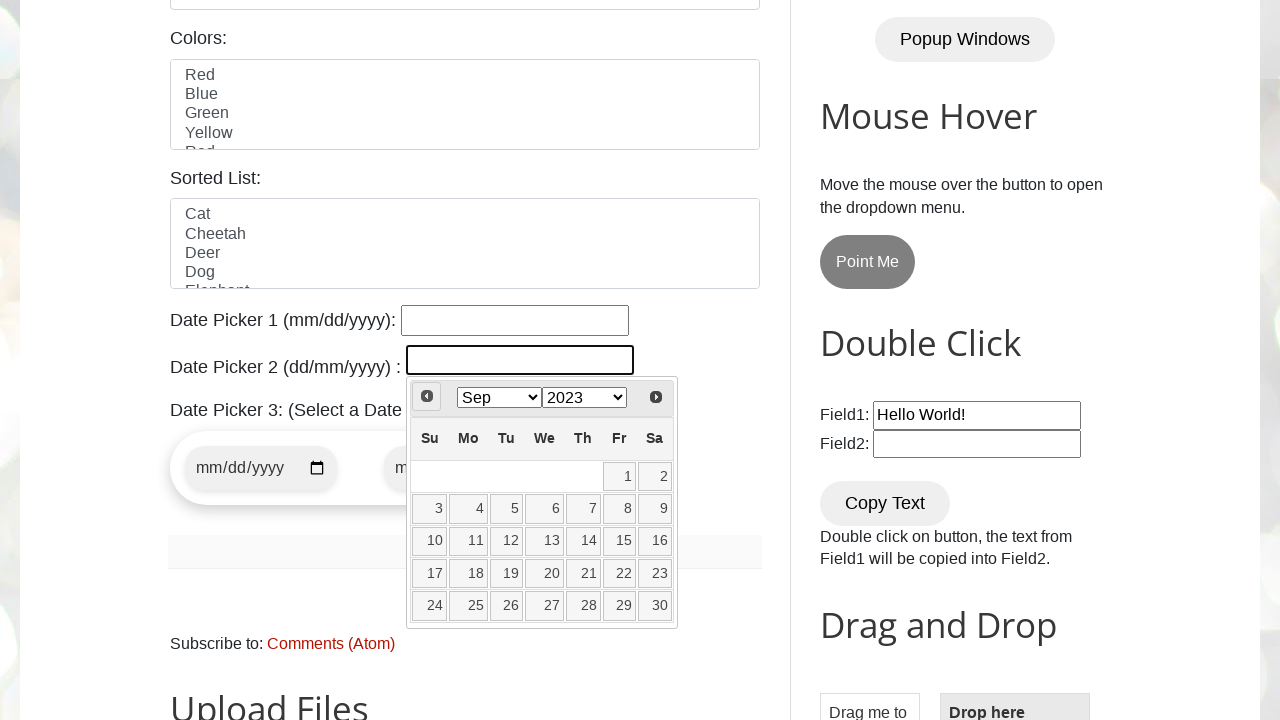

Navigated to previous month (currently viewing JanFebMarAprMayJunJulAugSepOctNovDec 201320142015201620172018201920202021202220232024202520262027202820292030203120322033) at (427, 396) on span.ui-icon.ui-icon-circle-triangle-w
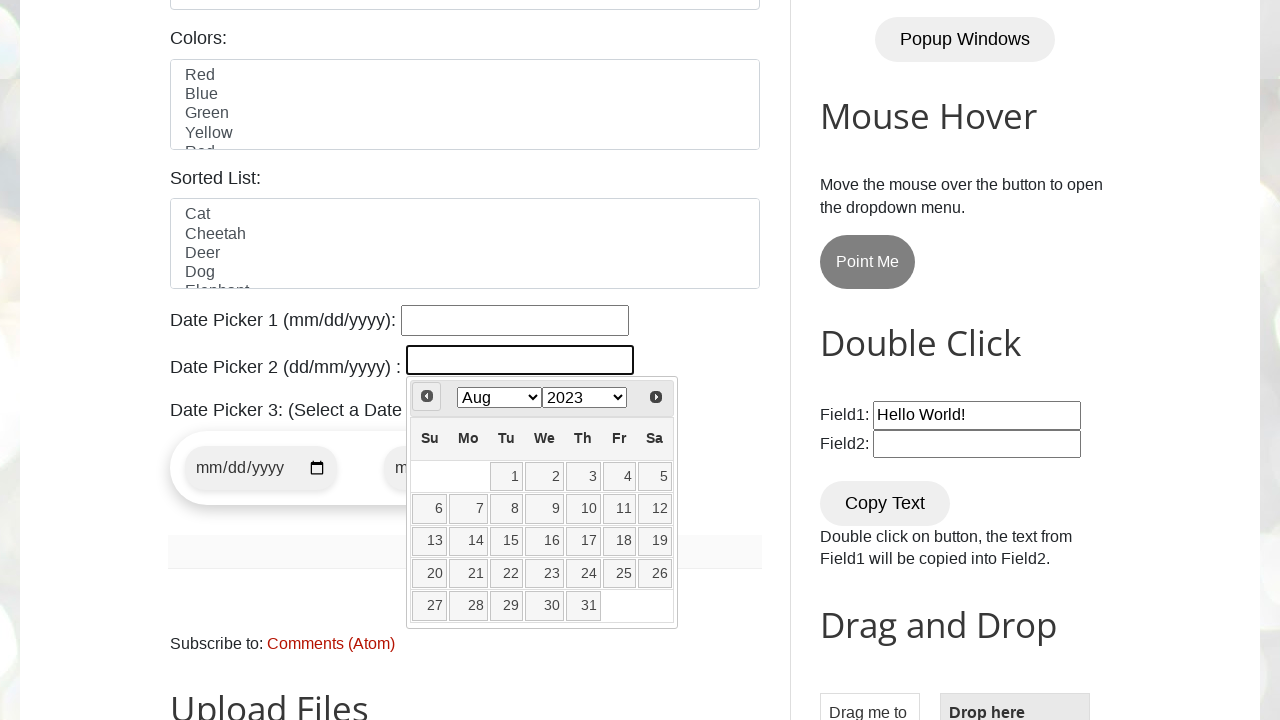

Waited for calendar to update after navigation
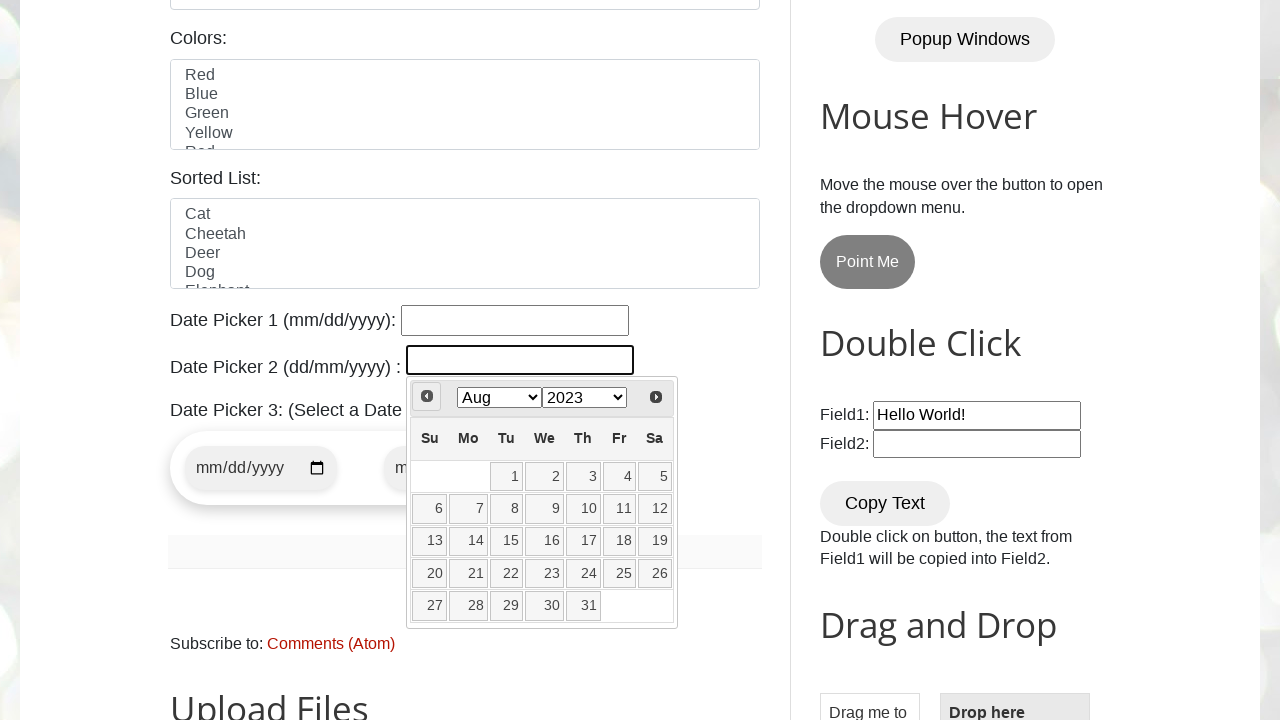

Navigated to previous month (currently viewing JanFebMarAprMayJunJulAugSepOctNovDec 201320142015201620172018201920202021202220232024202520262027202820292030203120322033) at (427, 396) on span.ui-icon.ui-icon-circle-triangle-w
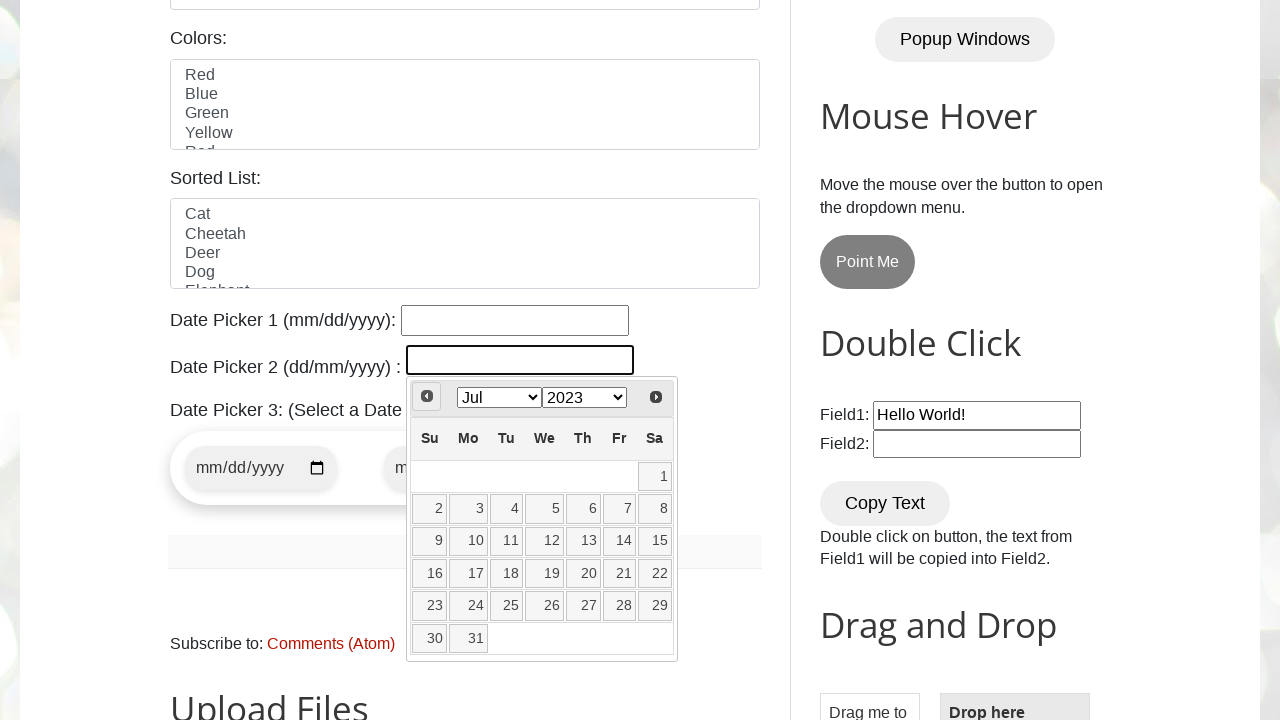

Waited for calendar to update after navigation
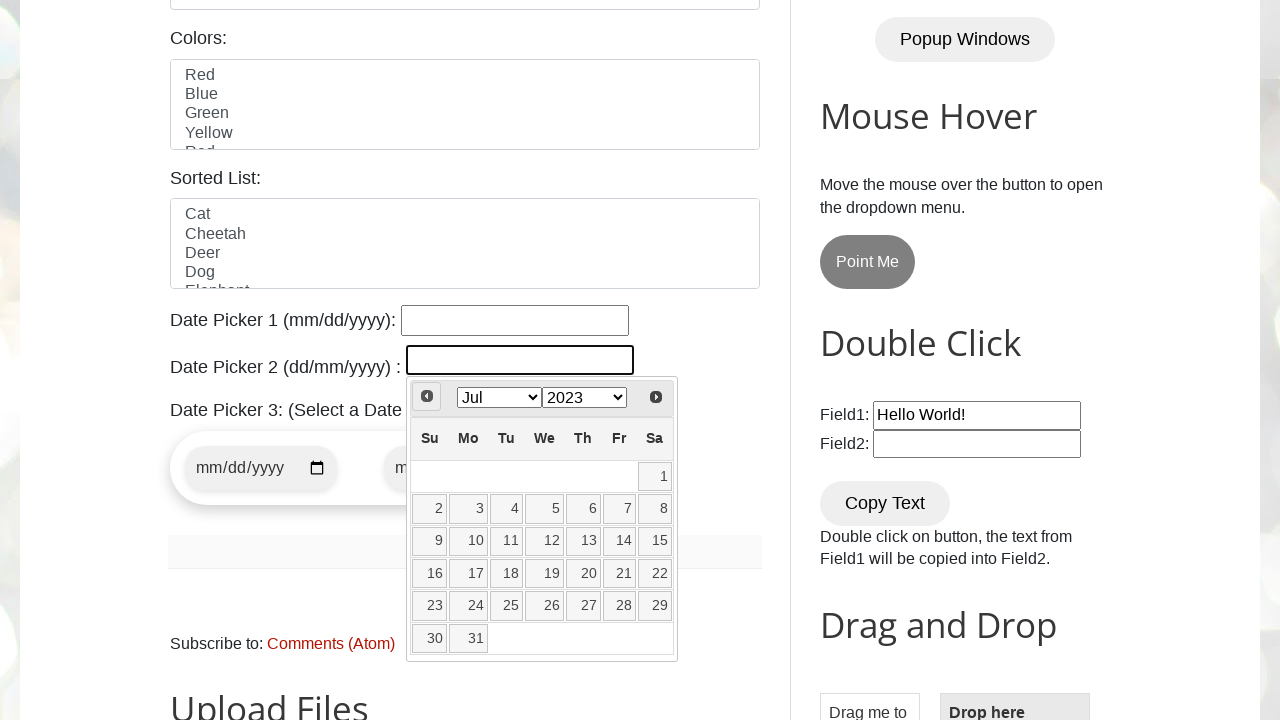

Navigated to previous month (currently viewing JanFebMarAprMayJunJulAugSepOctNovDec 201320142015201620172018201920202021202220232024202520262027202820292030203120322033) at (427, 396) on span.ui-icon.ui-icon-circle-triangle-w
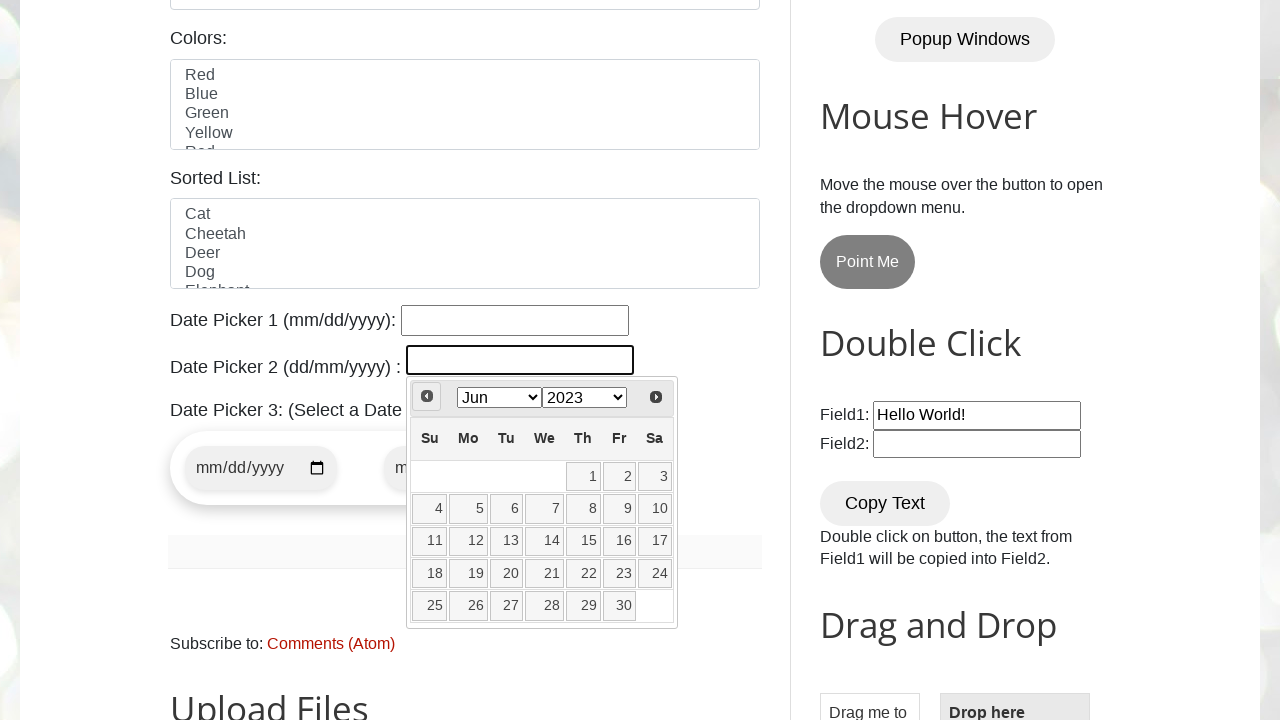

Waited for calendar to update after navigation
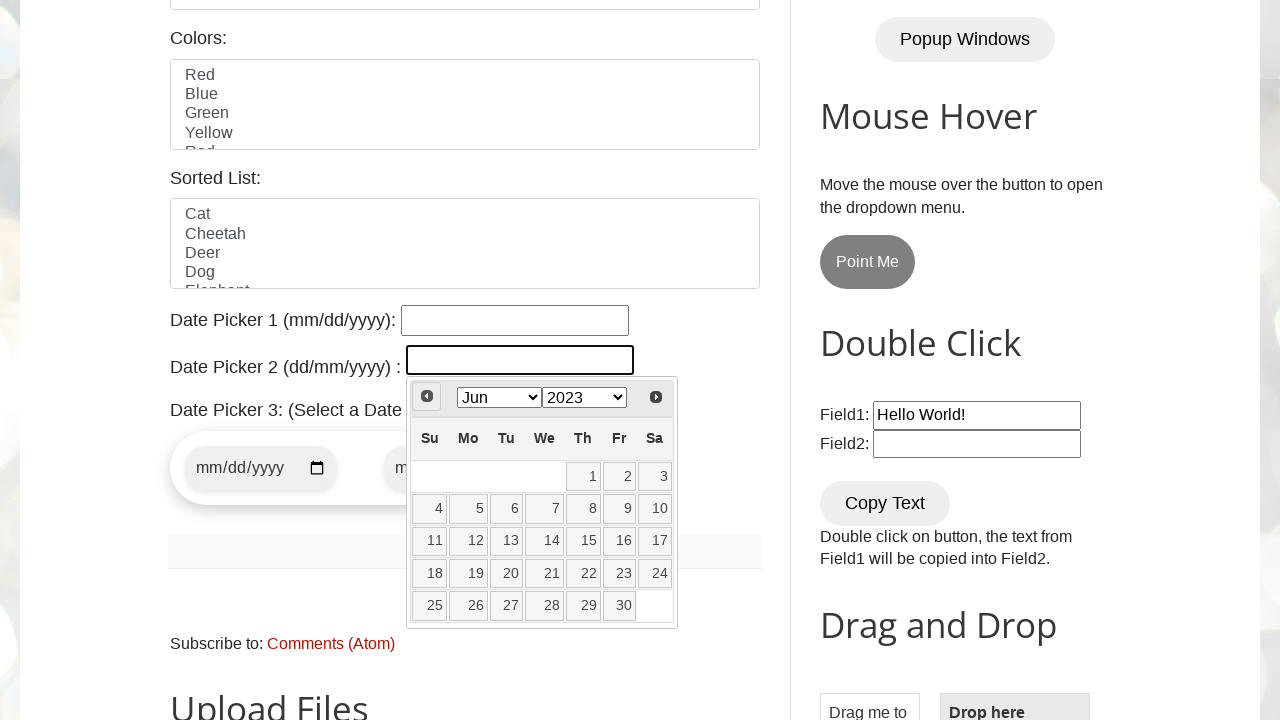

Navigated to previous month (currently viewing JanFebMarAprMayJunJulAugSepOctNovDec 201320142015201620172018201920202021202220232024202520262027202820292030203120322033) at (427, 396) on span.ui-icon.ui-icon-circle-triangle-w
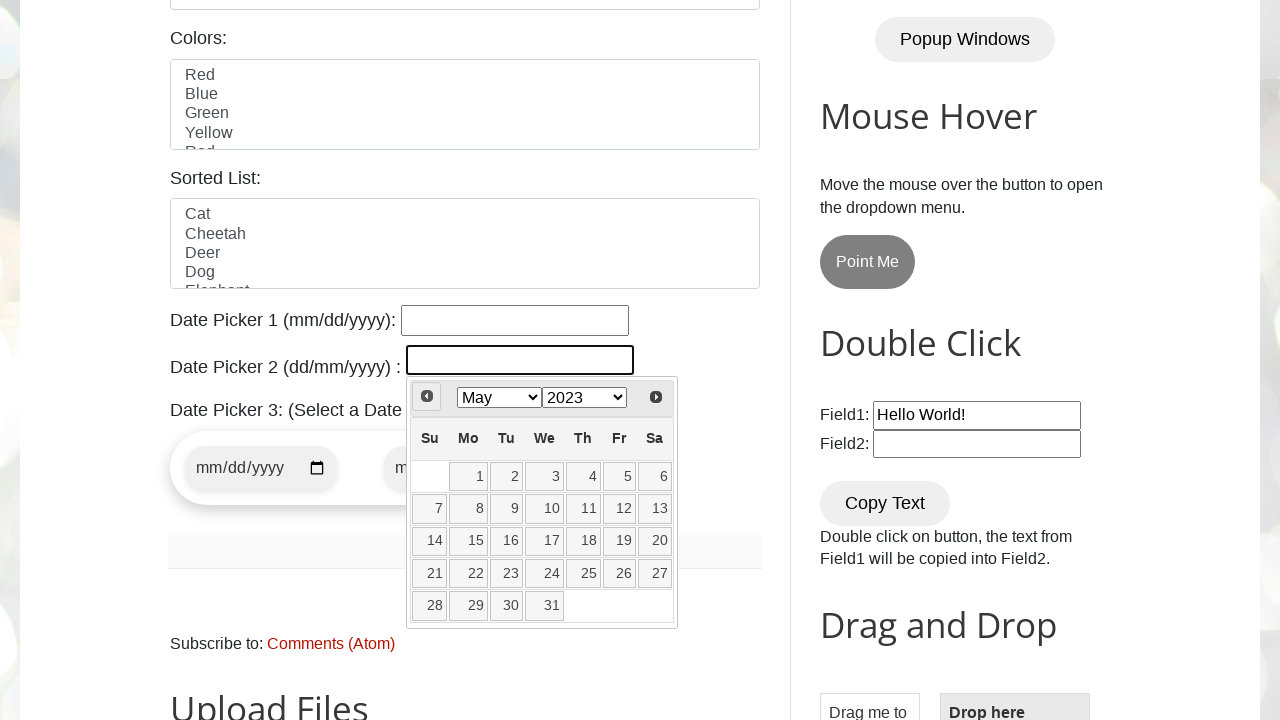

Waited for calendar to update after navigation
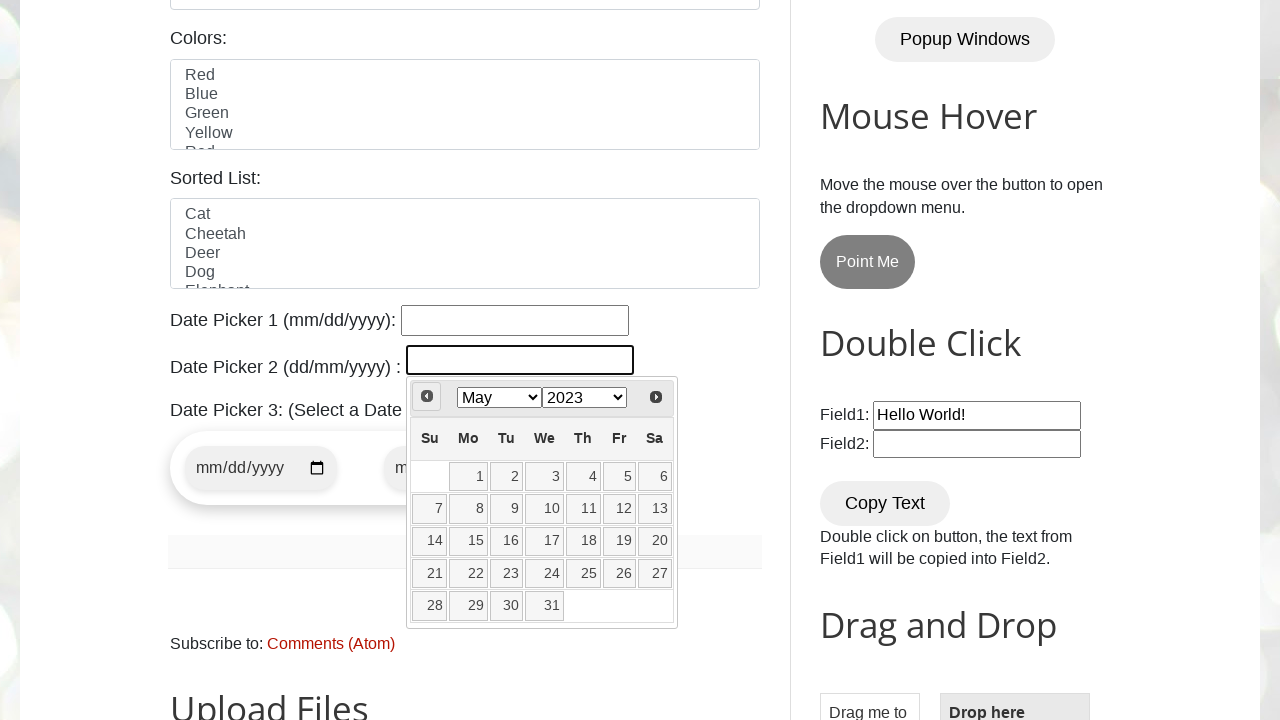

Navigated to previous month (currently viewing JanFebMarAprMayJunJulAugSepOctNovDec 201320142015201620172018201920202021202220232024202520262027202820292030203120322033) at (427, 396) on span.ui-icon.ui-icon-circle-triangle-w
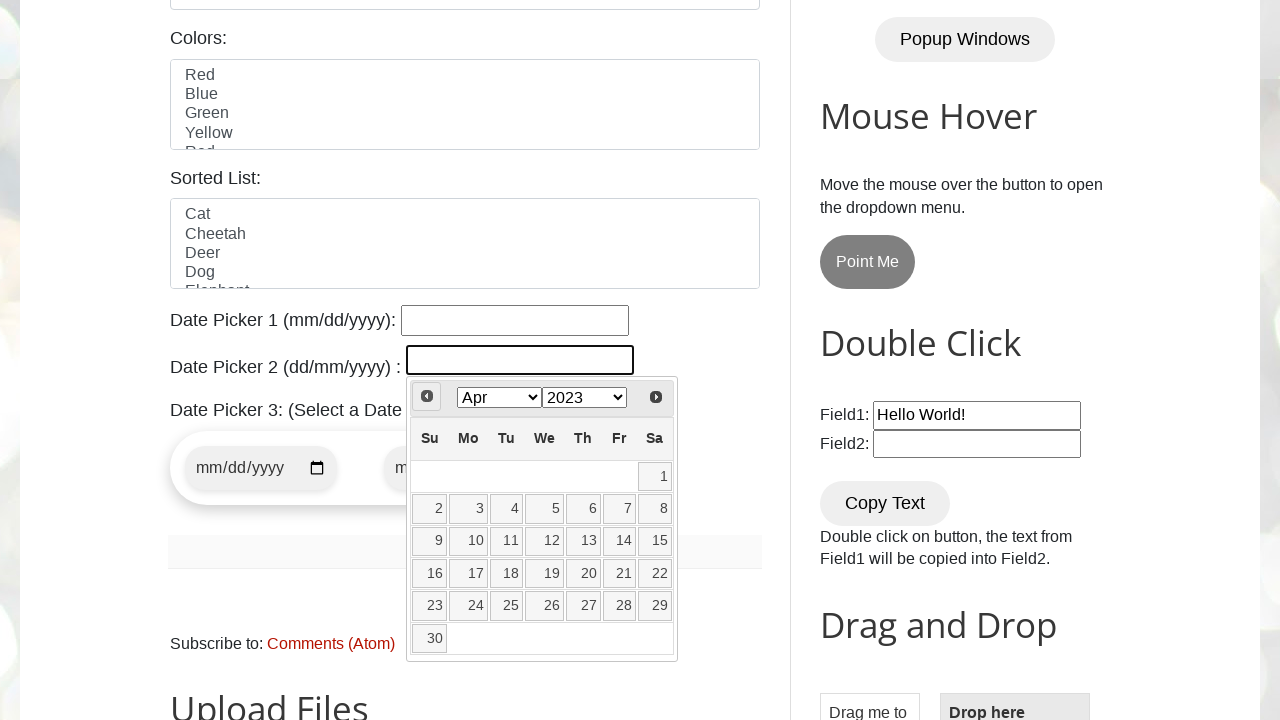

Waited for calendar to update after navigation
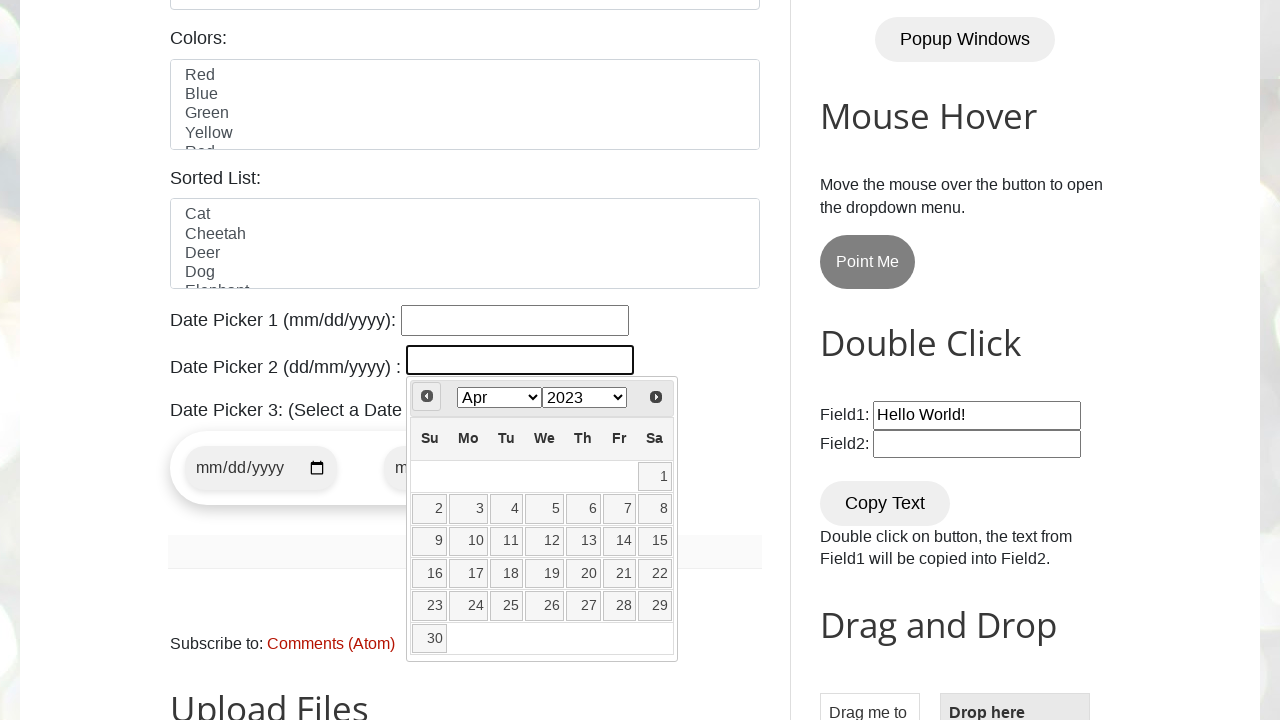

Navigated to previous month (currently viewing JanFebMarAprMayJunJulAugSepOctNovDec 201320142015201620172018201920202021202220232024202520262027202820292030203120322033) at (427, 396) on span.ui-icon.ui-icon-circle-triangle-w
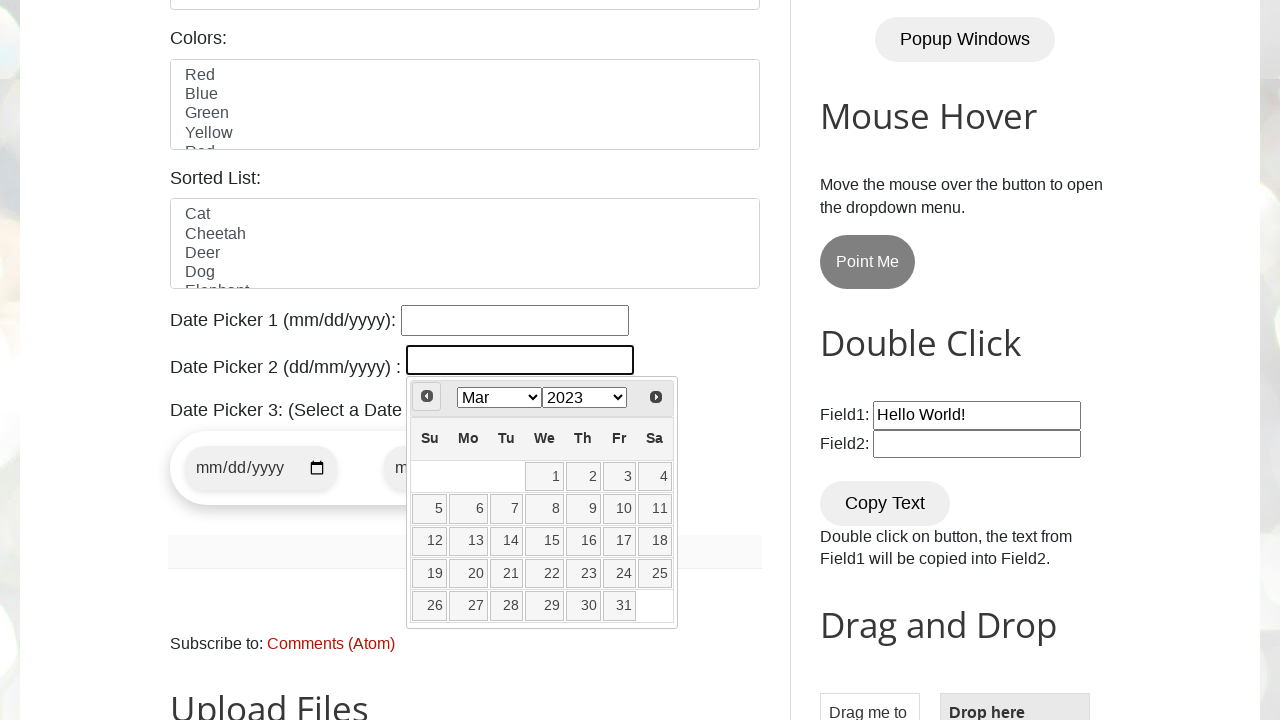

Waited for calendar to update after navigation
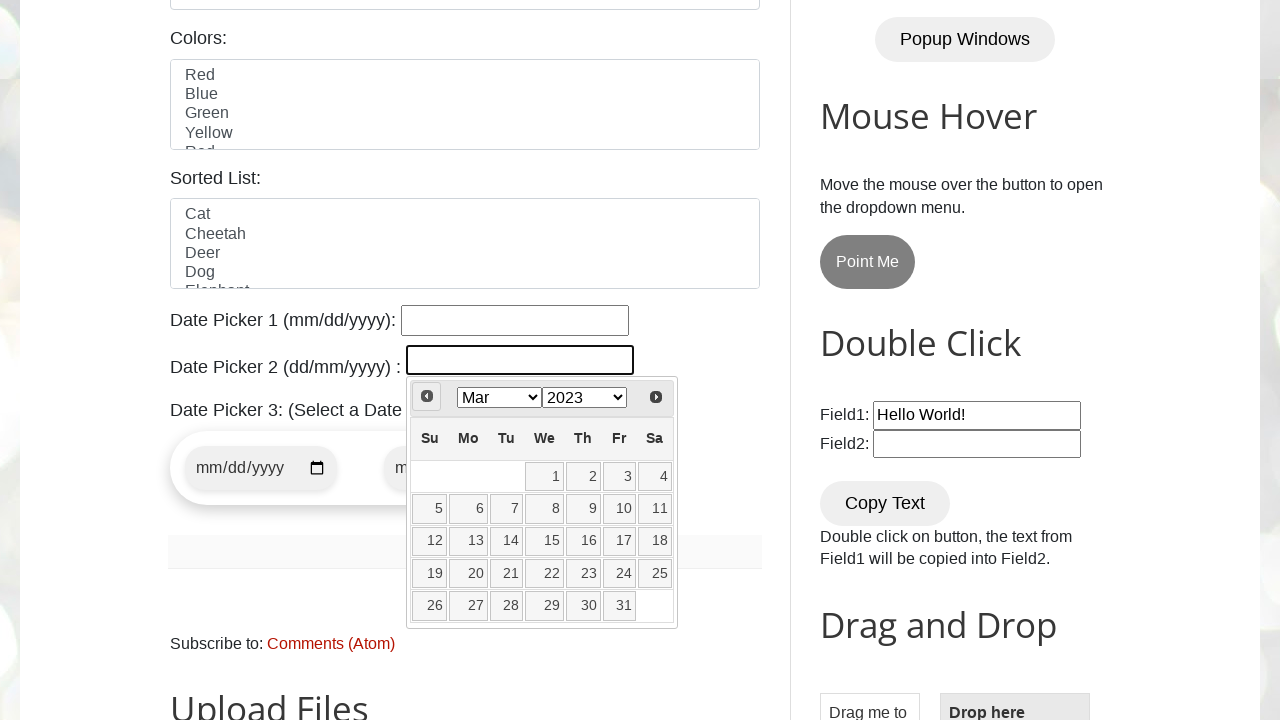

Navigated to previous month (currently viewing JanFebMarAprMayJunJulAugSepOctNovDec 201320142015201620172018201920202021202220232024202520262027202820292030203120322033) at (427, 396) on span.ui-icon.ui-icon-circle-triangle-w
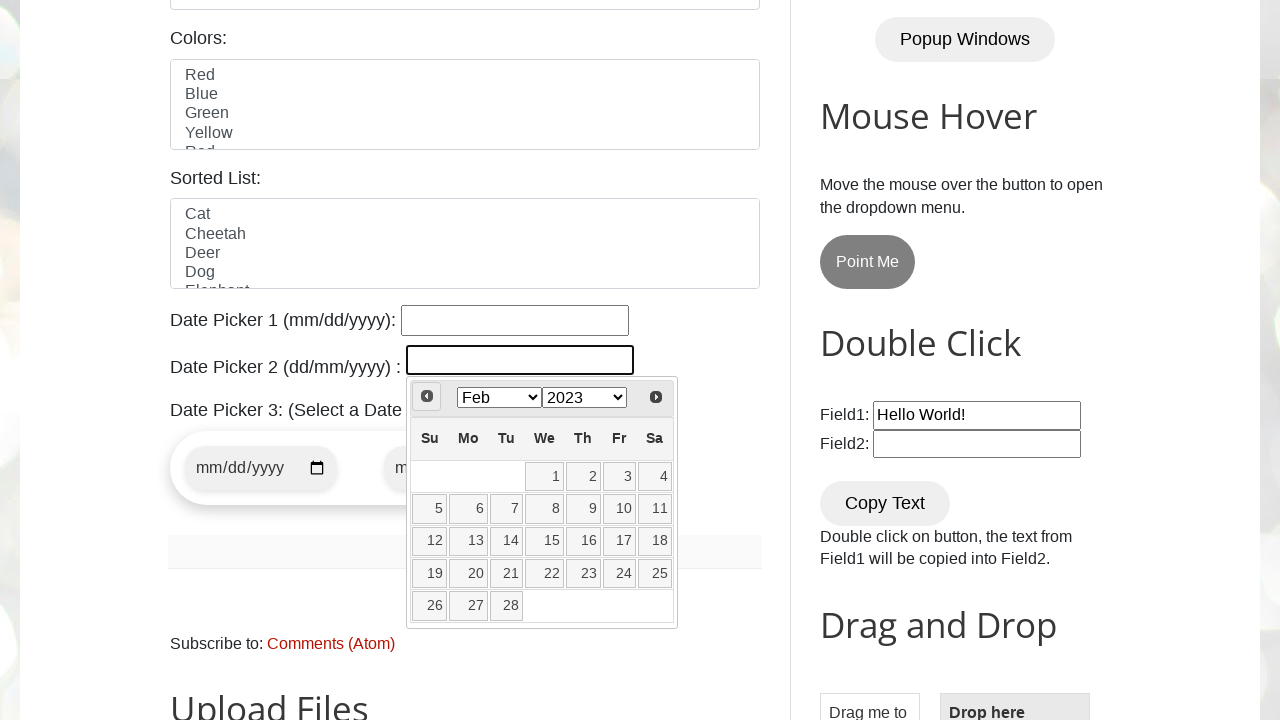

Waited for calendar to update after navigation
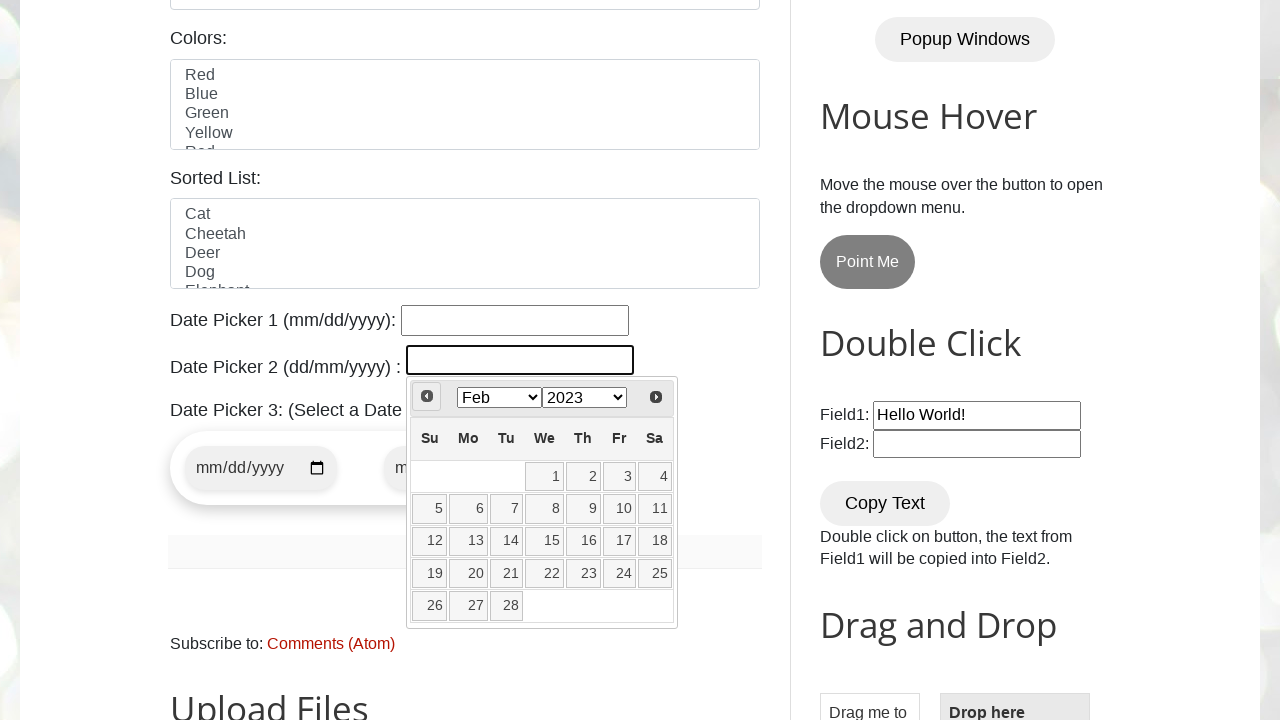

Navigated to previous month (currently viewing JanFebMarAprMayJunJulAugSepOctNovDec 201320142015201620172018201920202021202220232024202520262027202820292030203120322033) at (427, 396) on span.ui-icon.ui-icon-circle-triangle-w
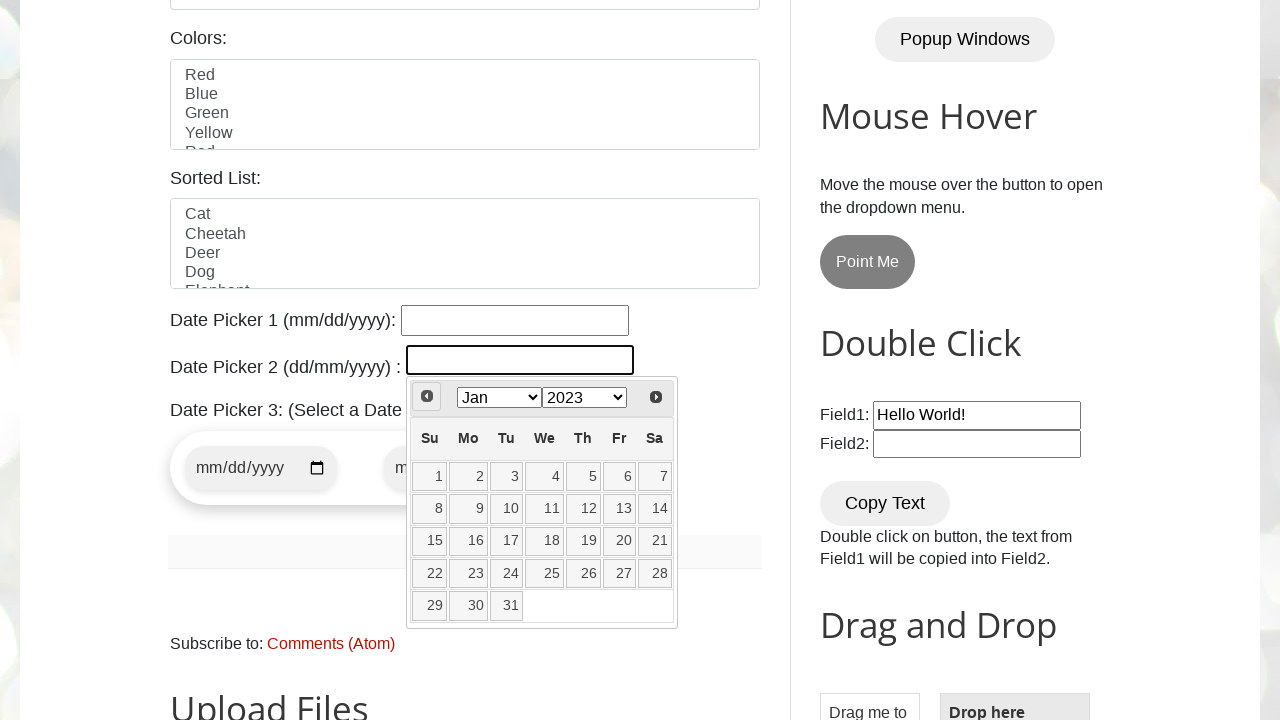

Waited for calendar to update after navigation
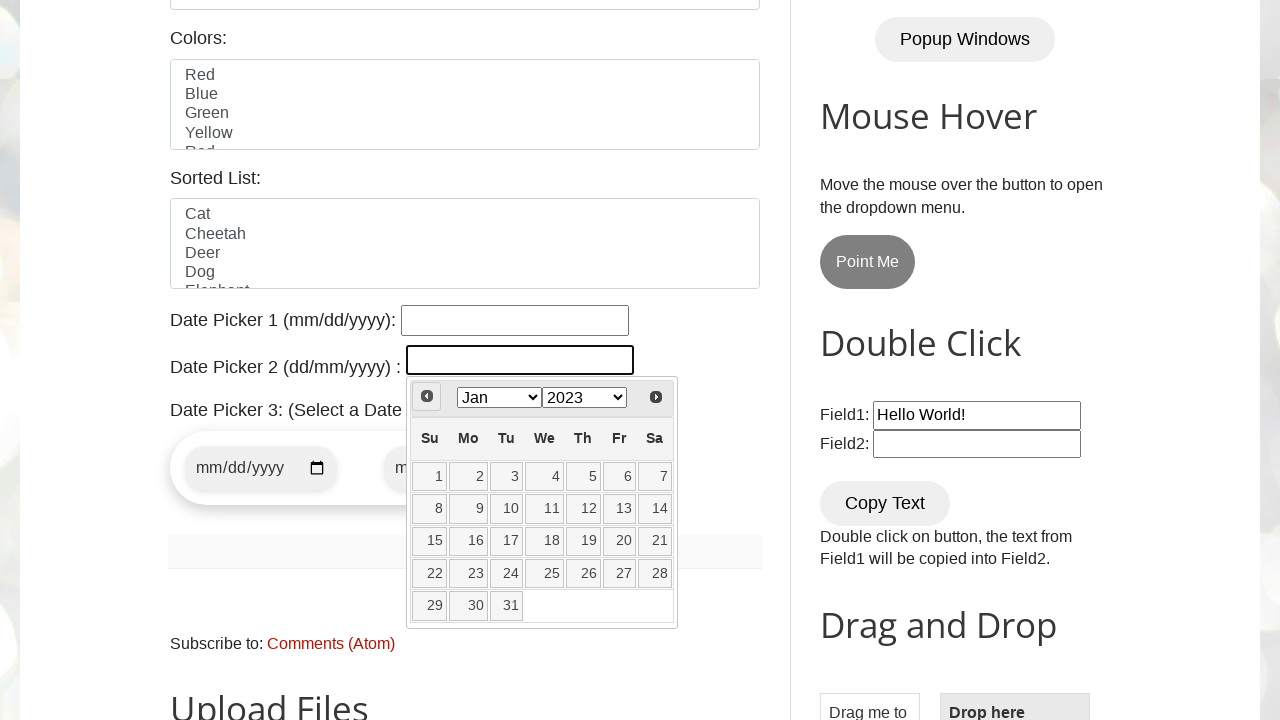

Navigated to previous month (currently viewing JanFebMarAprMayJunJulAugSepOctNovDec 201320142015201620172018201920202021202220232024202520262027202820292030203120322033) at (427, 396) on span.ui-icon.ui-icon-circle-triangle-w
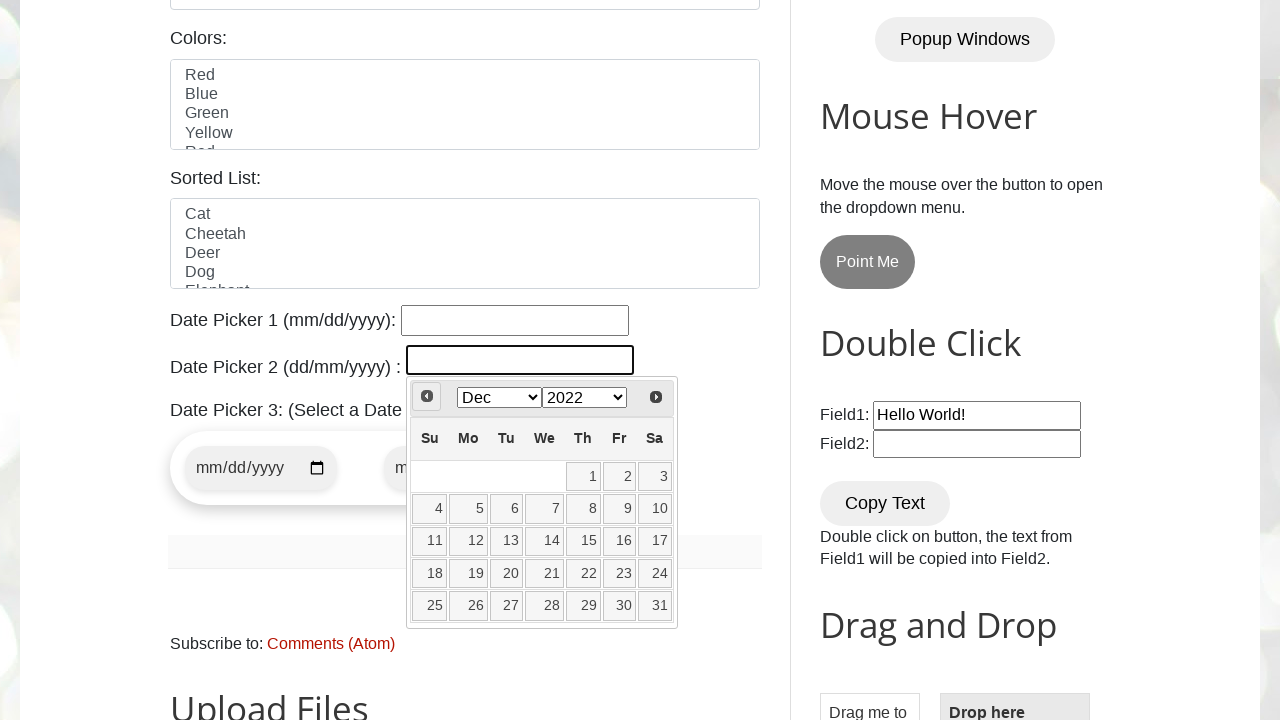

Waited for calendar to update after navigation
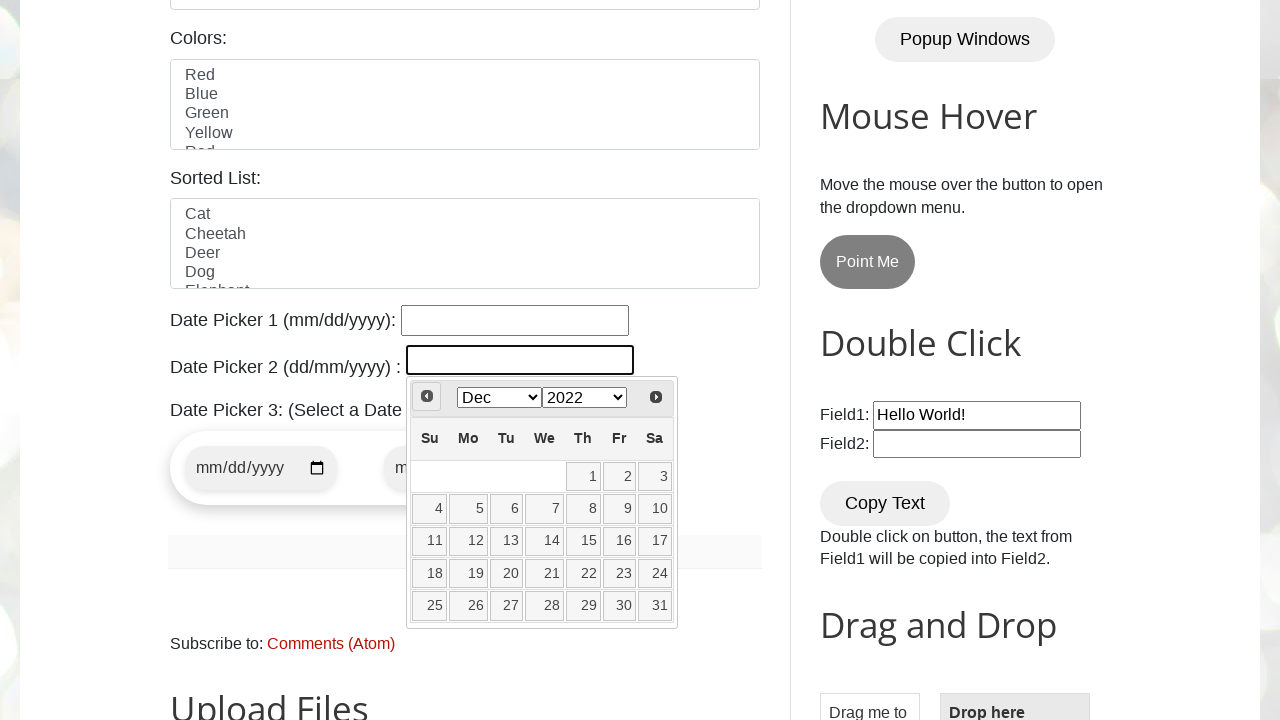

Navigated to previous month (currently viewing JanFebMarAprMayJunJulAugSepOctNovDec 201220132014201520162017201820192020202120222023202420252026202720282029203020312032) at (427, 396) on span.ui-icon.ui-icon-circle-triangle-w
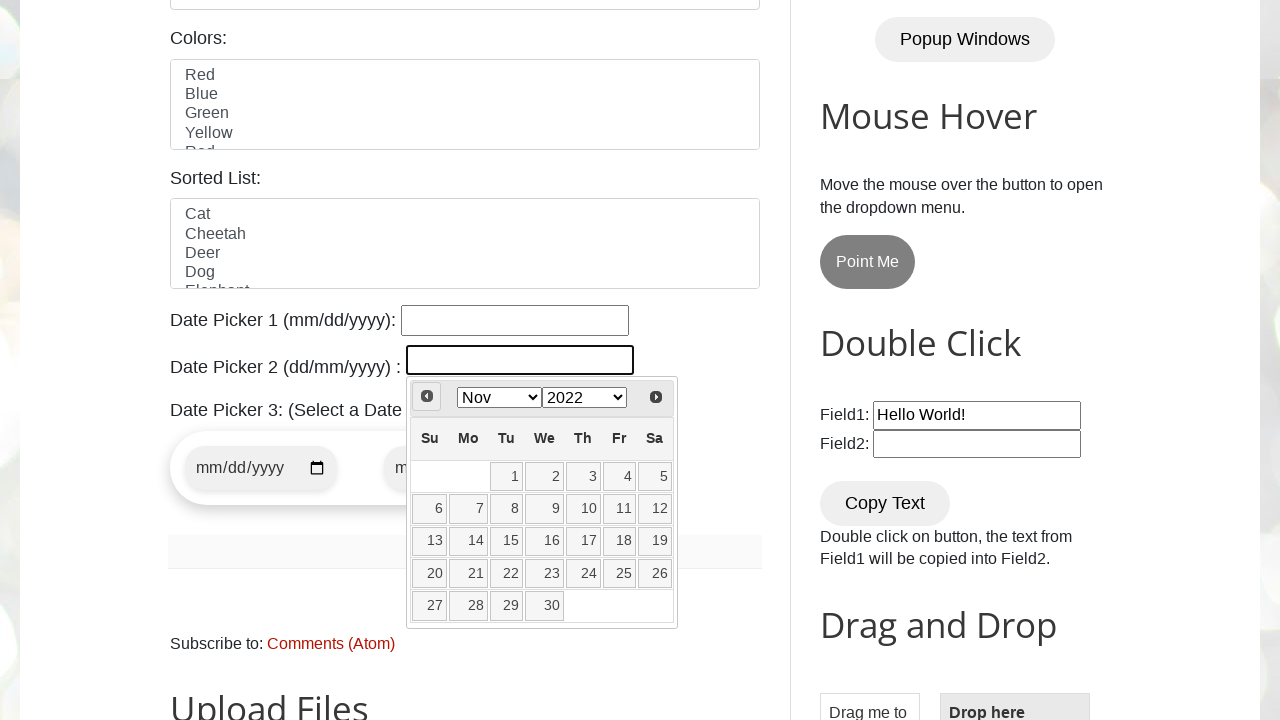

Waited for calendar to update after navigation
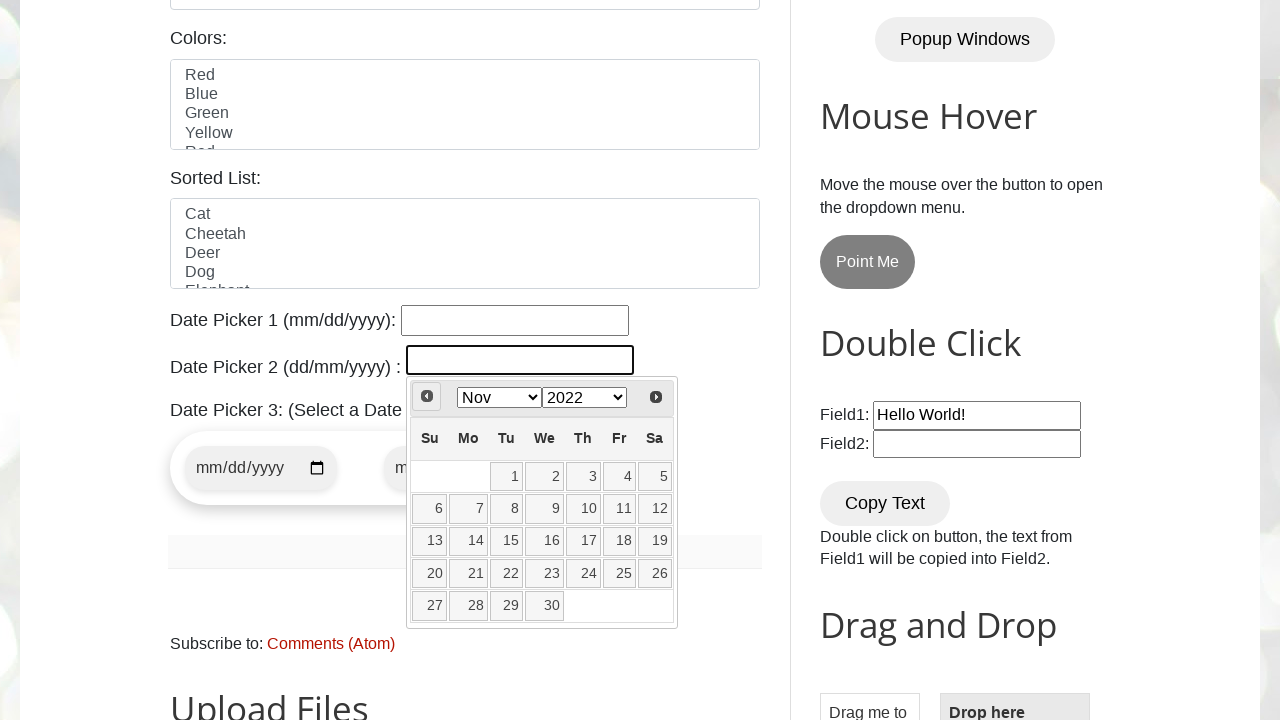

Navigated to previous month (currently viewing JanFebMarAprMayJunJulAugSepOctNovDec 201220132014201520162017201820192020202120222023202420252026202720282029203020312032) at (427, 396) on span.ui-icon.ui-icon-circle-triangle-w
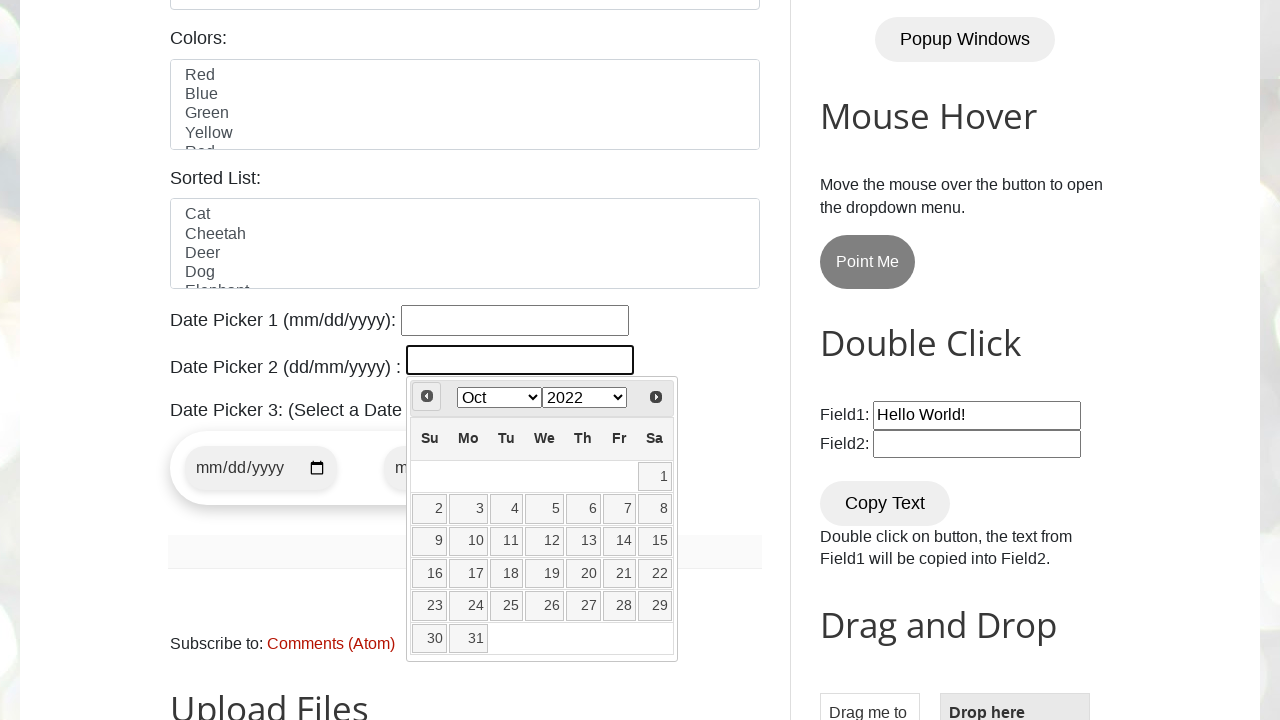

Waited for calendar to update after navigation
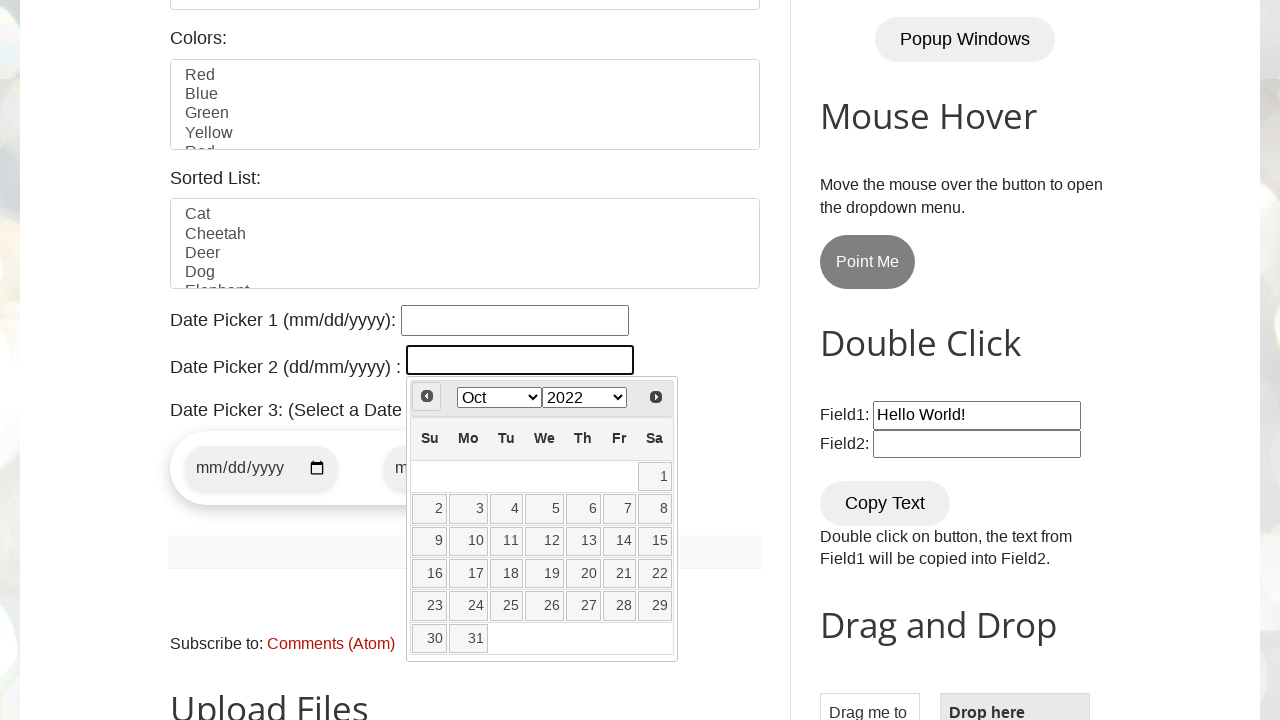

Navigated to previous month (currently viewing JanFebMarAprMayJunJulAugSepOctNovDec 201220132014201520162017201820192020202120222023202420252026202720282029203020312032) at (427, 396) on span.ui-icon.ui-icon-circle-triangle-w
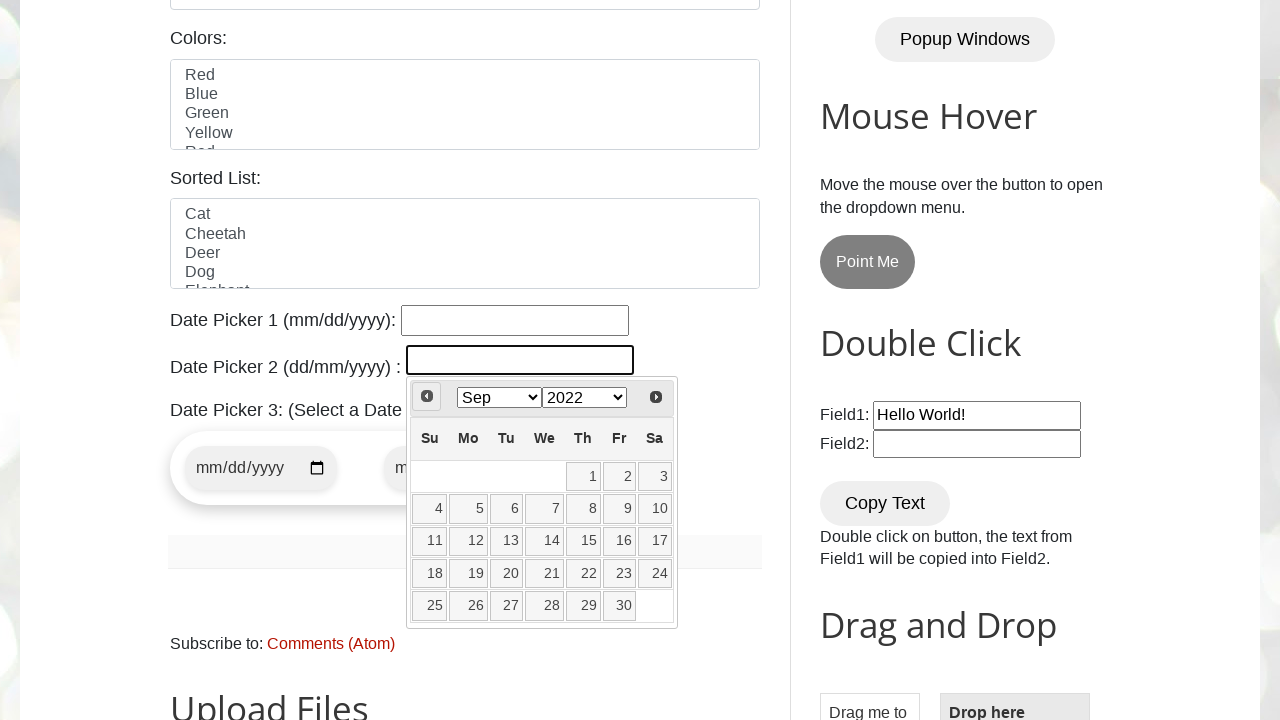

Waited for calendar to update after navigation
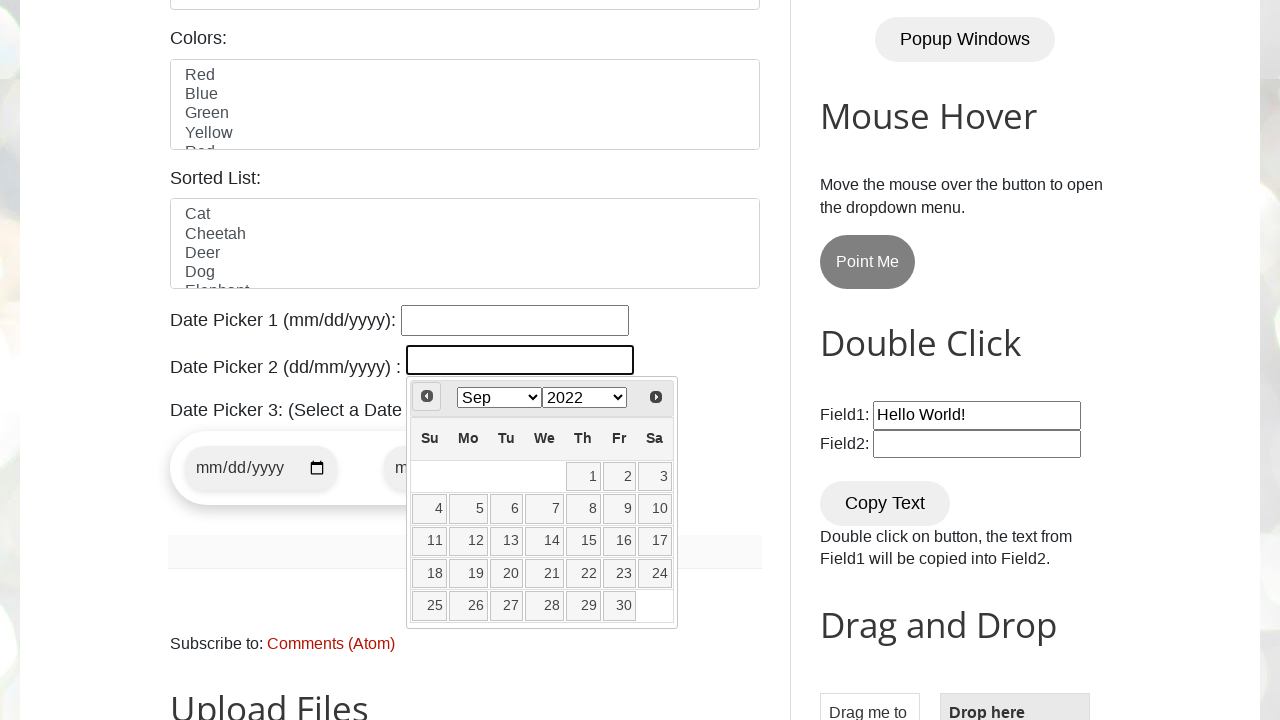

Navigated to previous month (currently viewing JanFebMarAprMayJunJulAugSepOctNovDec 201220132014201520162017201820192020202120222023202420252026202720282029203020312032) at (427, 396) on span.ui-icon.ui-icon-circle-triangle-w
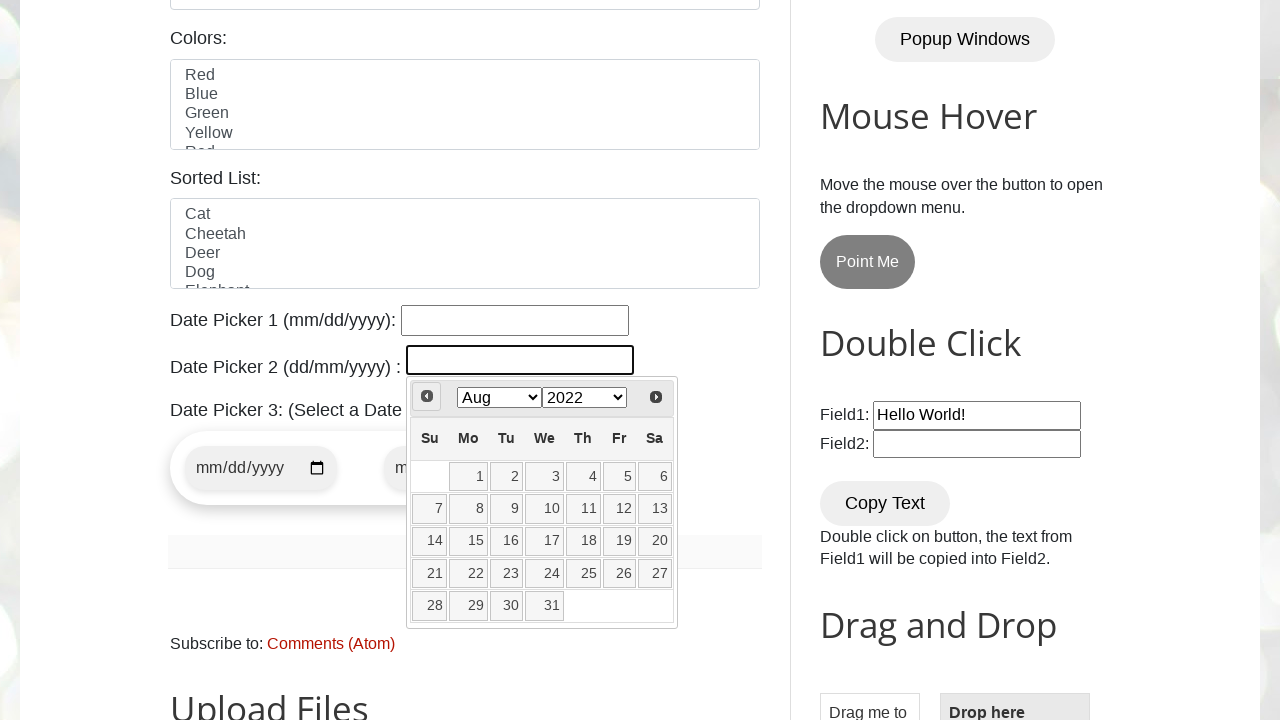

Waited for calendar to update after navigation
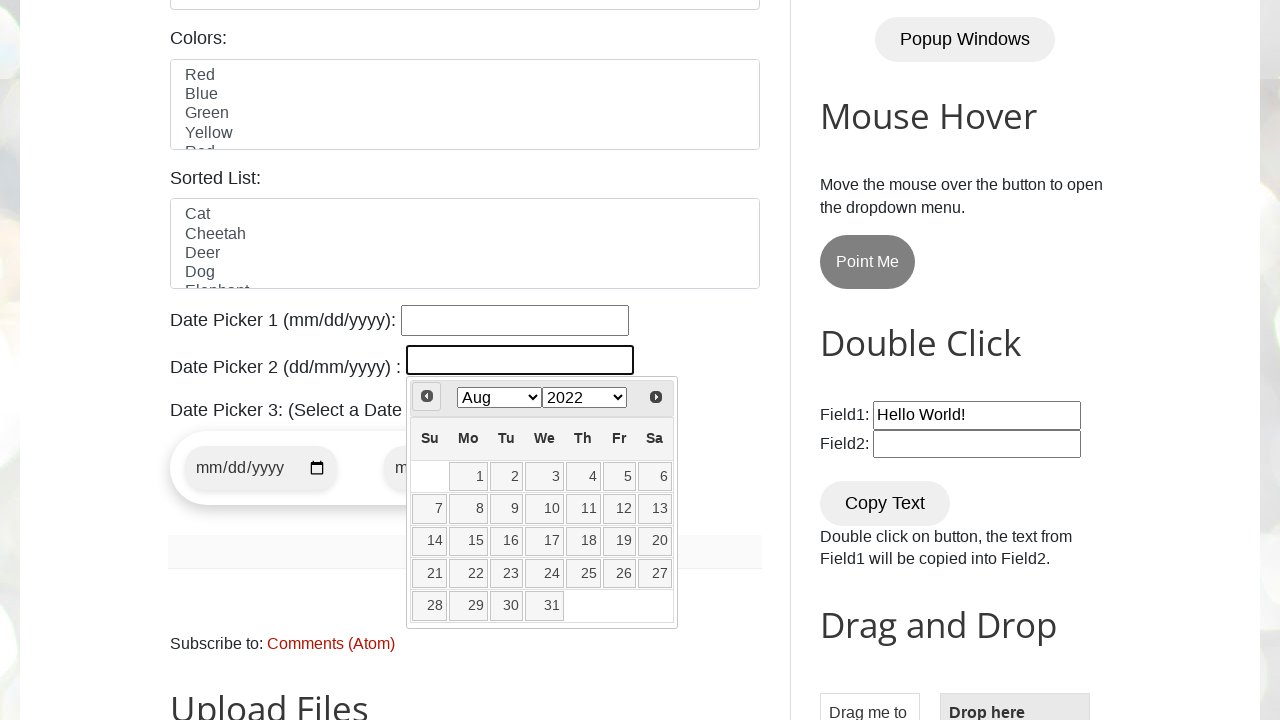

Navigated to previous month (currently viewing JanFebMarAprMayJunJulAugSepOctNovDec 201220132014201520162017201820192020202120222023202420252026202720282029203020312032) at (427, 396) on span.ui-icon.ui-icon-circle-triangle-w
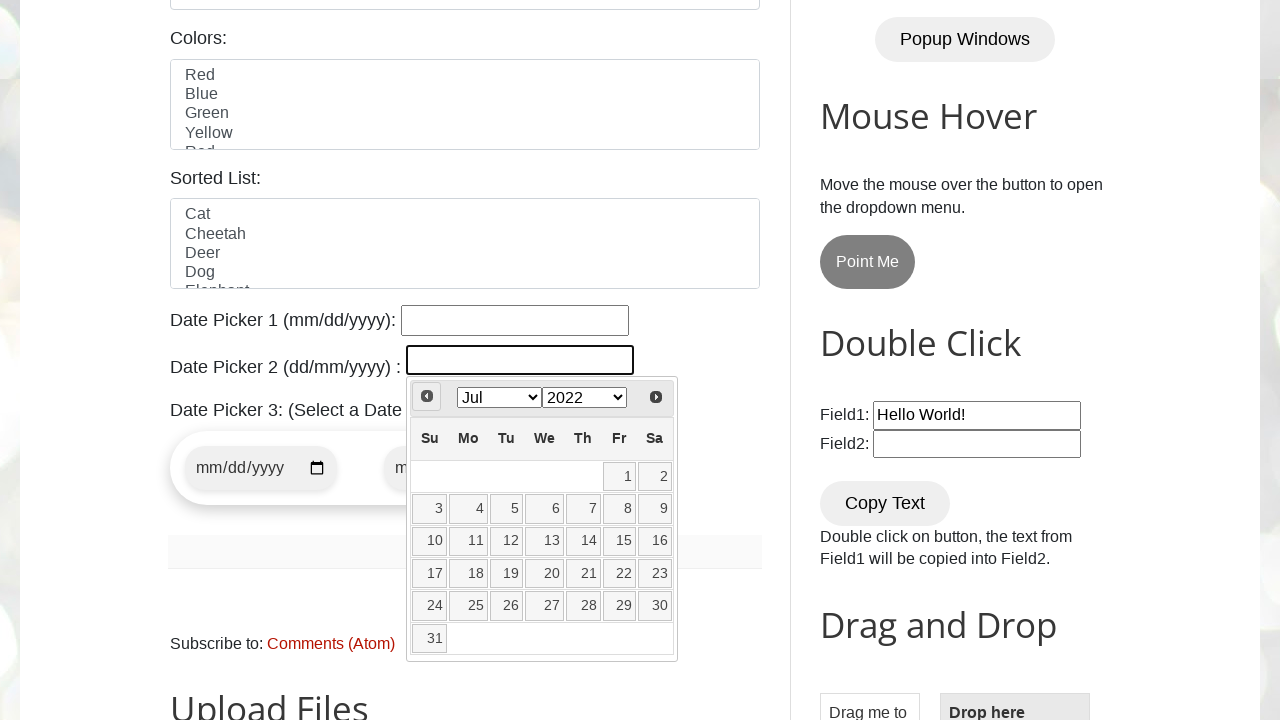

Waited for calendar to update after navigation
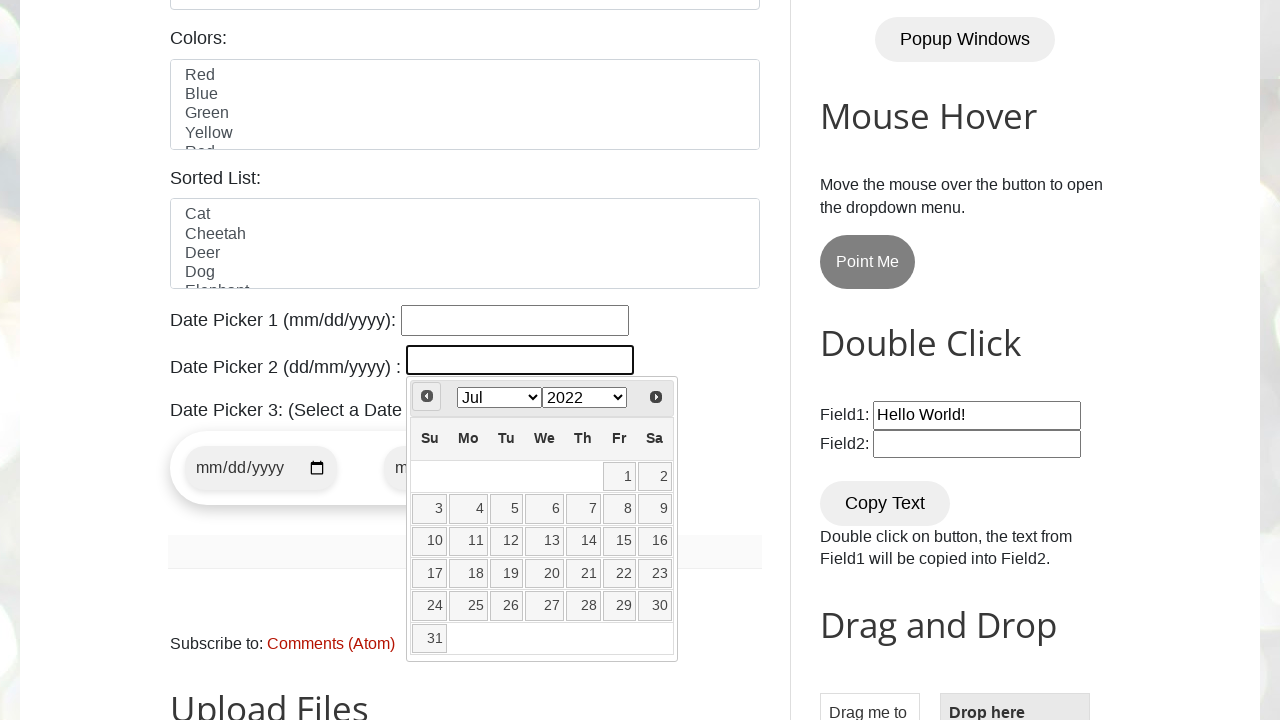

Navigated to previous month (currently viewing JanFebMarAprMayJunJulAugSepOctNovDec 201220132014201520162017201820192020202120222023202420252026202720282029203020312032) at (427, 396) on span.ui-icon.ui-icon-circle-triangle-w
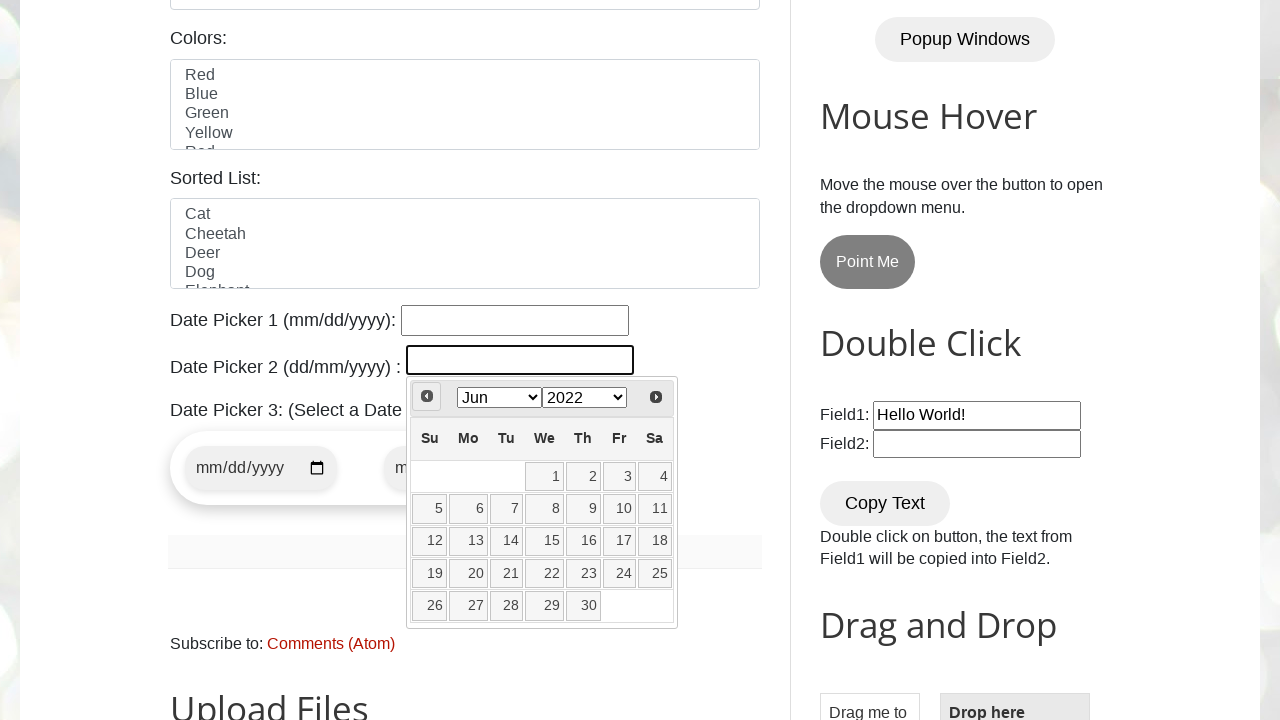

Waited for calendar to update after navigation
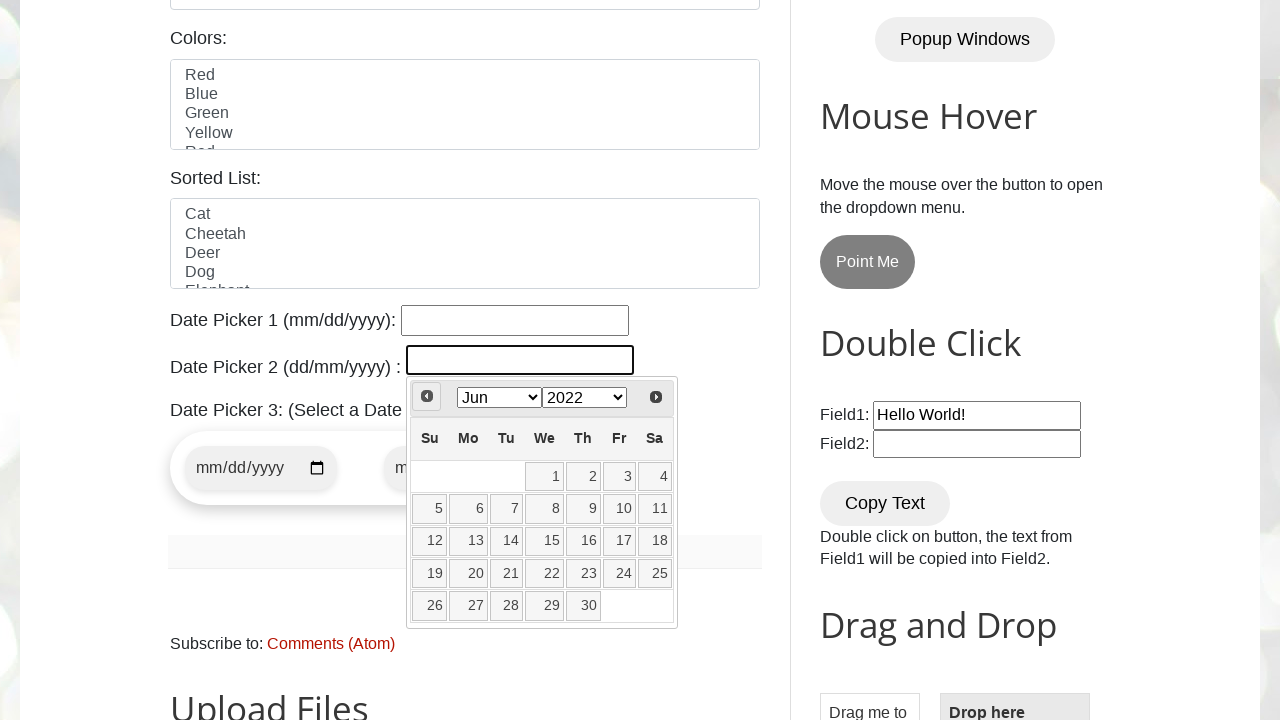

Navigated to previous month (currently viewing JanFebMarAprMayJunJulAugSepOctNovDec 201220132014201520162017201820192020202120222023202420252026202720282029203020312032) at (427, 396) on span.ui-icon.ui-icon-circle-triangle-w
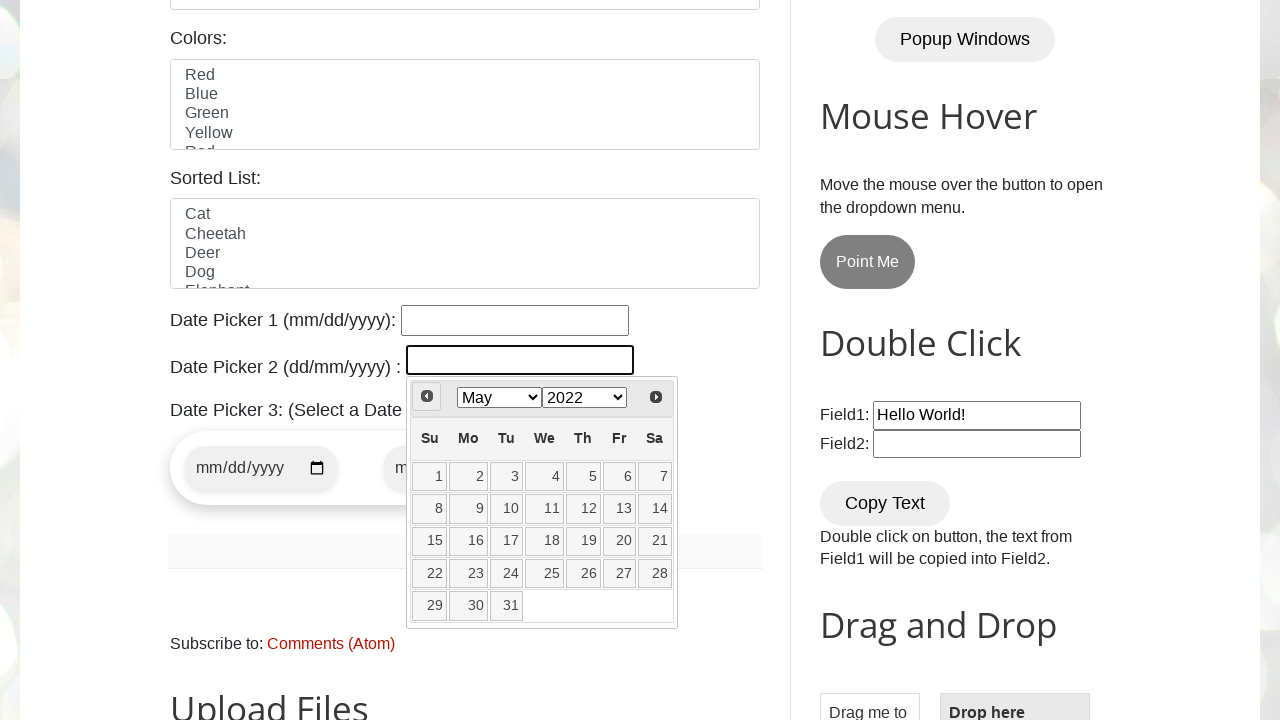

Waited for calendar to update after navigation
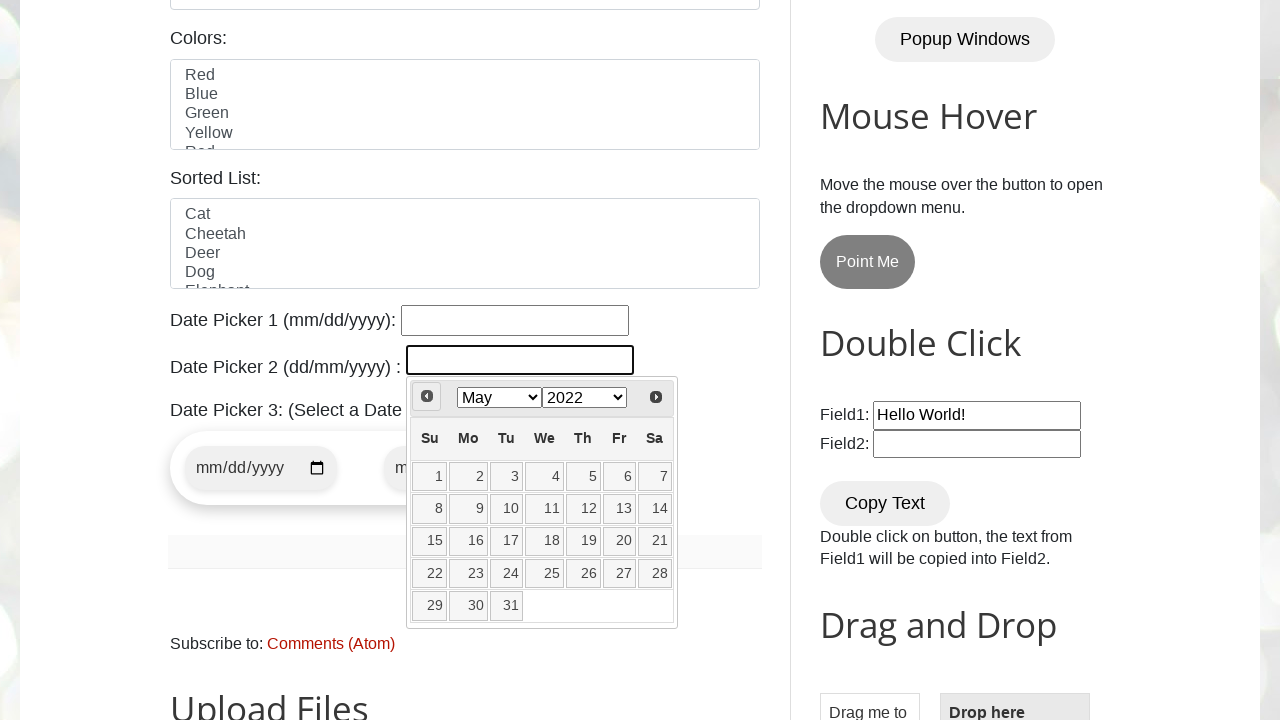

Navigated to previous month (currently viewing JanFebMarAprMayJunJulAugSepOctNovDec 201220132014201520162017201820192020202120222023202420252026202720282029203020312032) at (427, 396) on span.ui-icon.ui-icon-circle-triangle-w
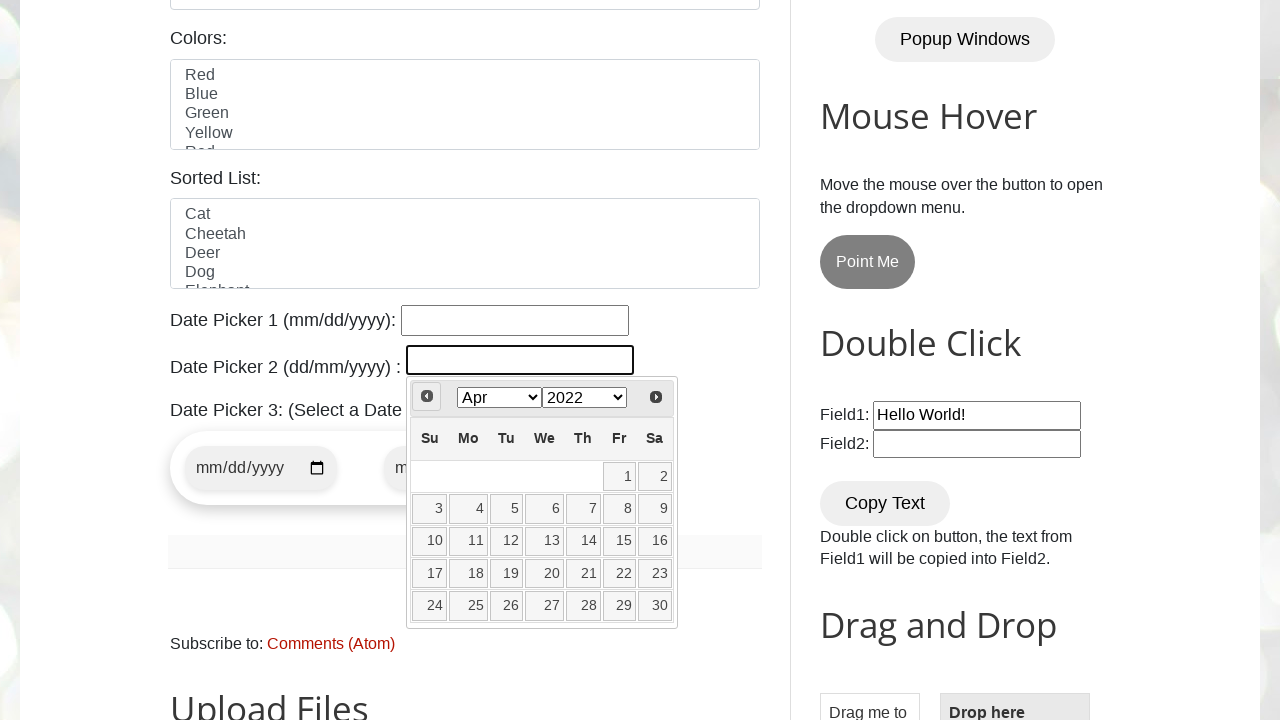

Waited for calendar to update after navigation
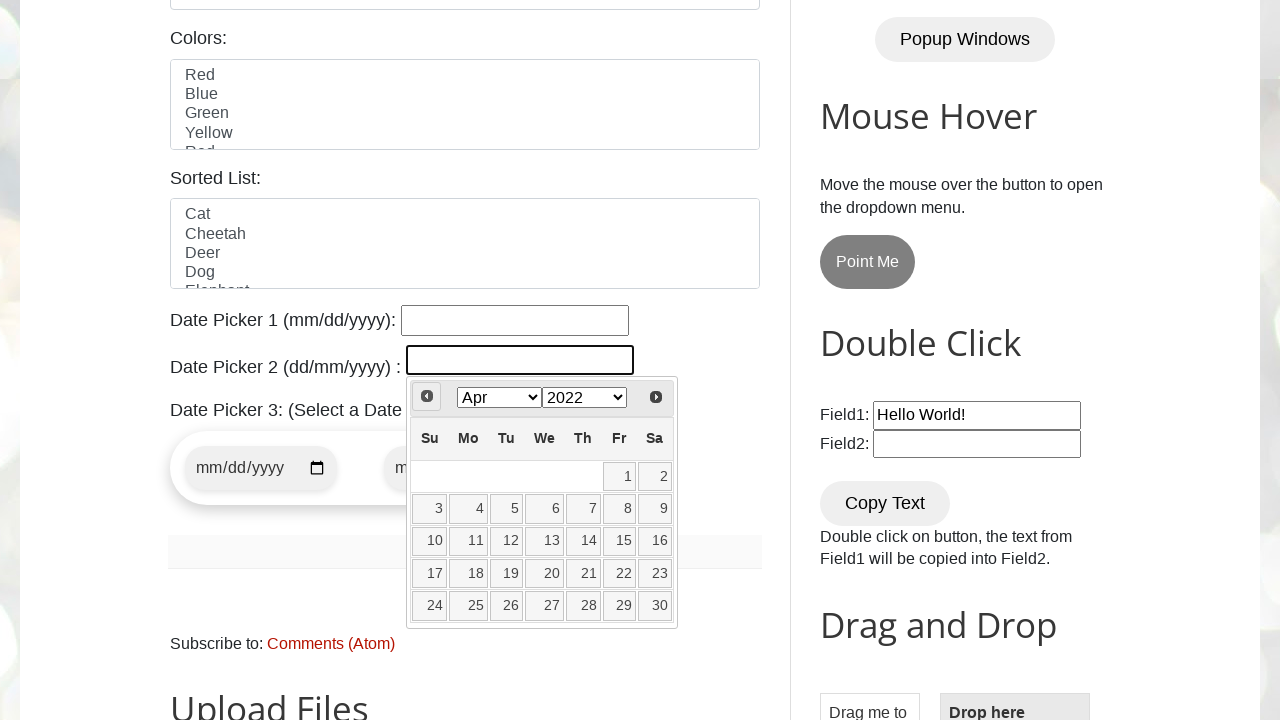

Navigated to previous month (currently viewing JanFebMarAprMayJunJulAugSepOctNovDec 201220132014201520162017201820192020202120222023202420252026202720282029203020312032) at (427, 396) on span.ui-icon.ui-icon-circle-triangle-w
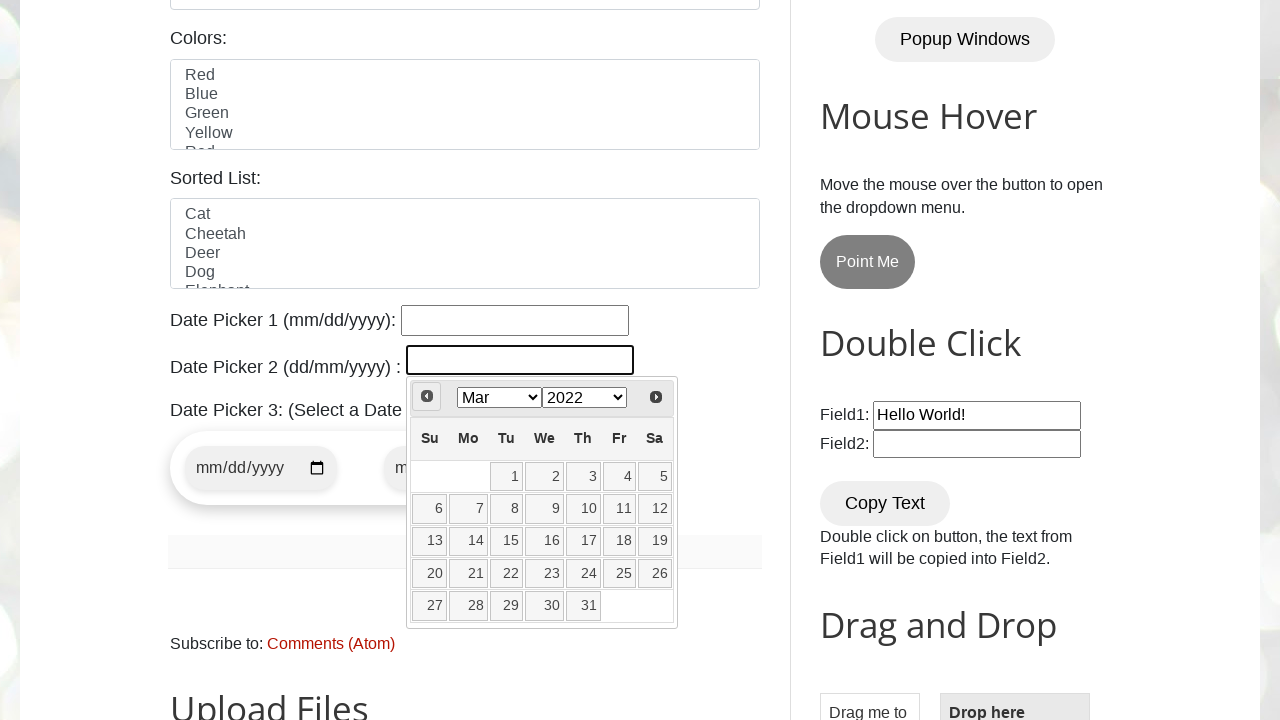

Waited for calendar to update after navigation
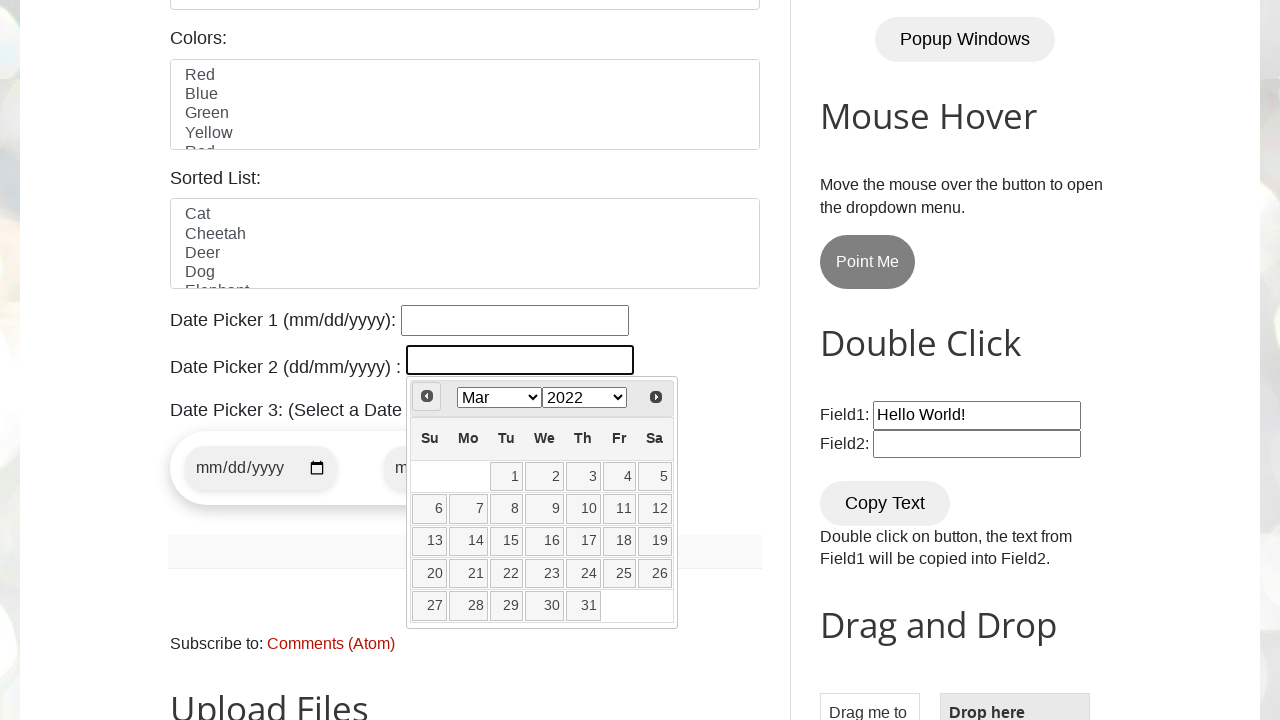

Navigated to previous month (currently viewing JanFebMarAprMayJunJulAugSepOctNovDec 201220132014201520162017201820192020202120222023202420252026202720282029203020312032) at (427, 396) on span.ui-icon.ui-icon-circle-triangle-w
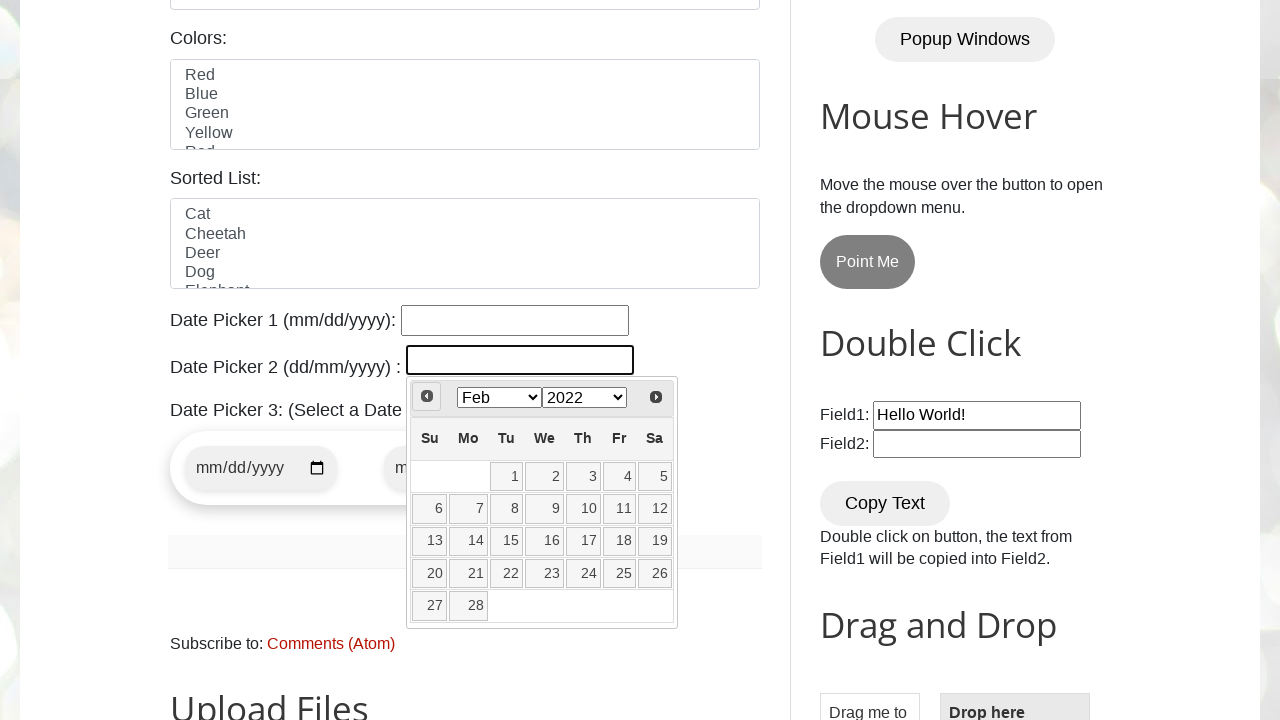

Waited for calendar to update after navigation
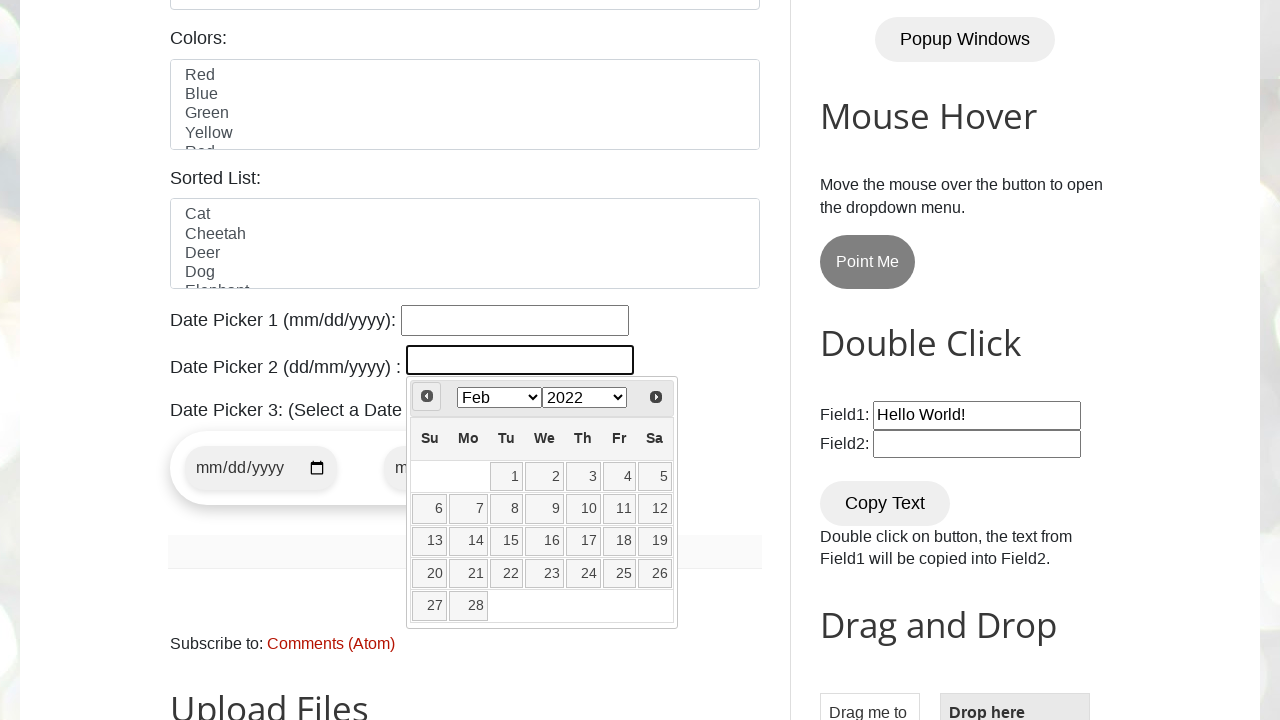

Navigated to previous month (currently viewing JanFebMarAprMayJunJulAugSepOctNovDec 201220132014201520162017201820192020202120222023202420252026202720282029203020312032) at (427, 396) on span.ui-icon.ui-icon-circle-triangle-w
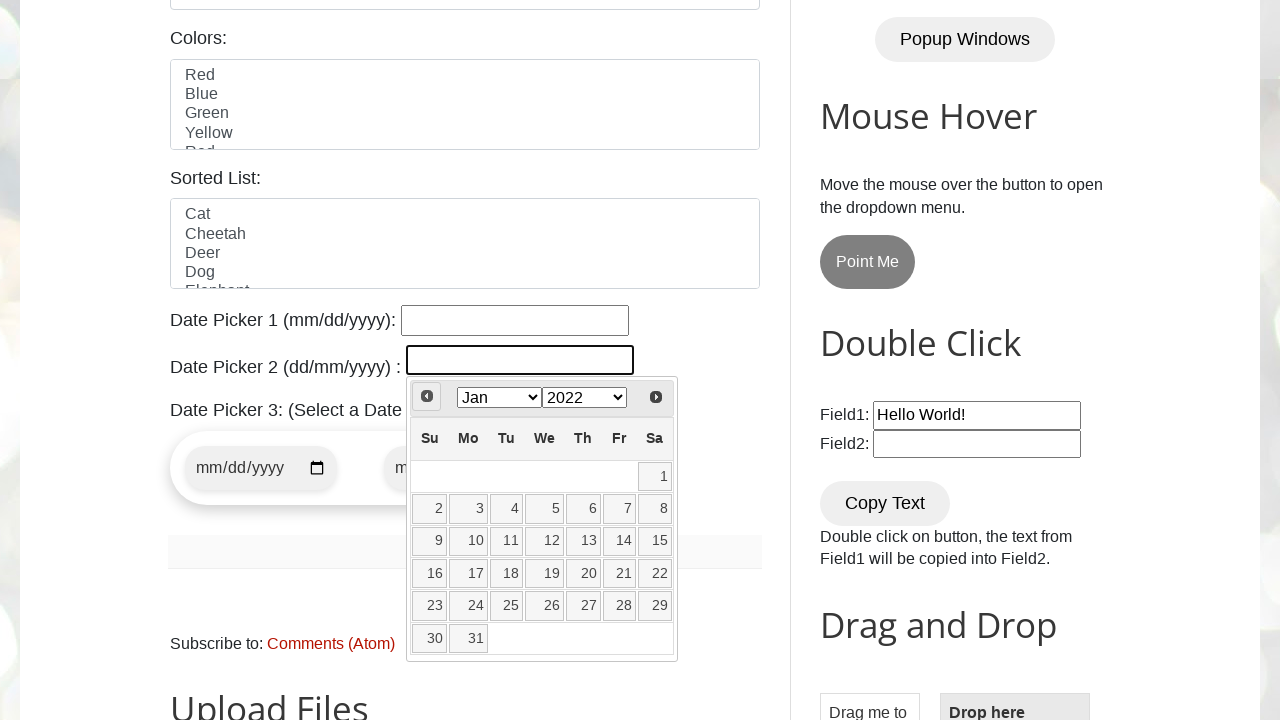

Waited for calendar to update after navigation
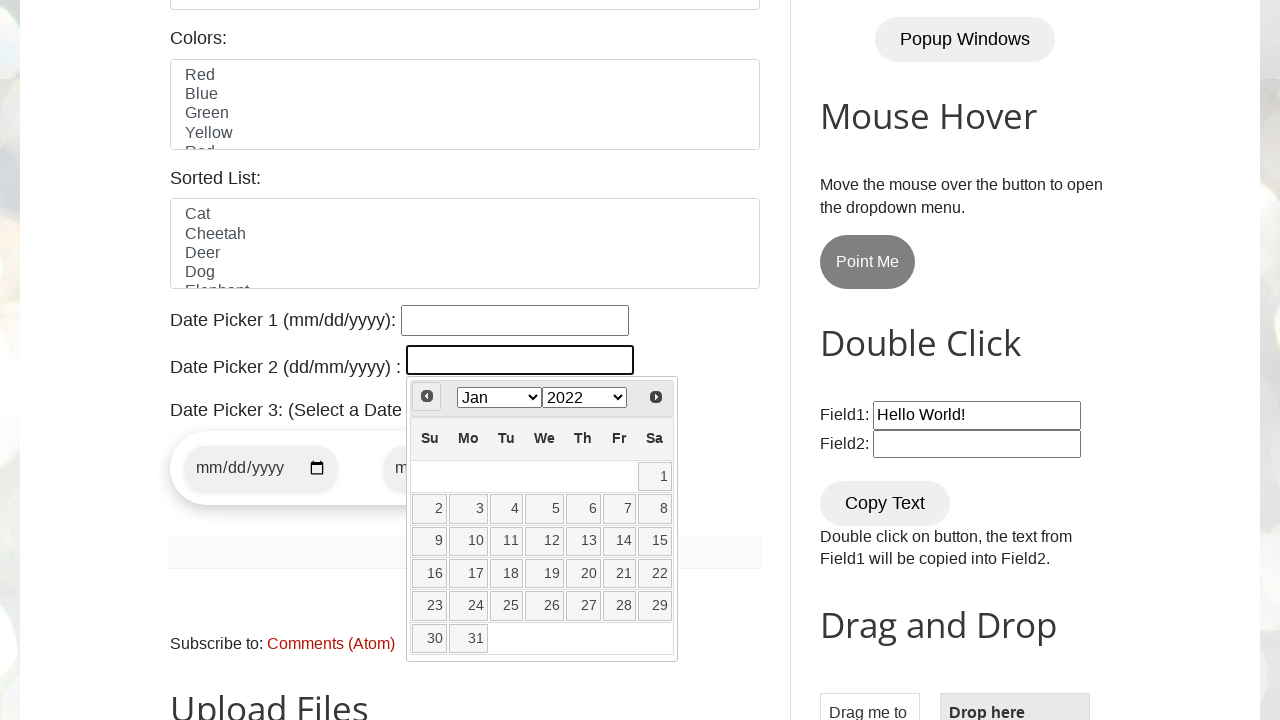

Selected date 28 from the date picker at (619, 606) on //a[text()='28']
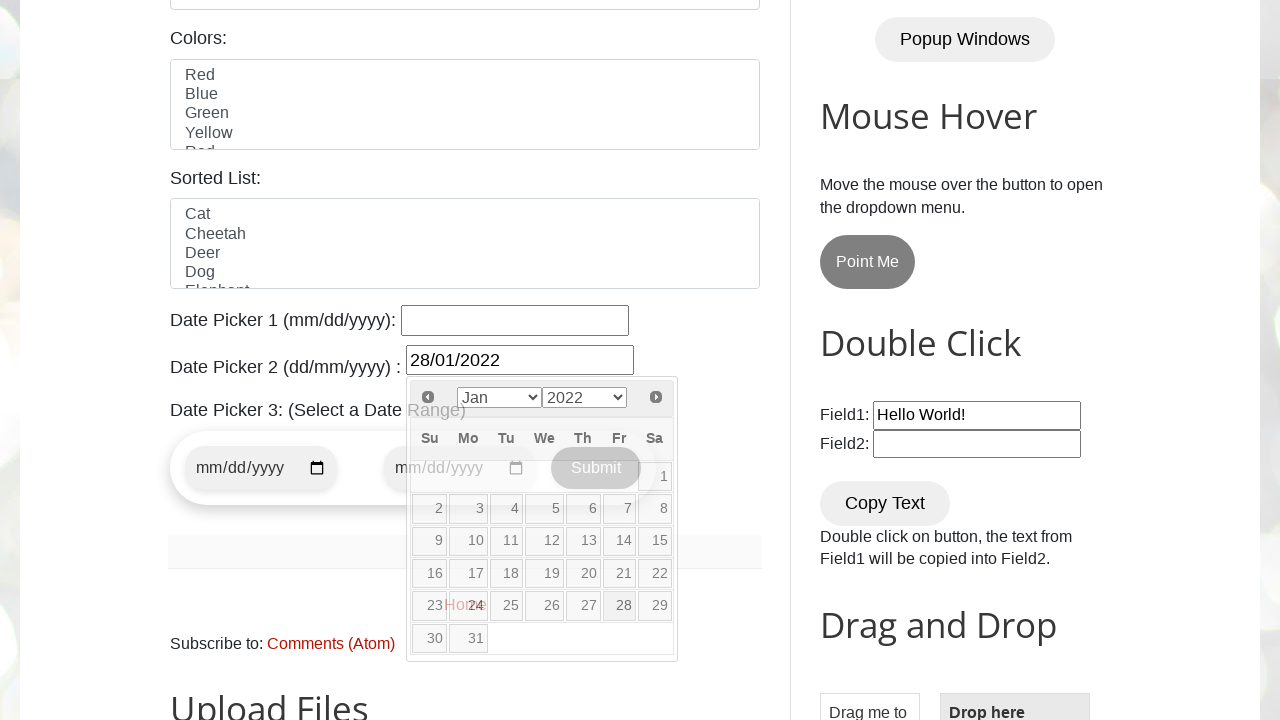

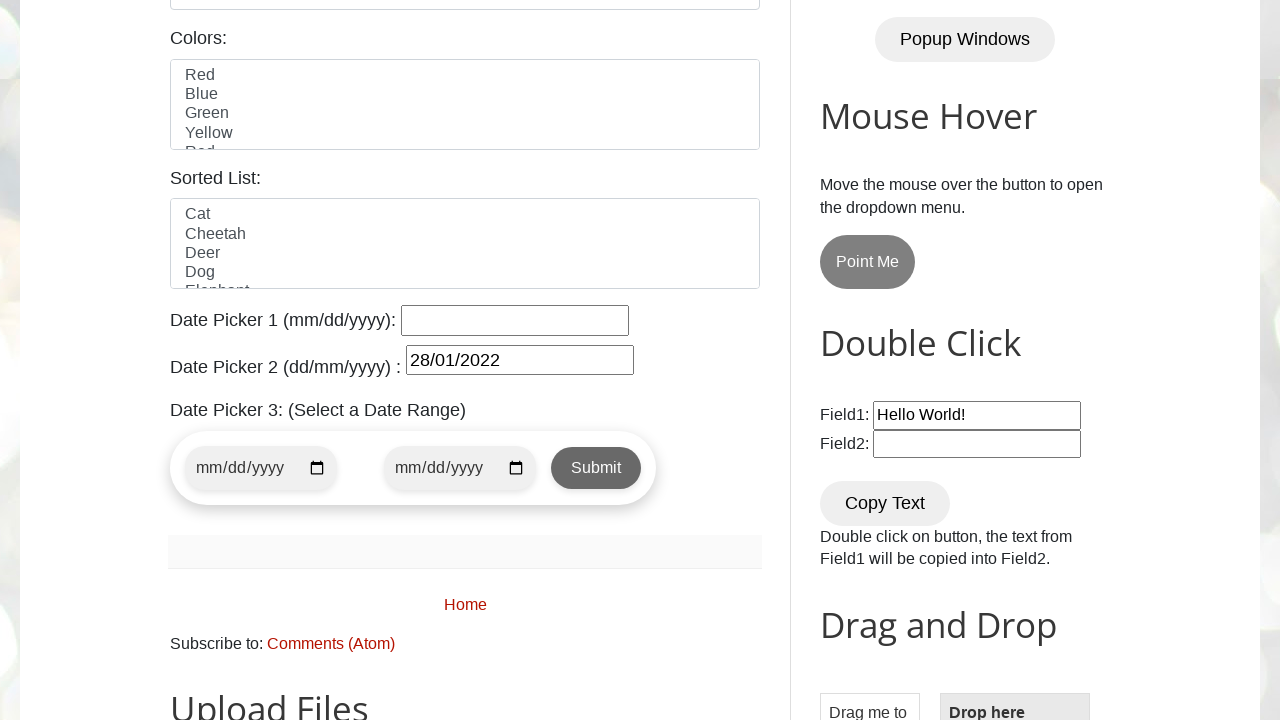